Tests password field validation on registration form by checking weak passwords show error and strong passwords with proper complexity succeed

Starting URL: https://erikdark.github.io/QA_DIPLOM/

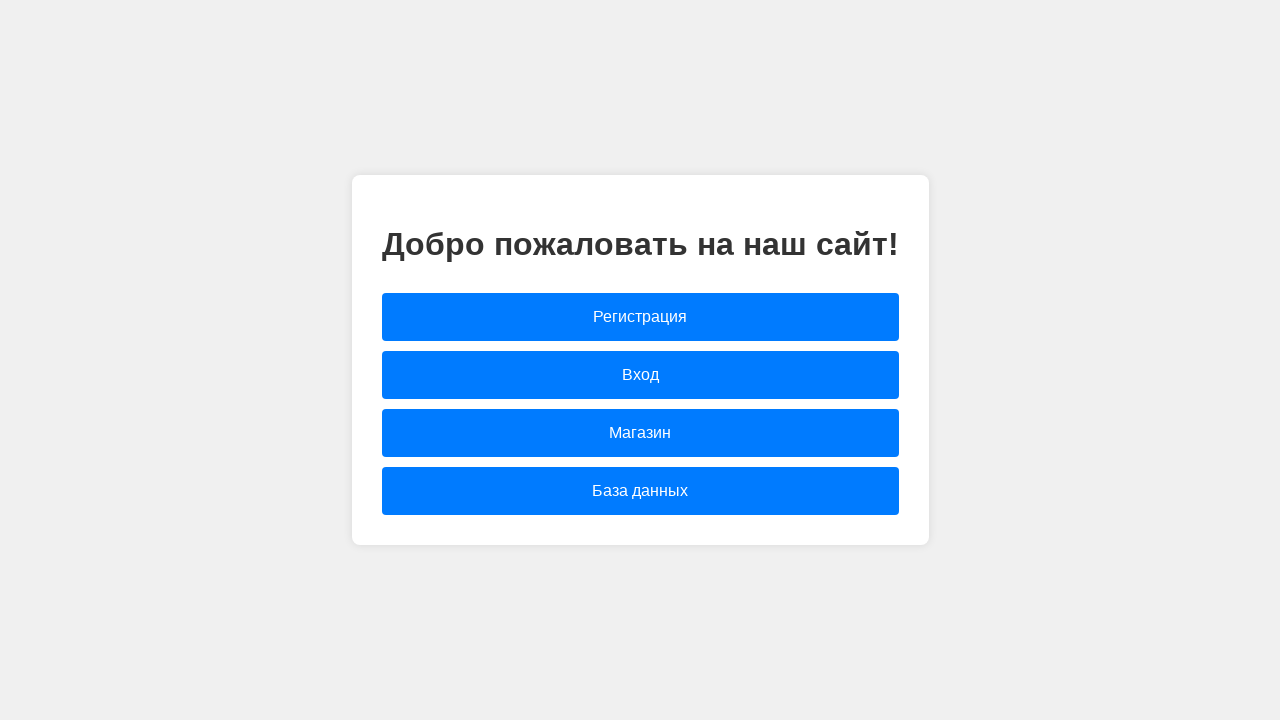

Clicked on registration link to navigate to registration page at (640, 317) on [href="registration.html"]
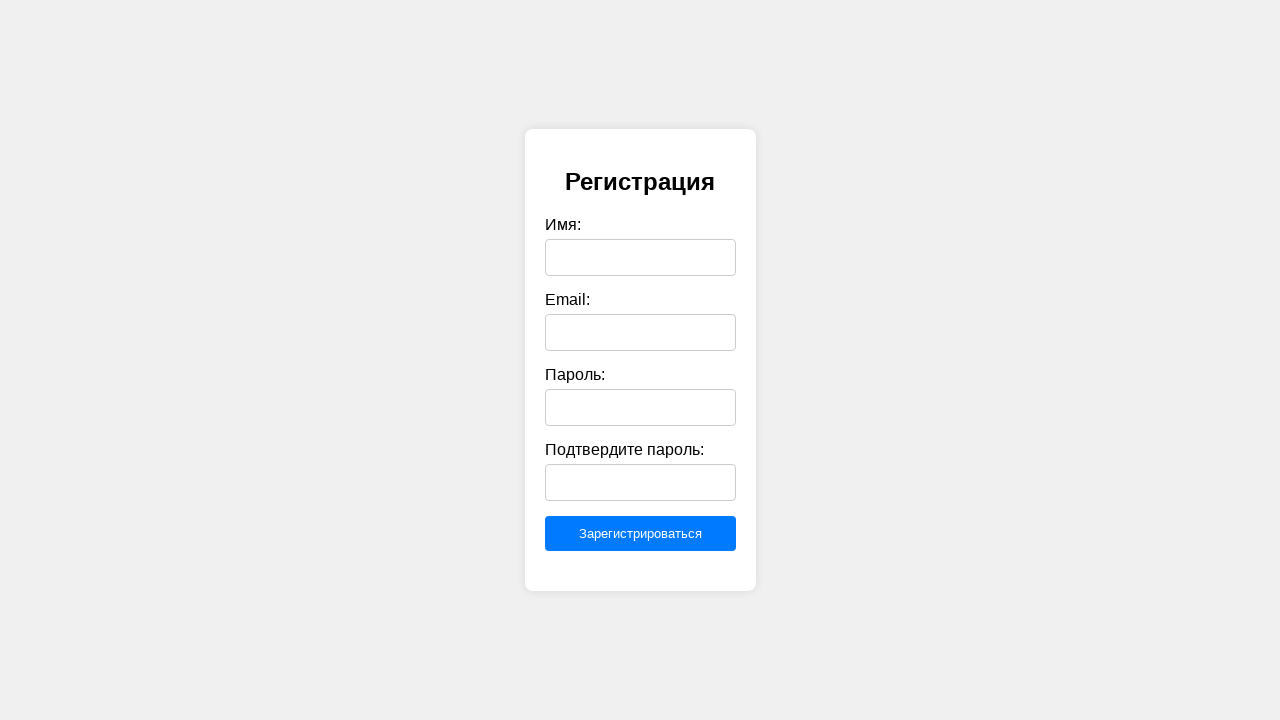

Cleared name field on #name
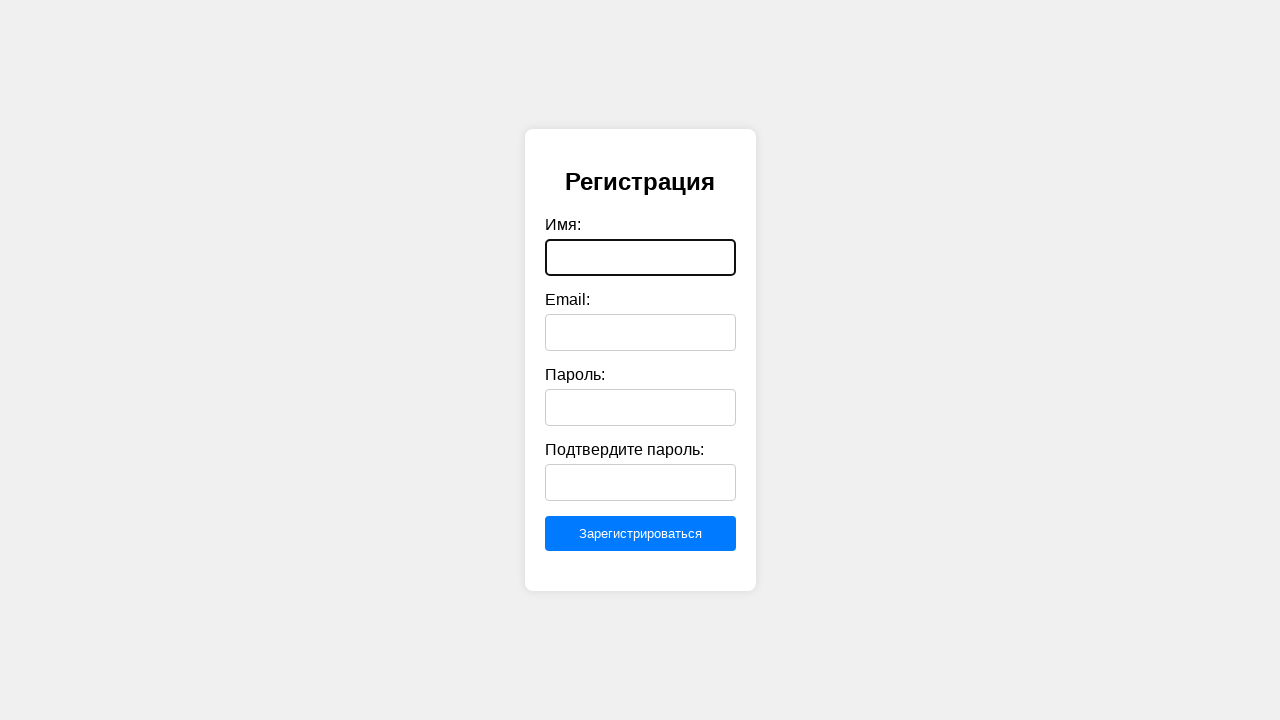

Cleared email field on #email
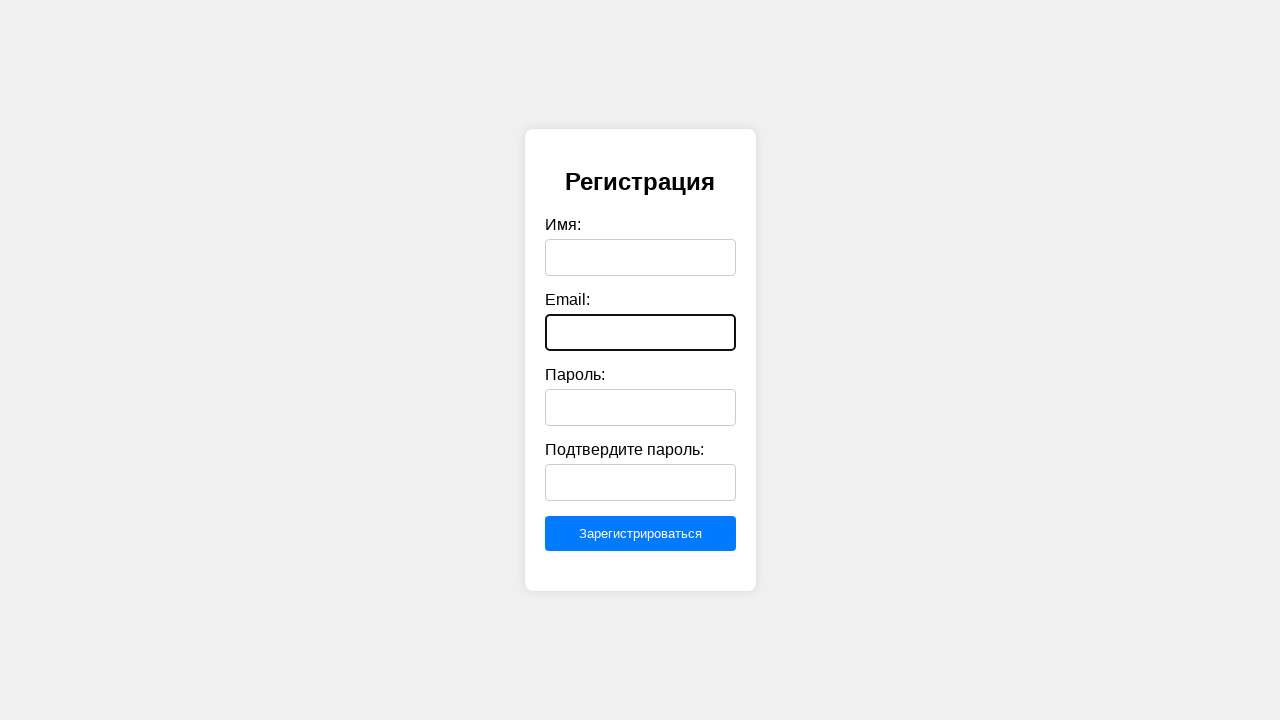

Cleared password field on #password
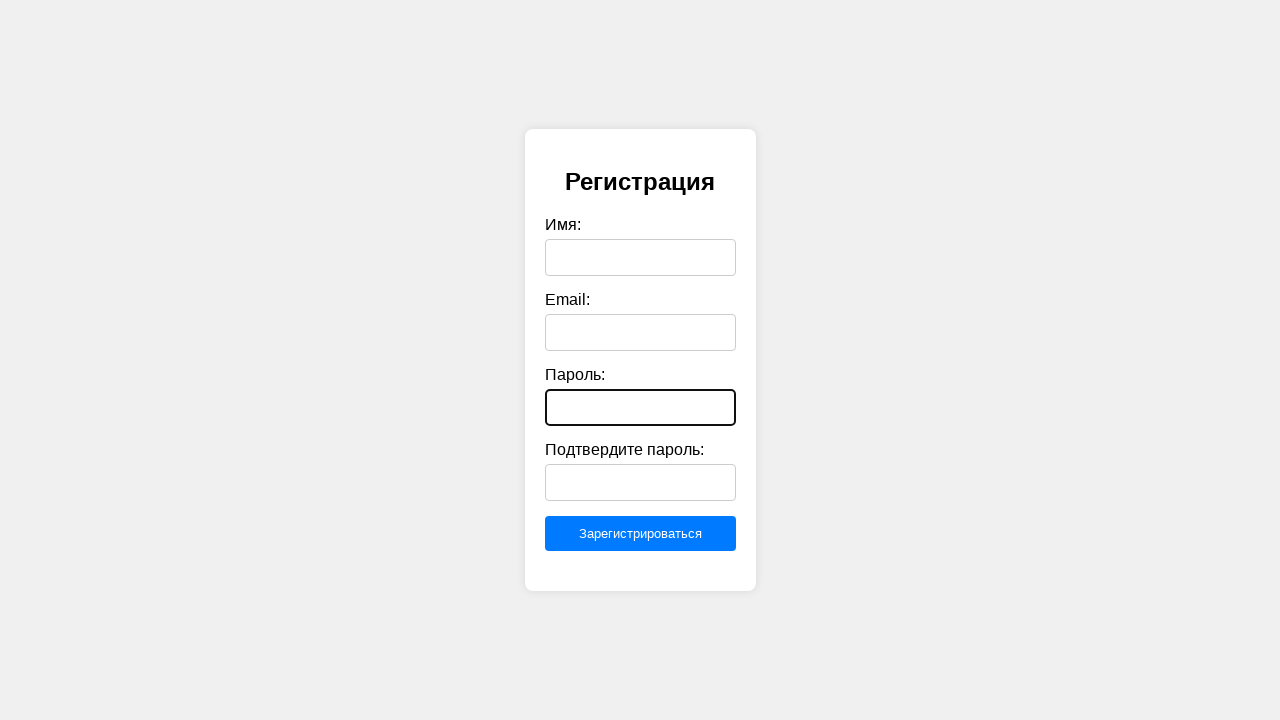

Cleared confirm password field on #confirmPassword
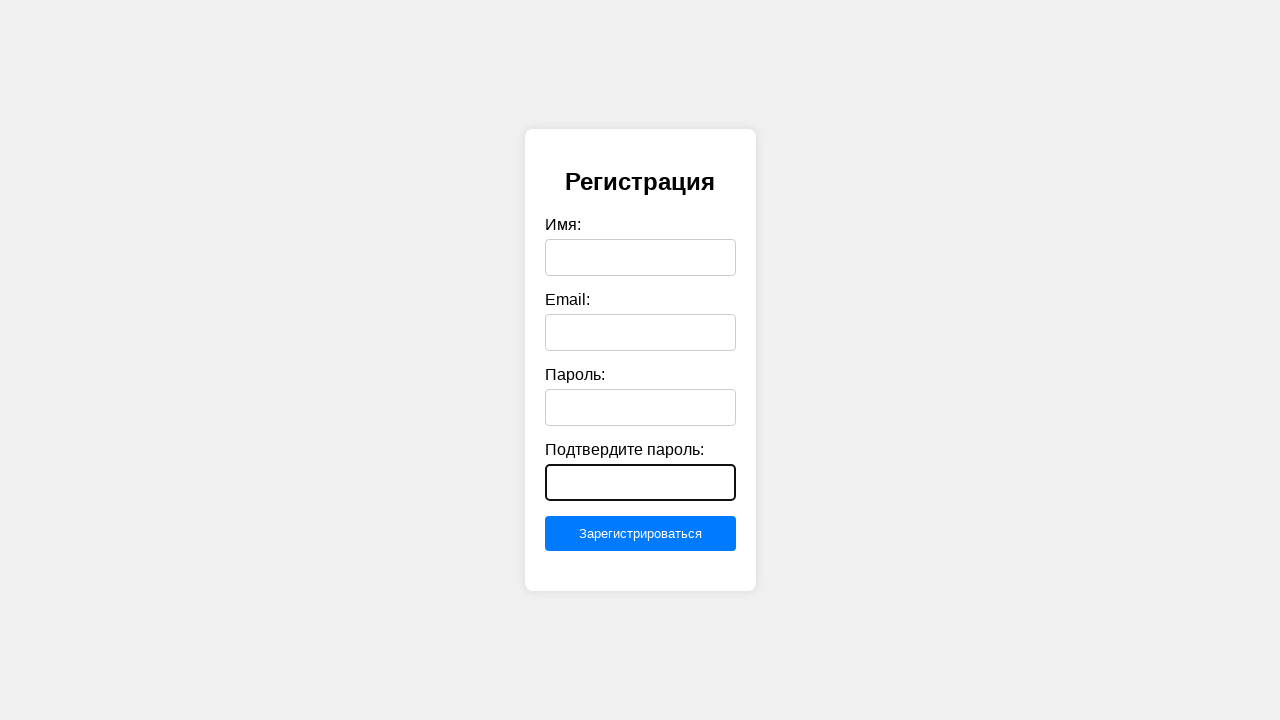

Filled name field with 'qwerty' on #name
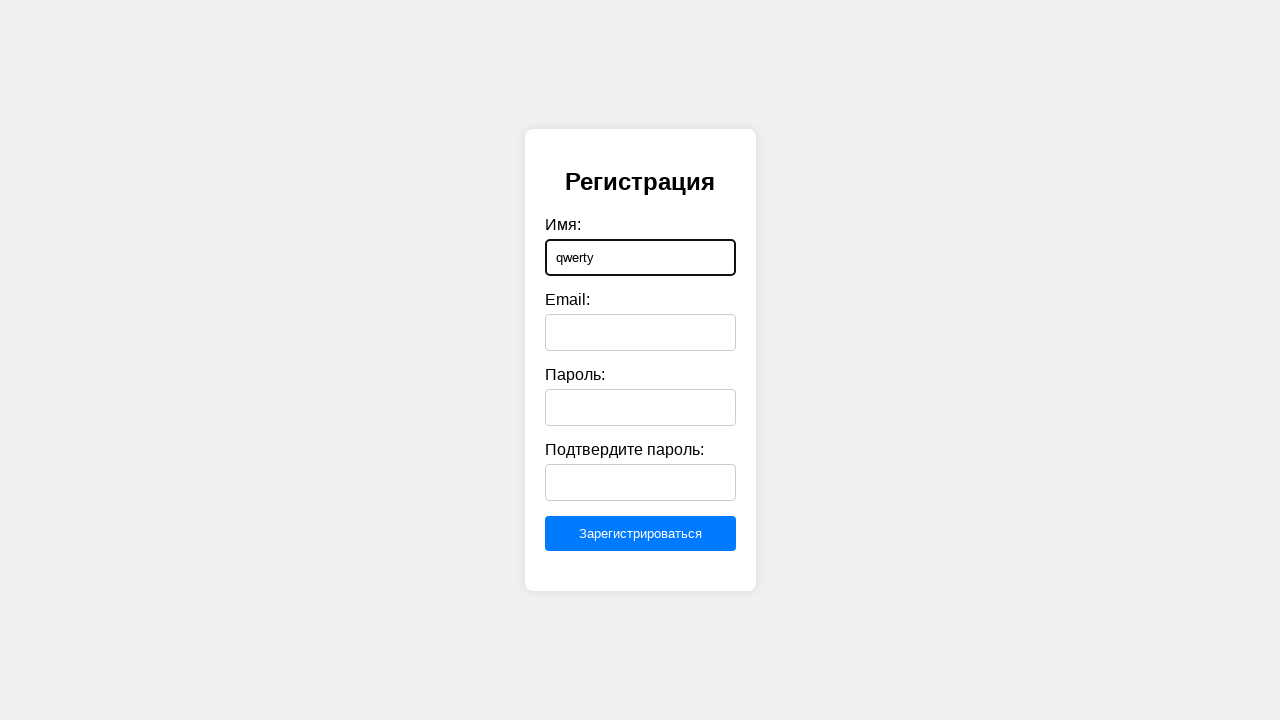

Filled email field with 'qwerty@mail.ru' on #email
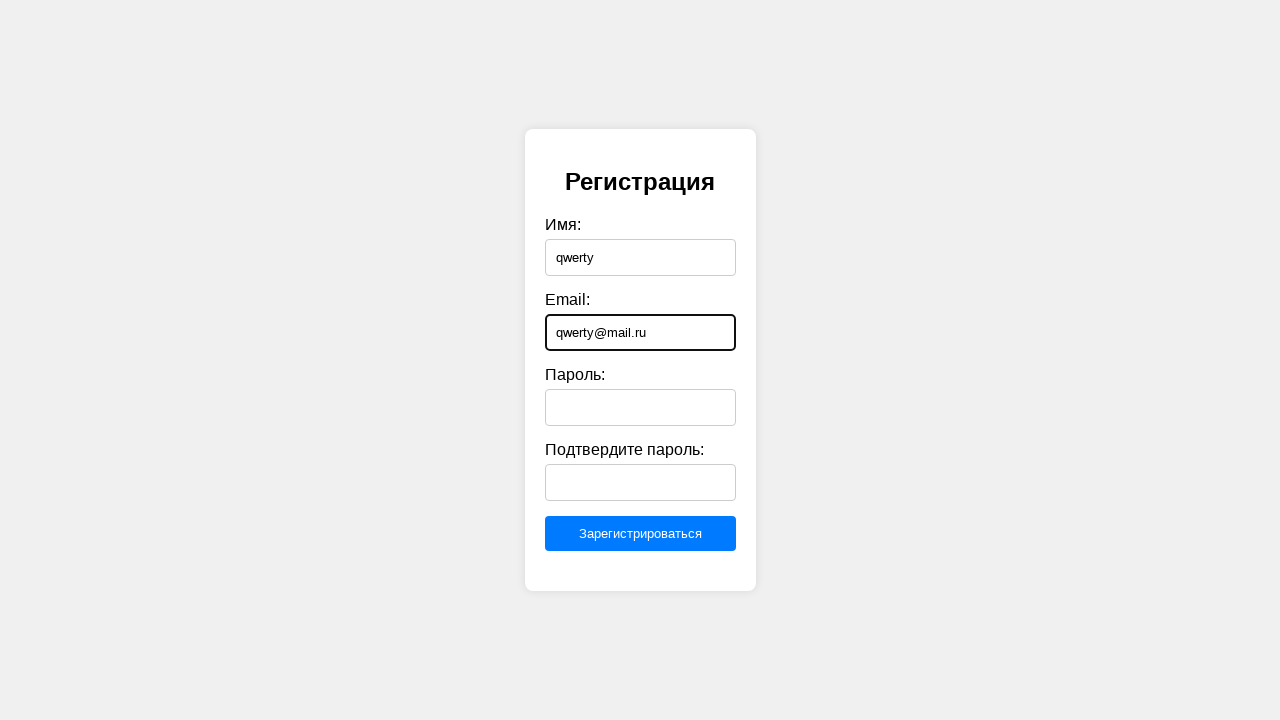

Filled password field with weak password 'Qwerty1' on #password
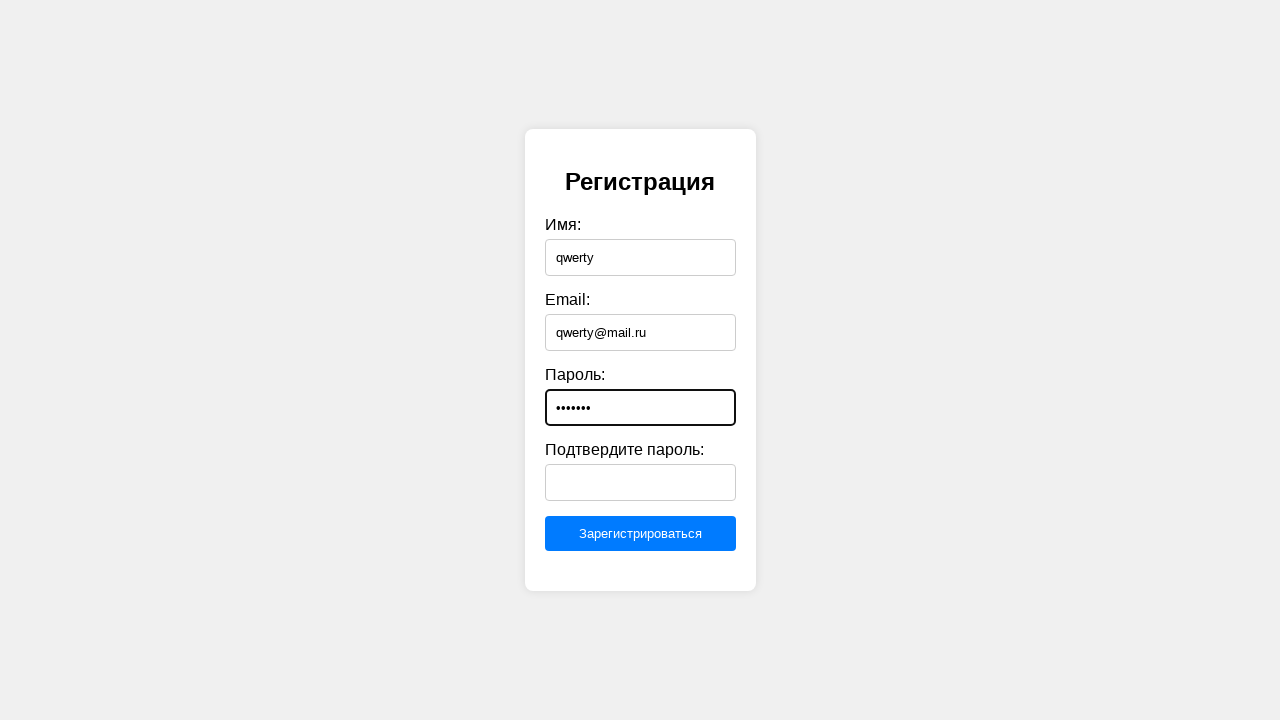

Filled confirm password field with 'Qwerty1' on #confirmPassword
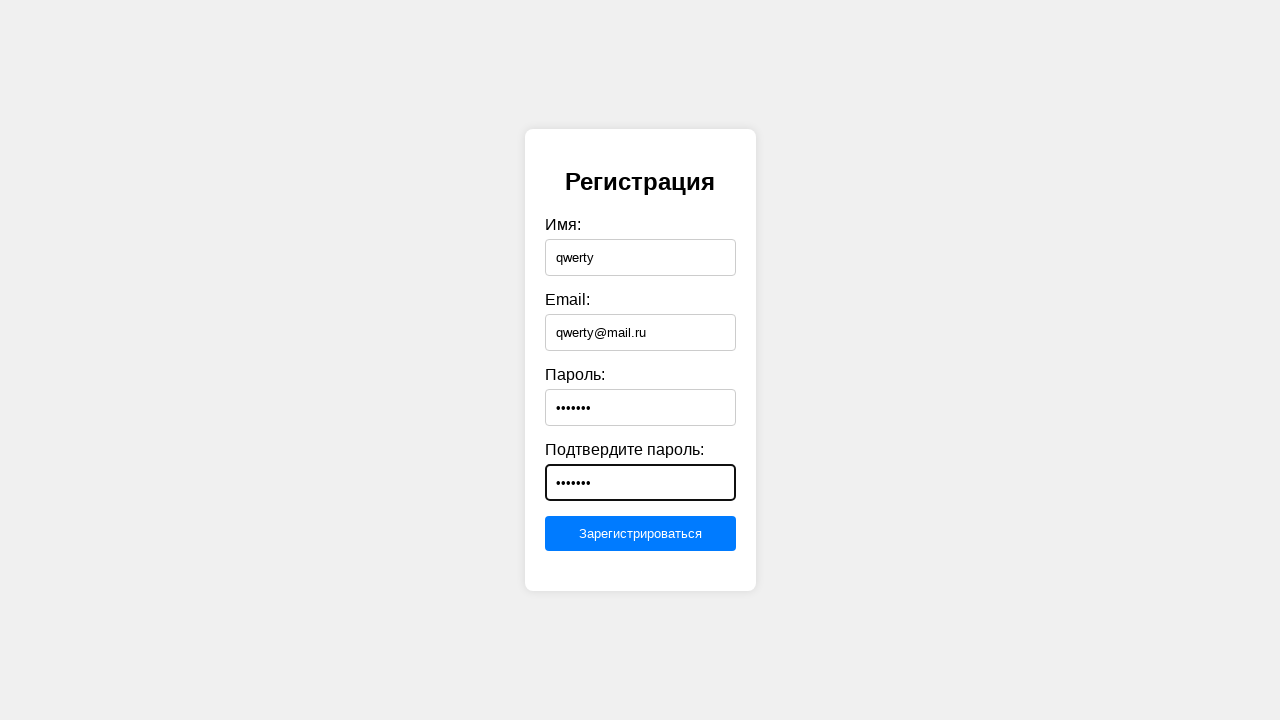

Clicked submit button to test weak password 'Qwerty1' at (640, 534) on [type="submit"]
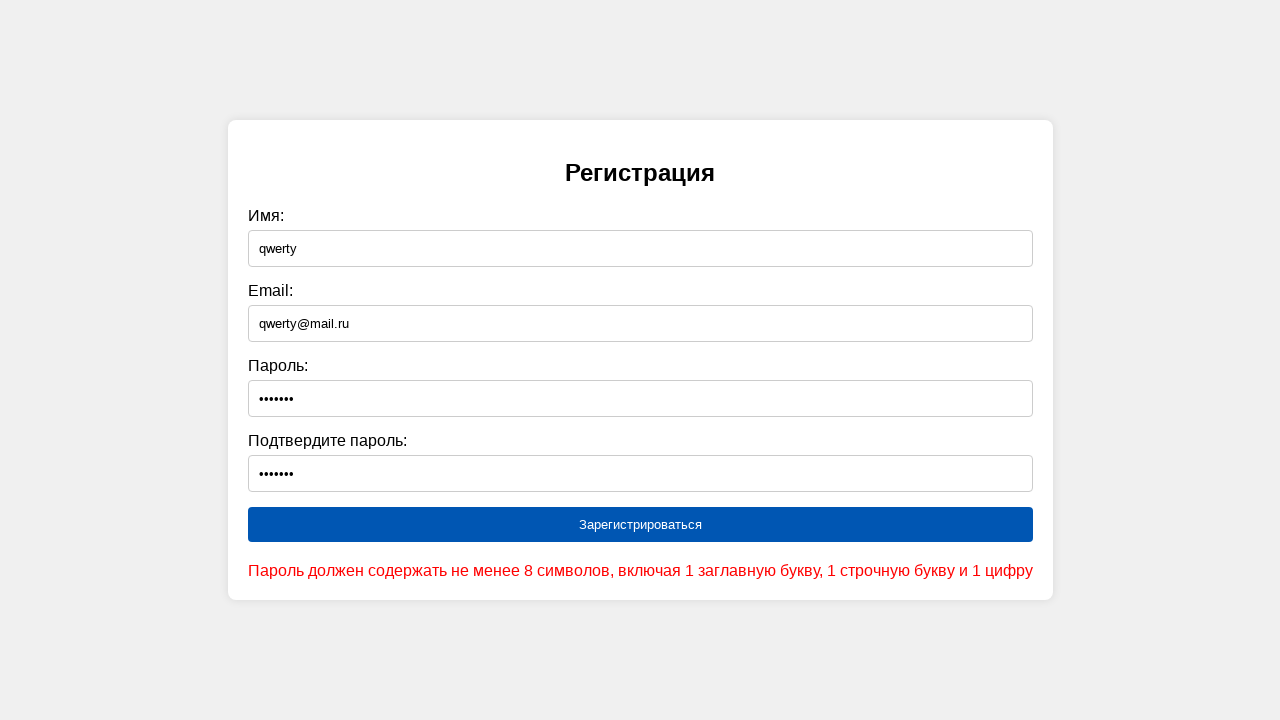

Verified error message for weak password appeared
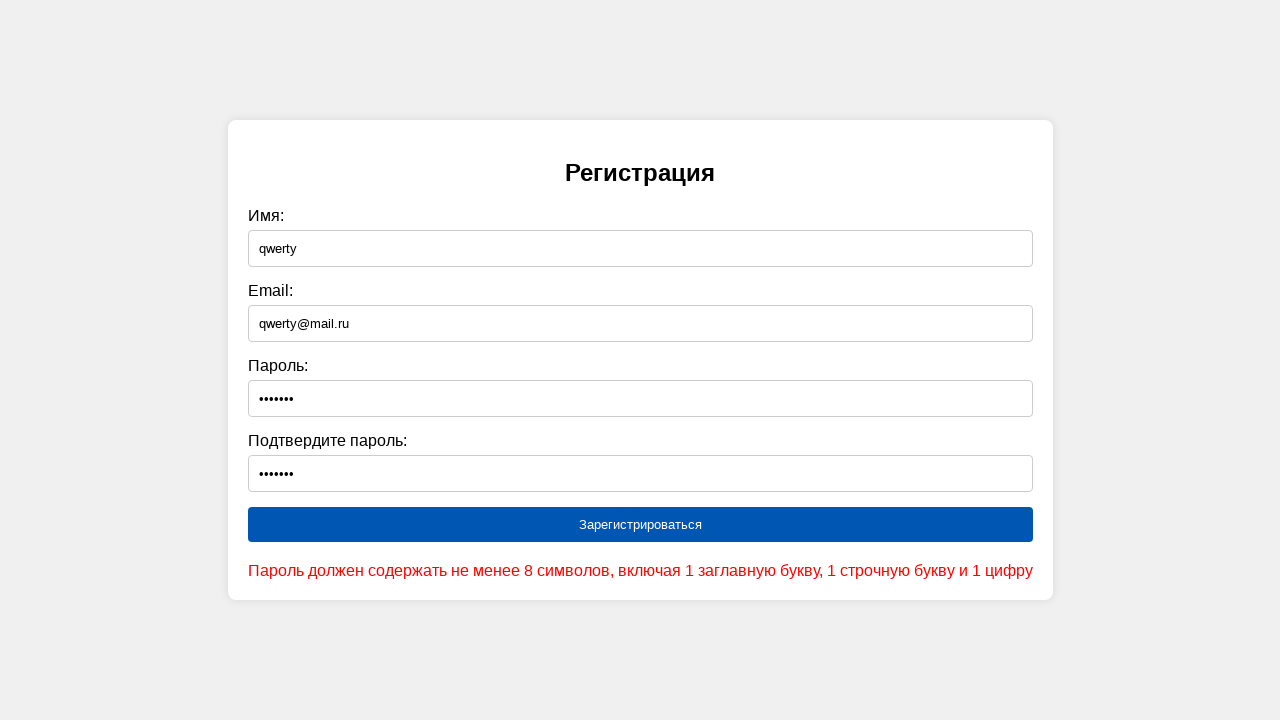

Cleared name field on #name
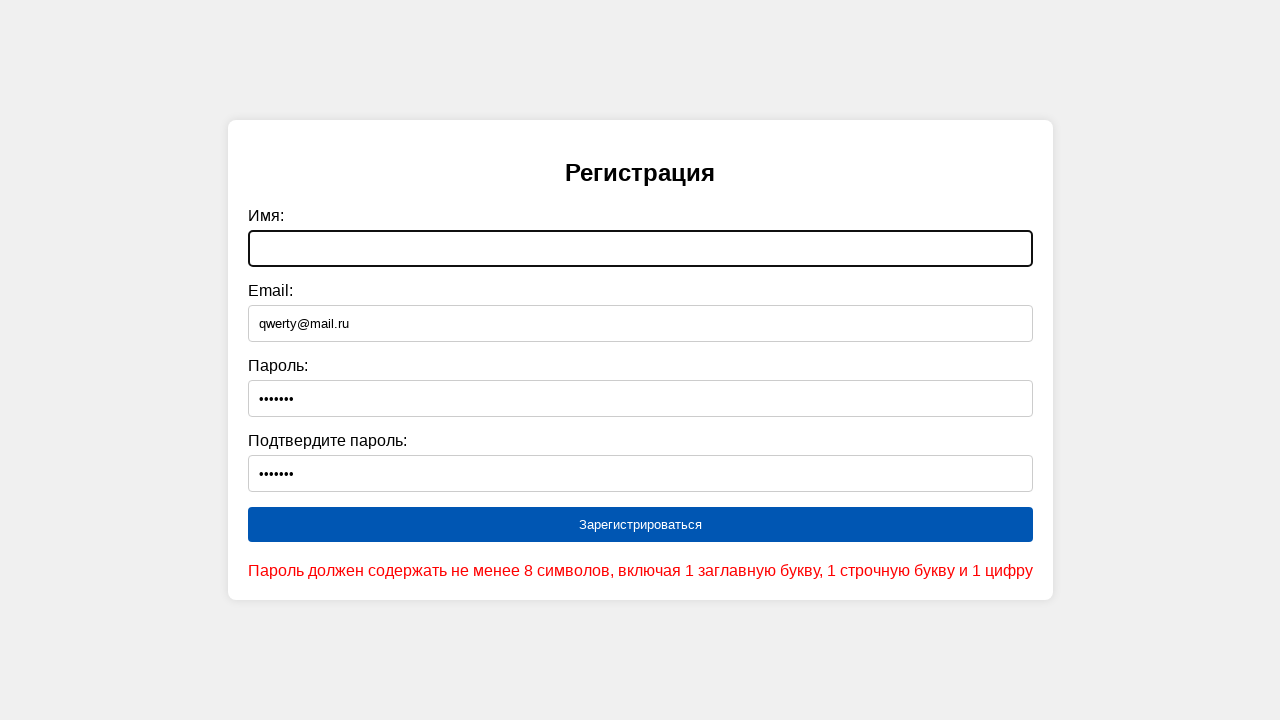

Cleared email field on #email
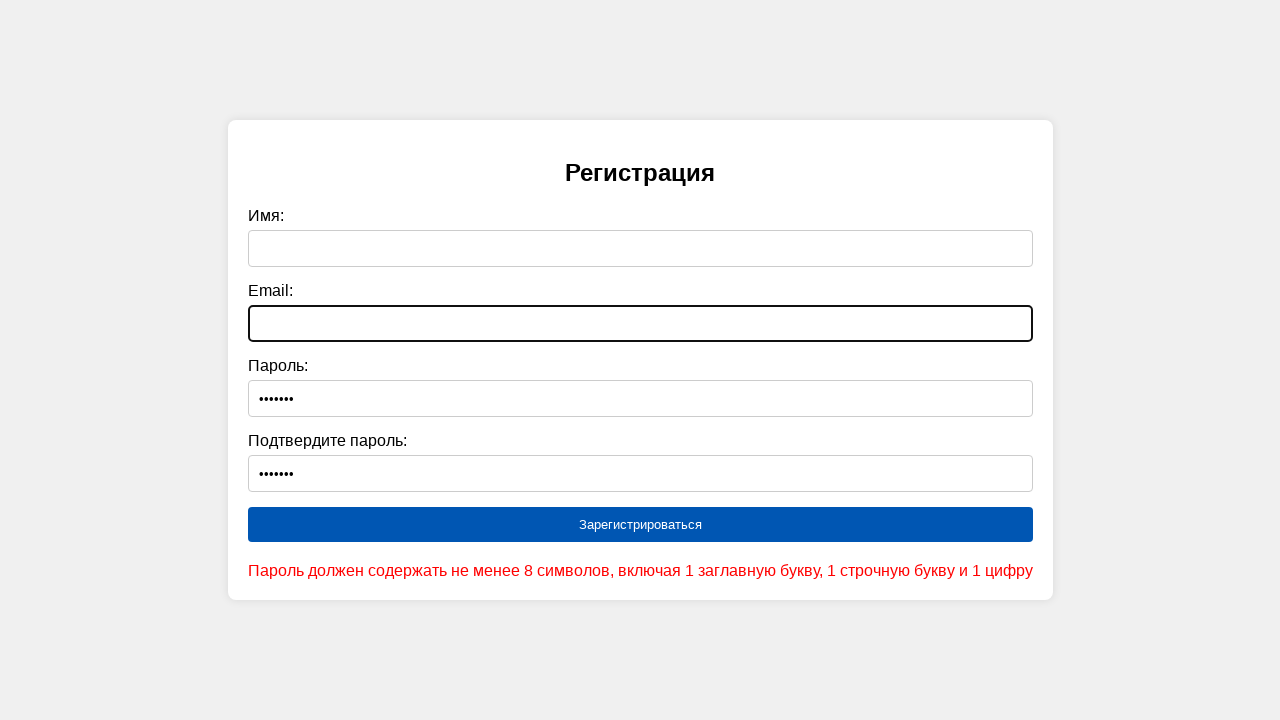

Cleared password field on #password
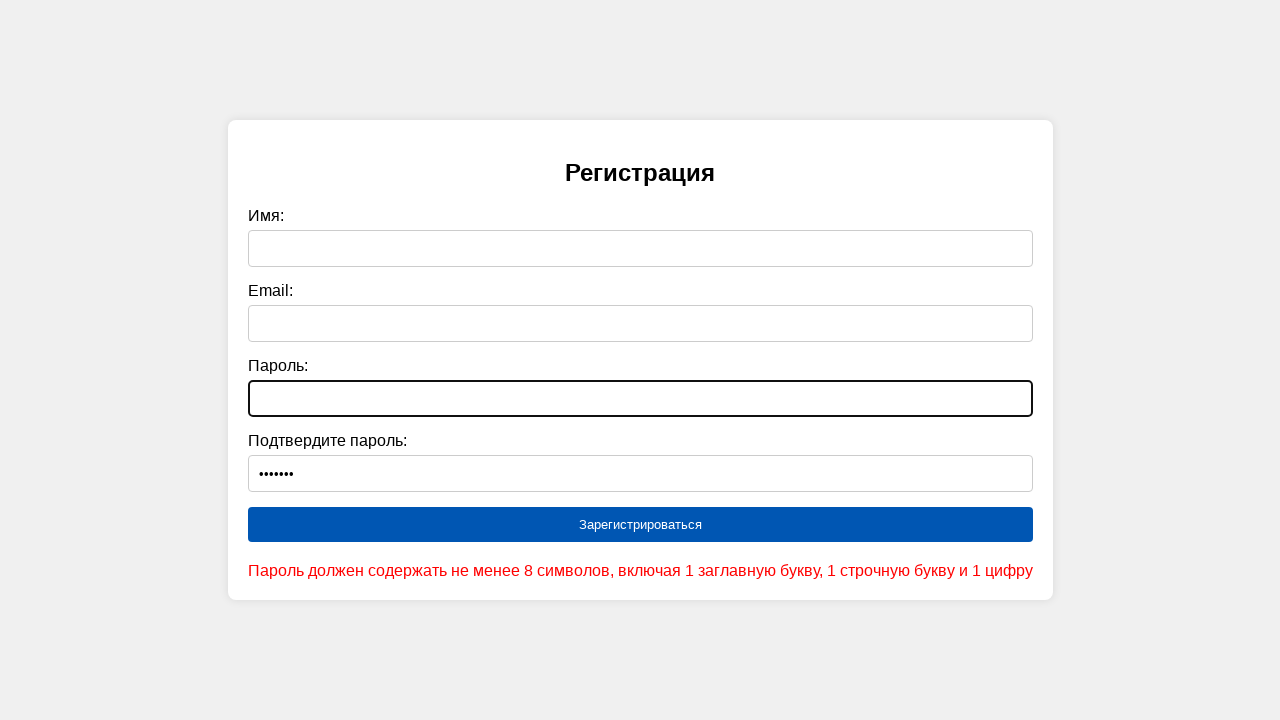

Cleared confirm password field on #confirmPassword
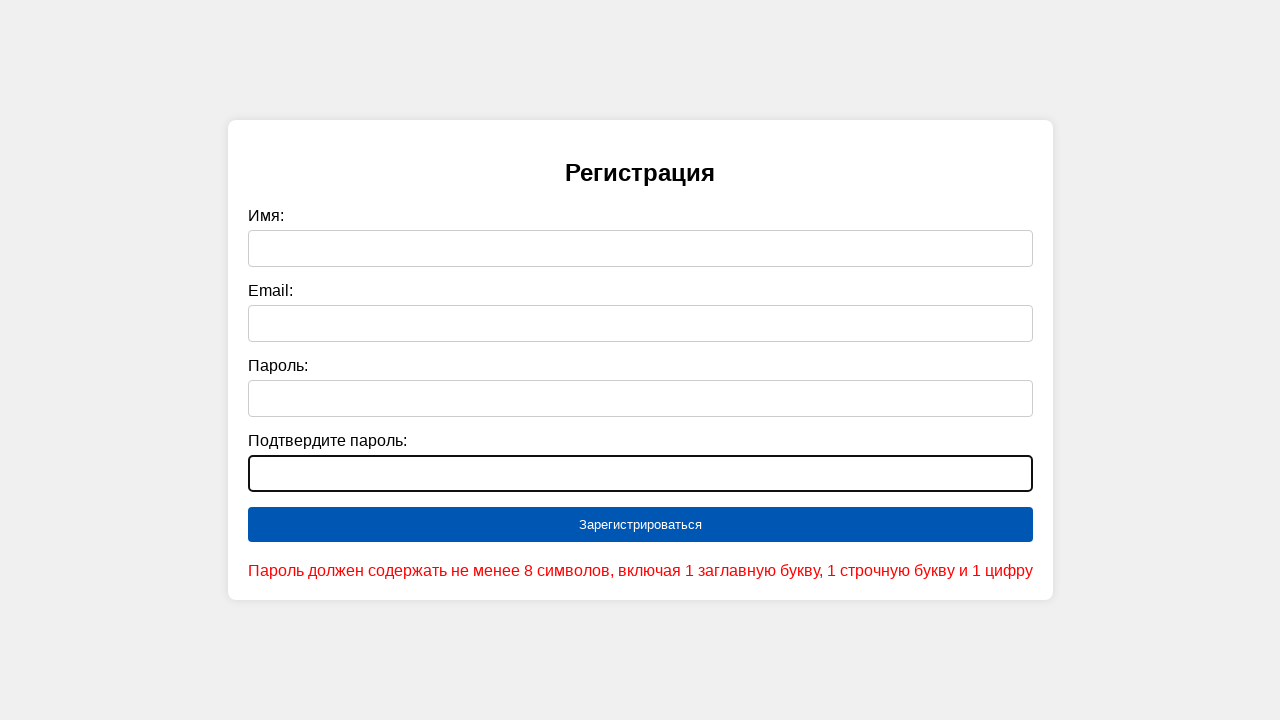

Filled name field with 'qwerty' on #name
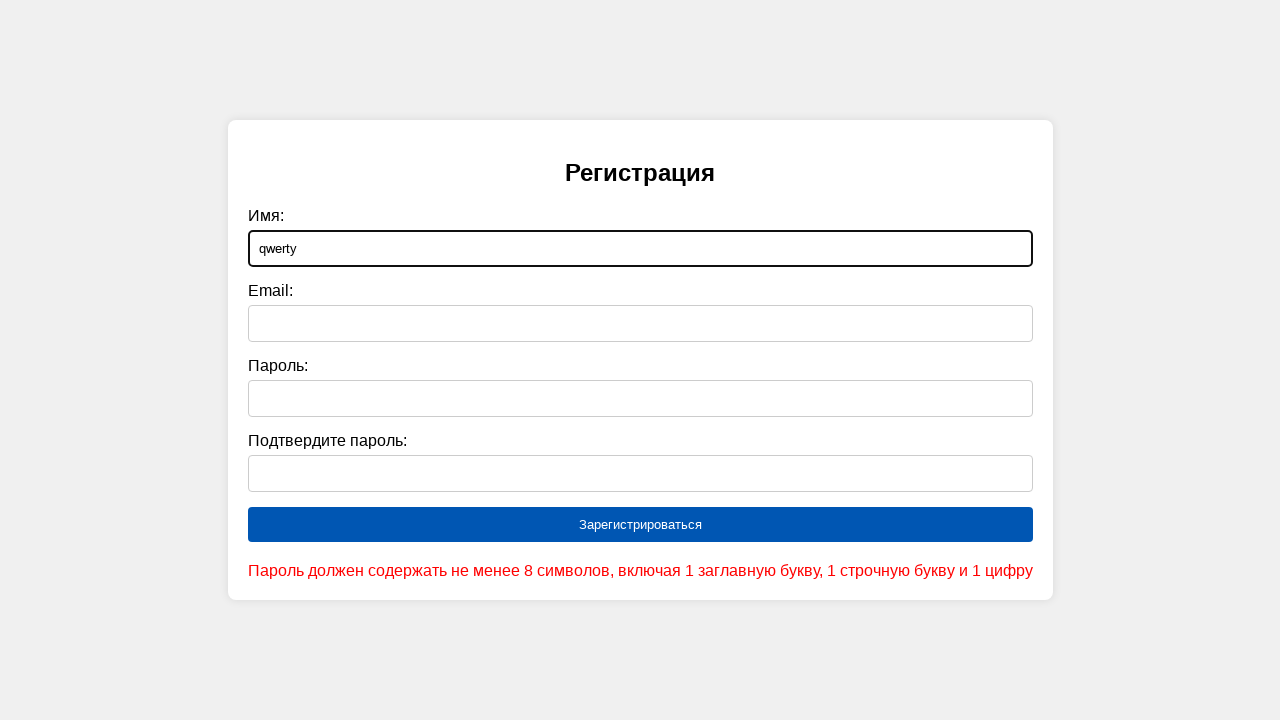

Filled email field with 'qwerty@mail.ru' on #email
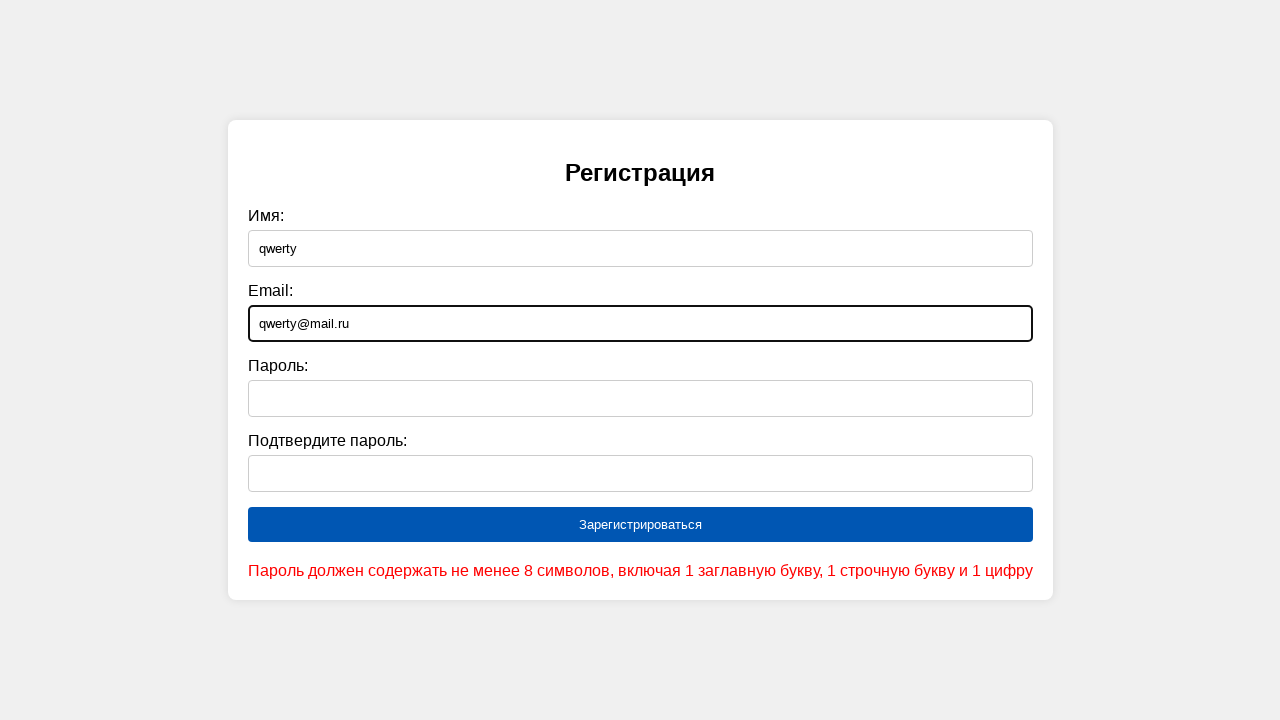

Filled password field with weak password 'qwerty123' on #password
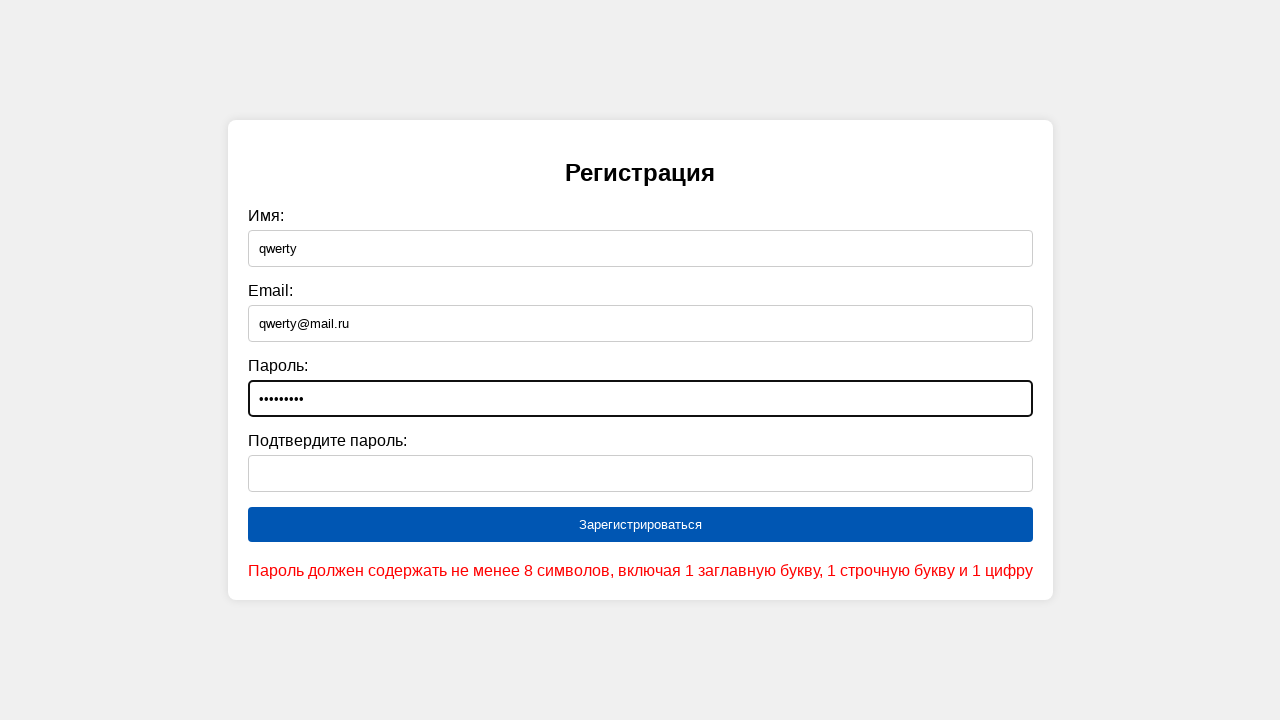

Filled confirm password field with 'qwerty123' on #confirmPassword
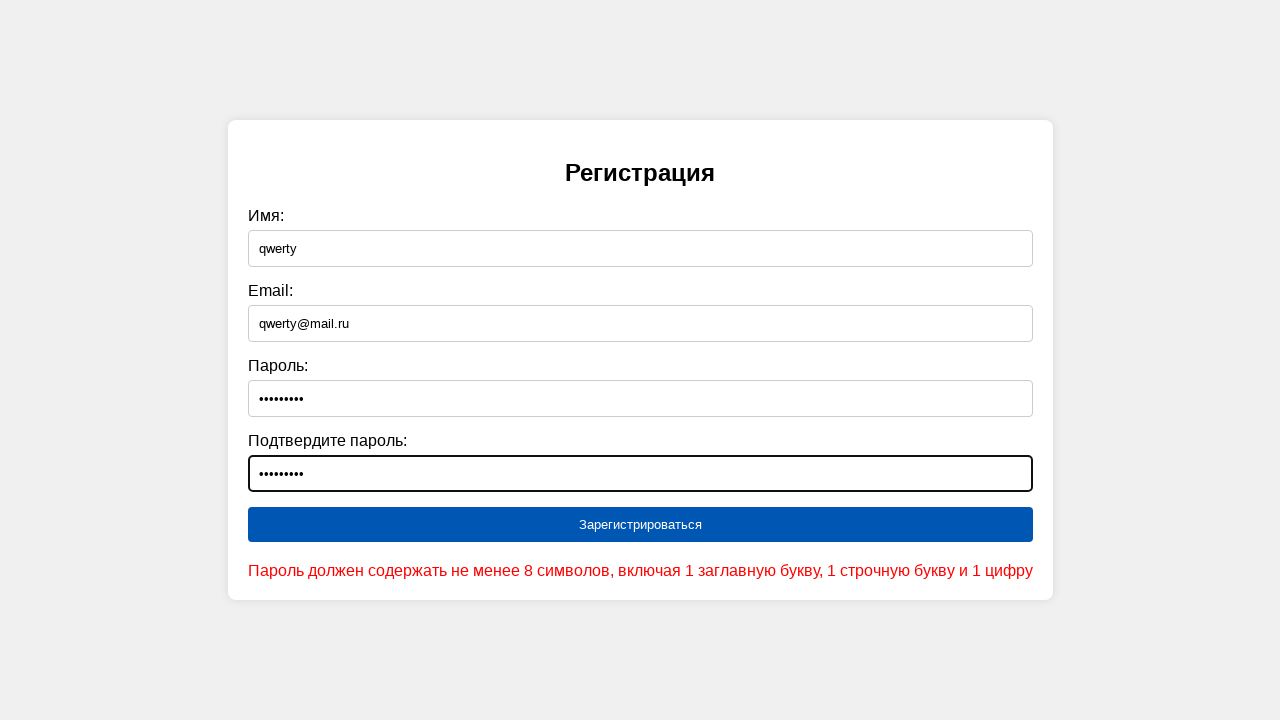

Clicked submit button to test weak password 'qwerty123' at (640, 525) on [type="submit"]
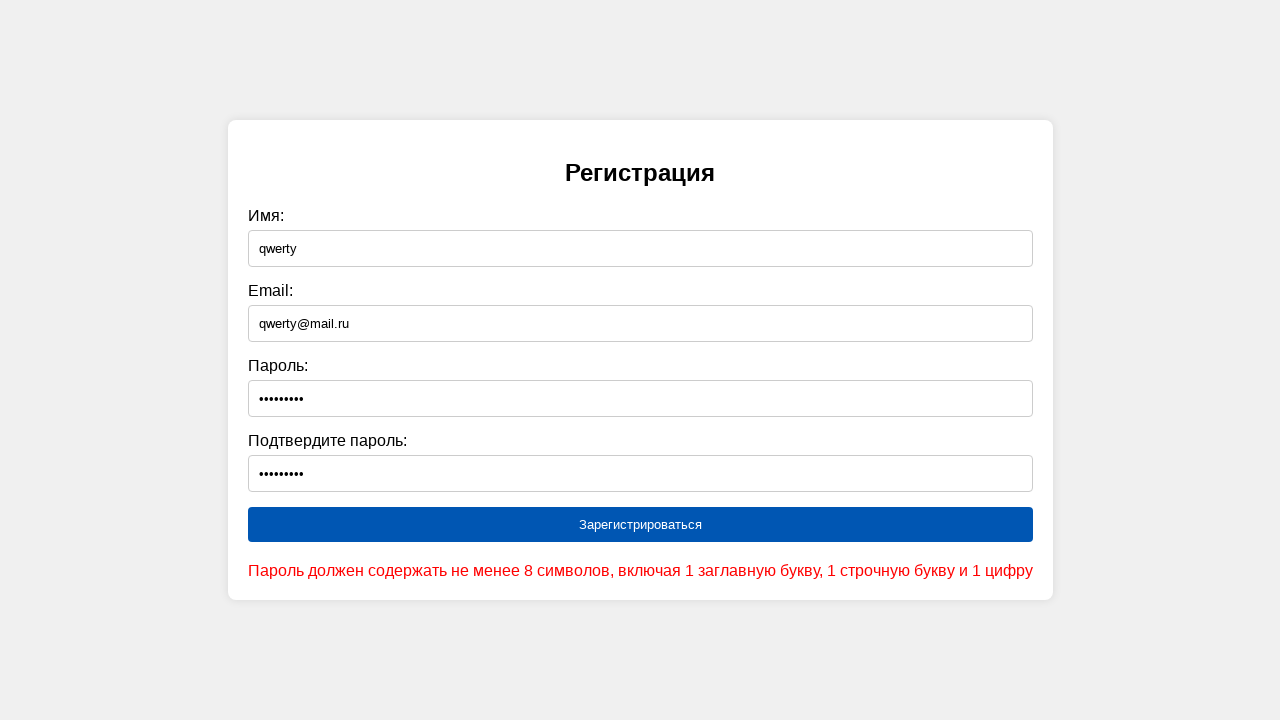

Verified error message for weak password appeared
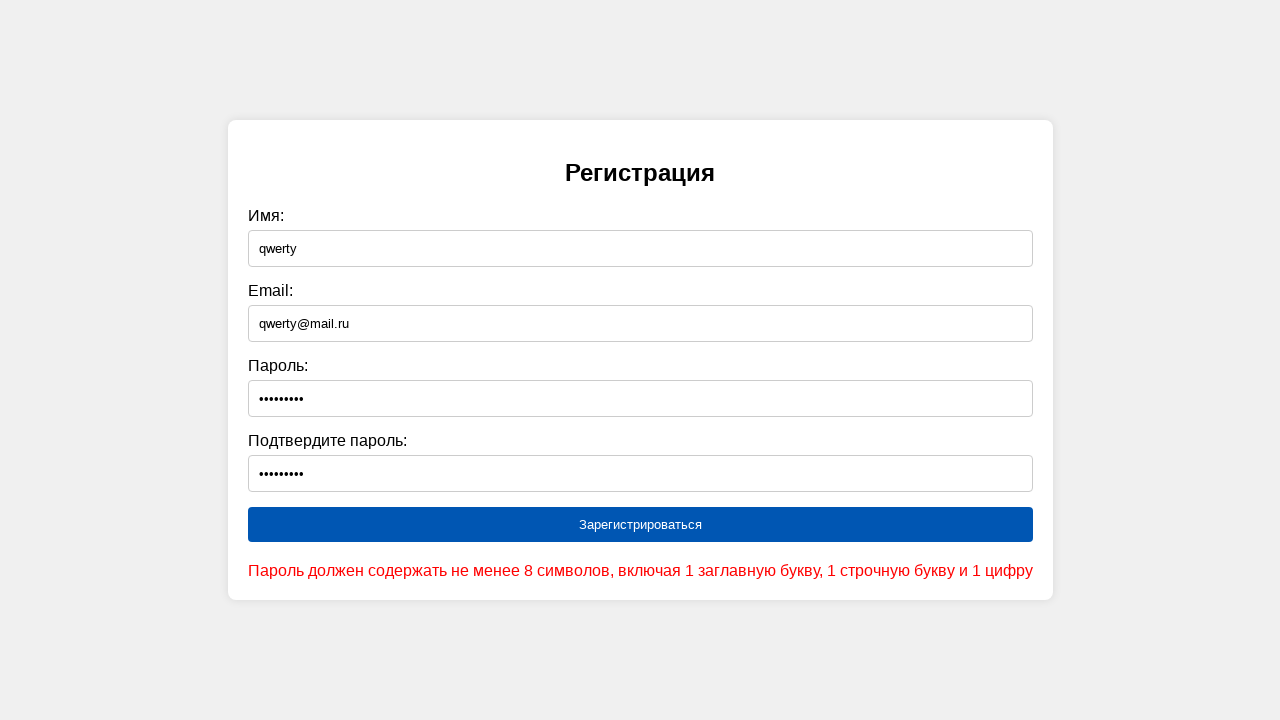

Cleared name field on #name
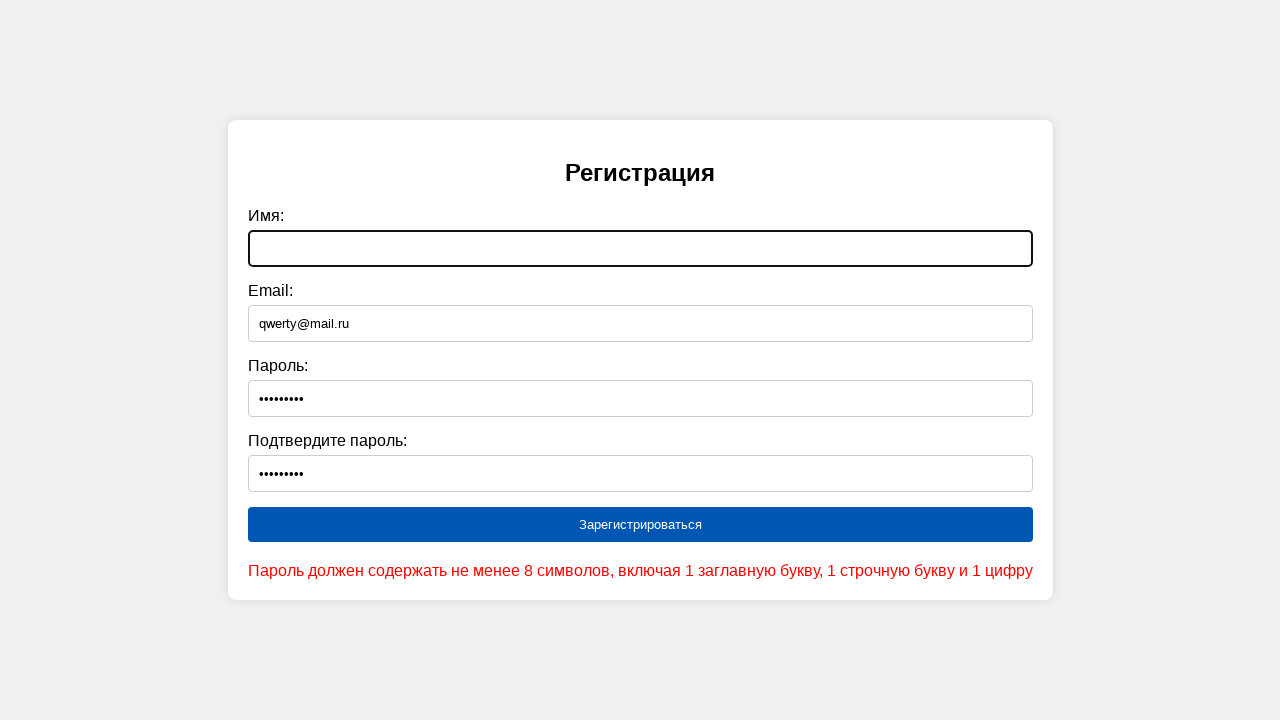

Cleared email field on #email
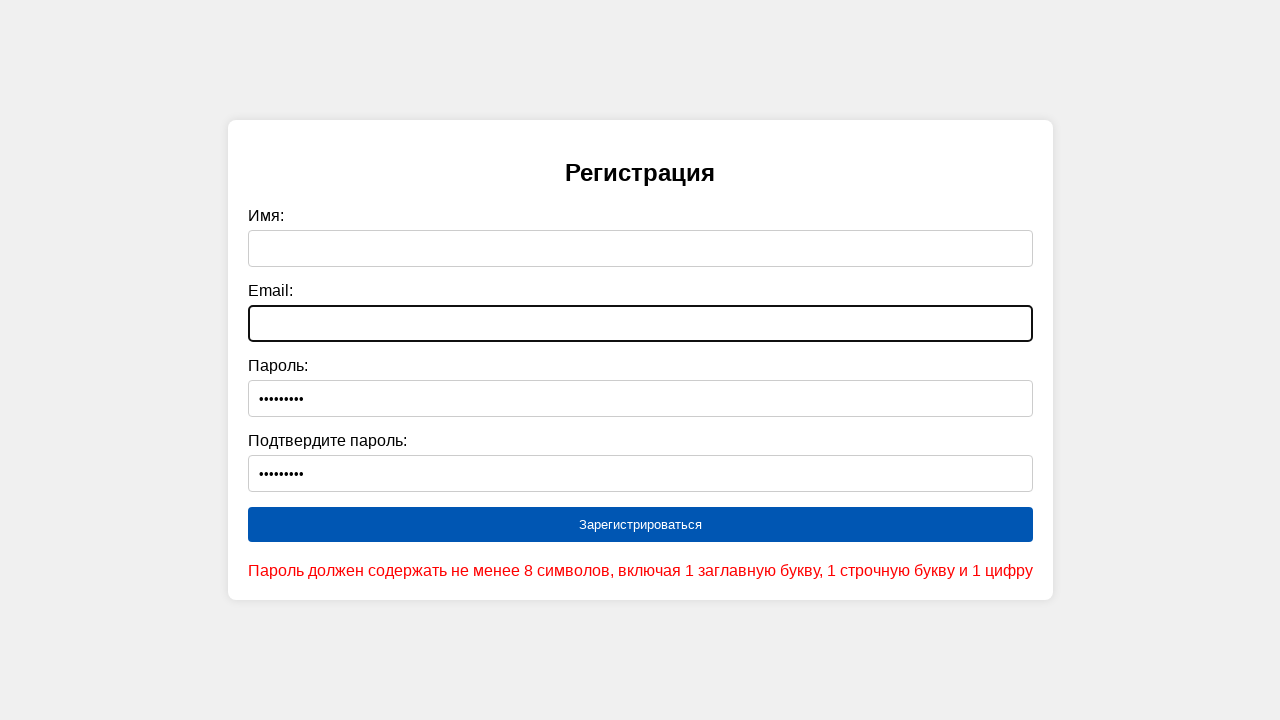

Cleared password field on #password
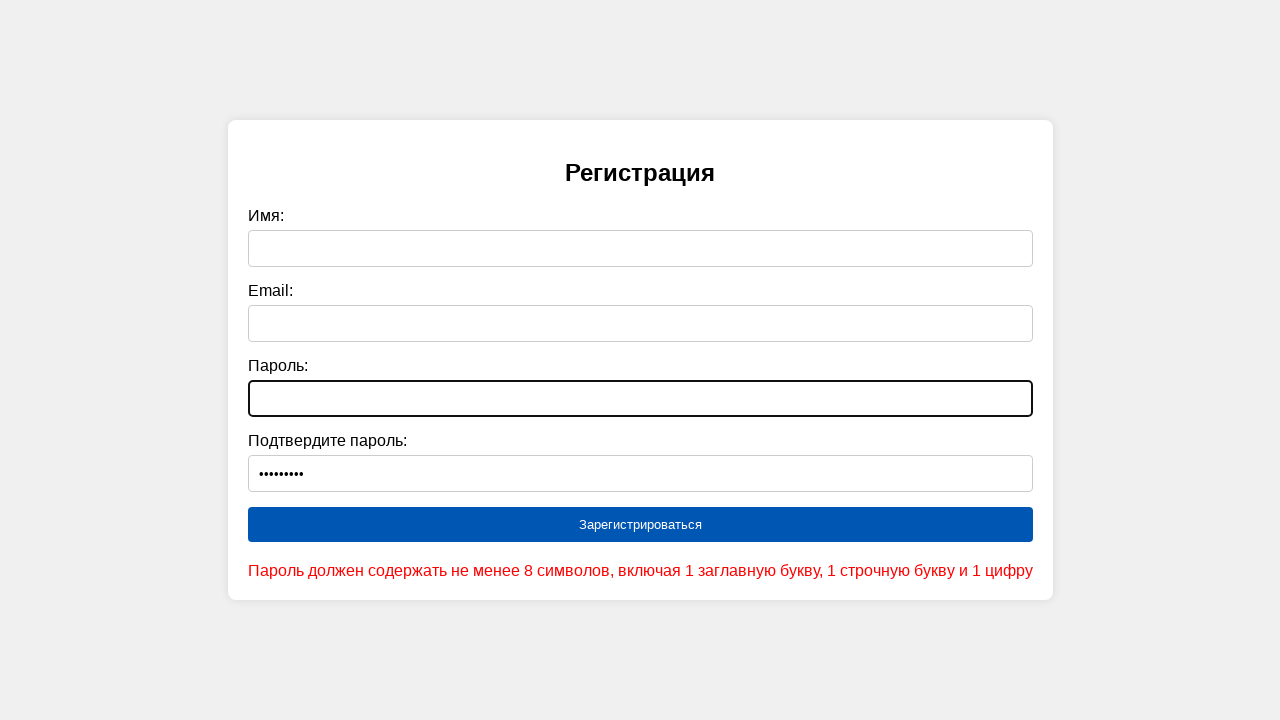

Cleared confirm password field on #confirmPassword
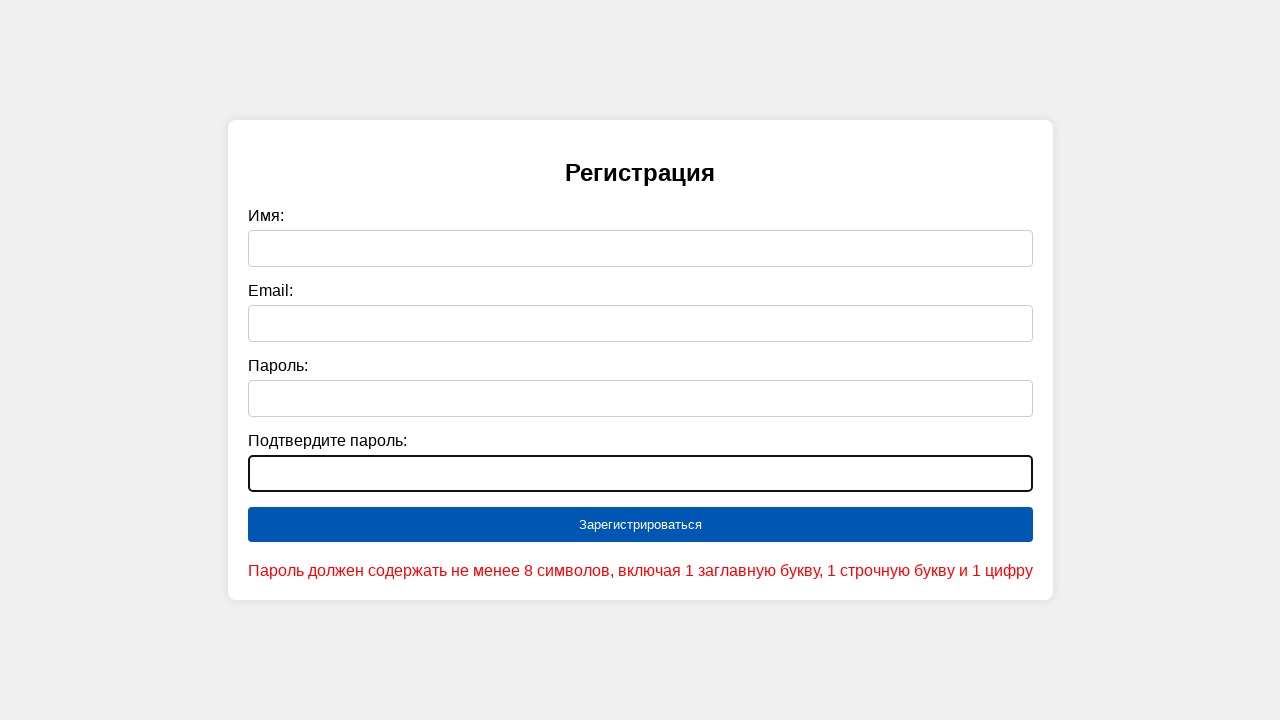

Filled name field with 'qwerty' on #name
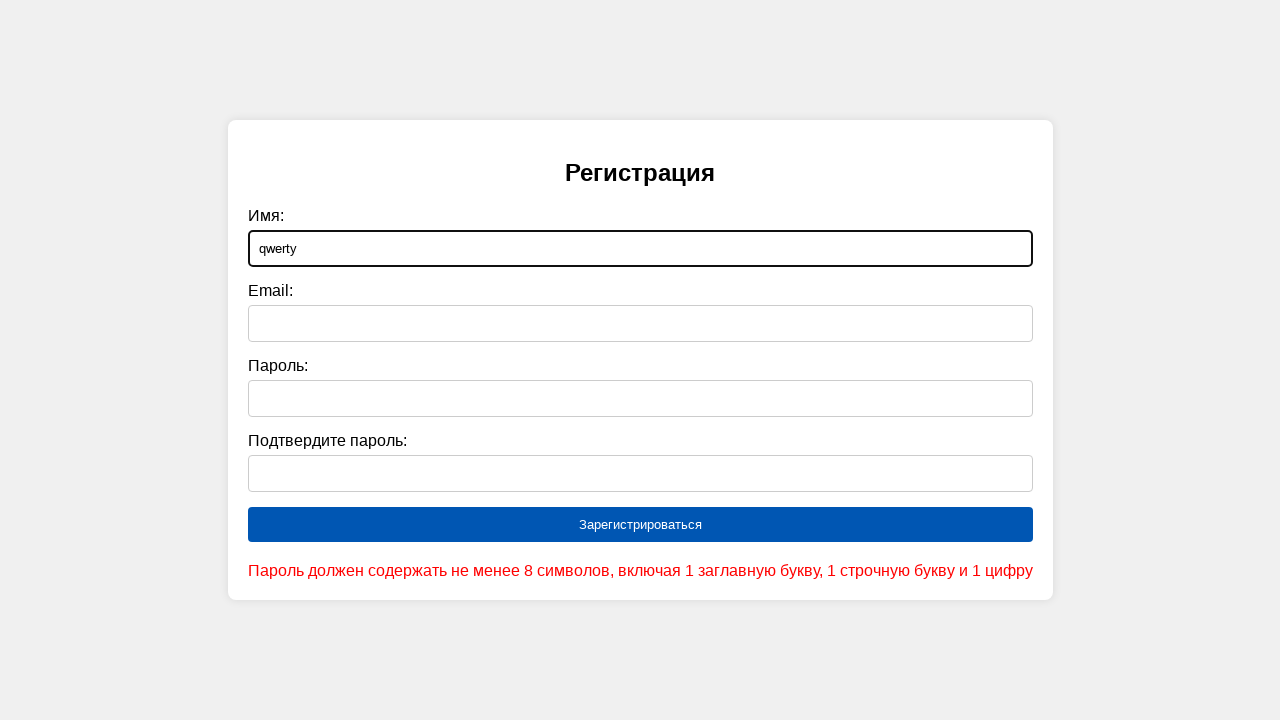

Filled email field with 'qwerty@mail.ru' on #email
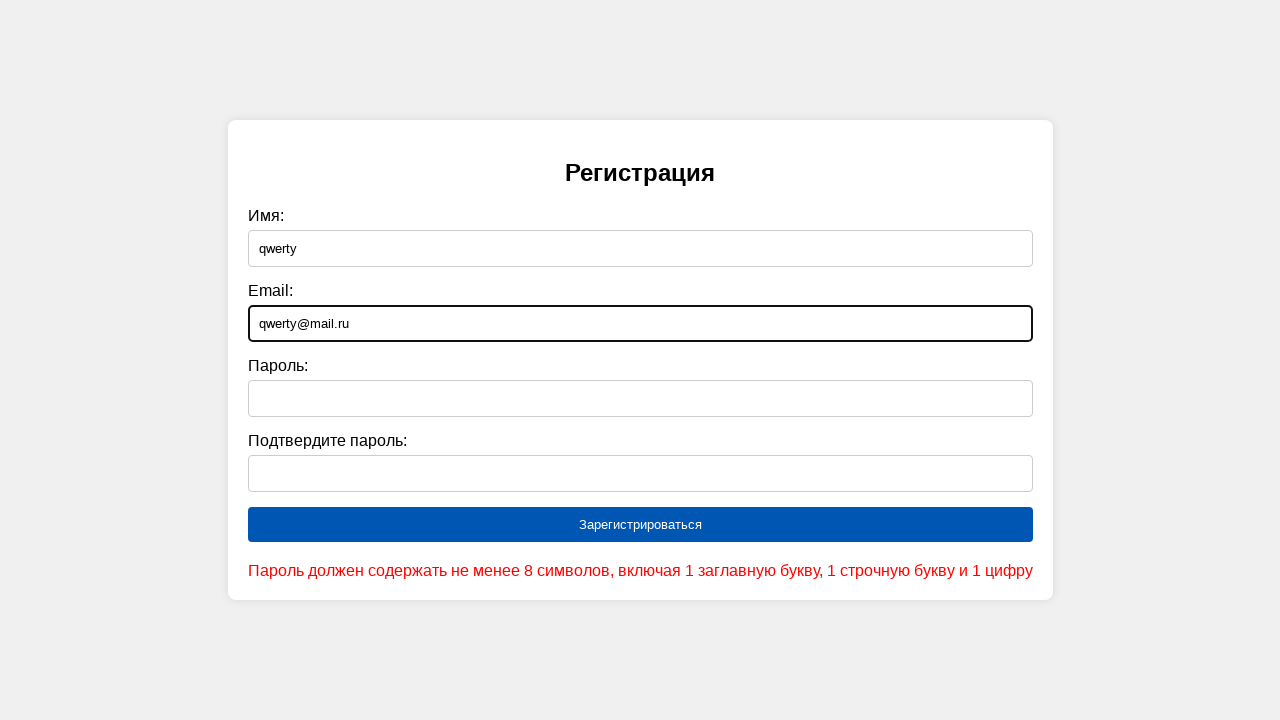

Filled password field with weak password 'QWERTY123' on #password
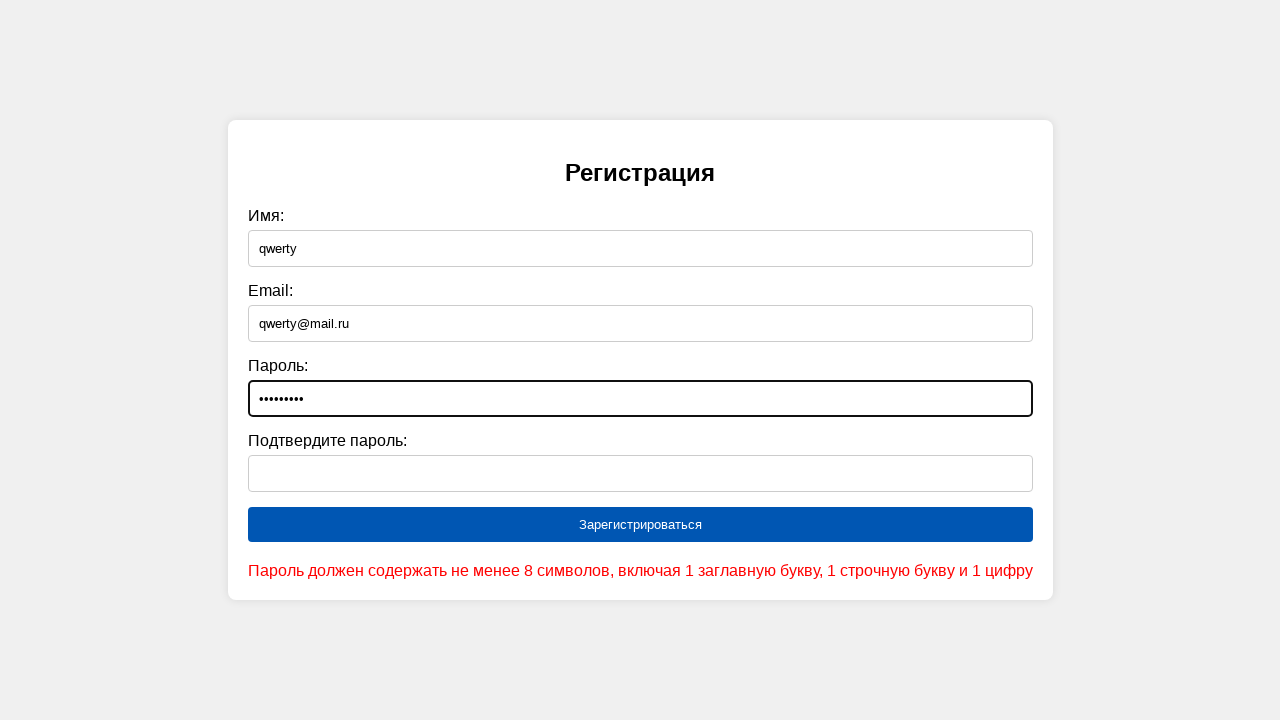

Filled confirm password field with 'QWERTY123' on #confirmPassword
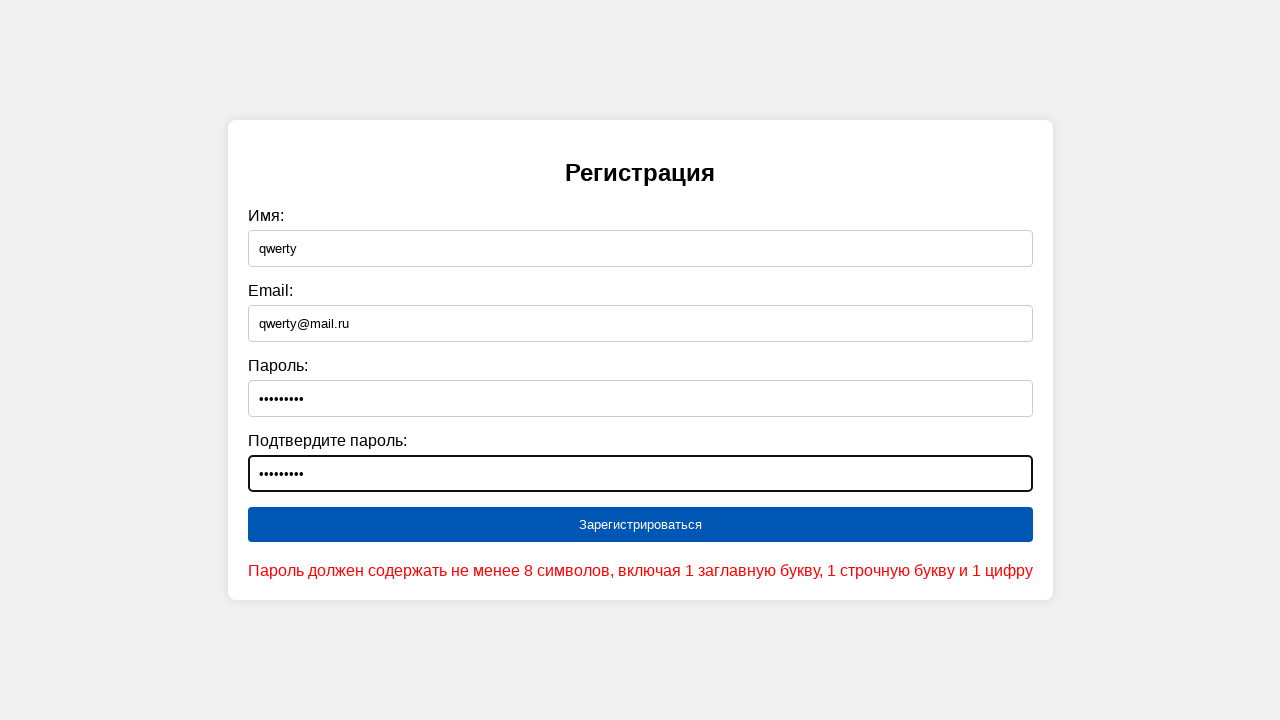

Clicked submit button to test weak password 'QWERTY123' at (640, 525) on [type="submit"]
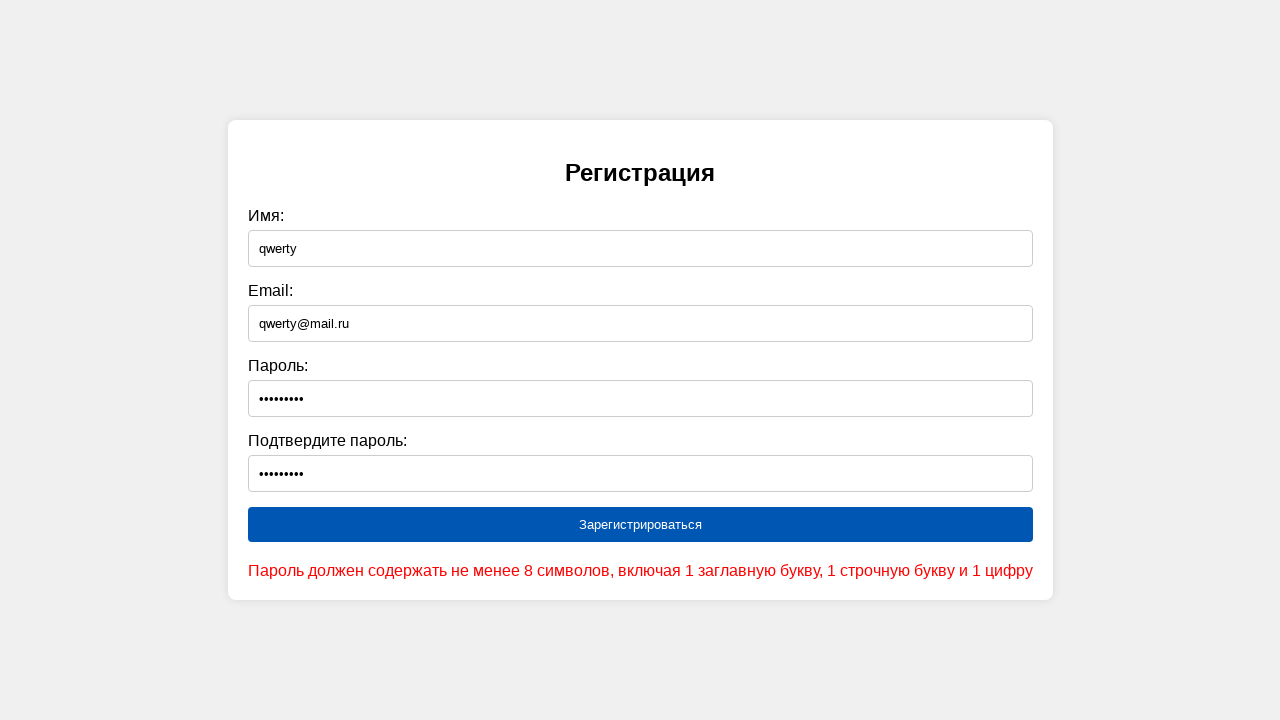

Verified error message for weak password appeared
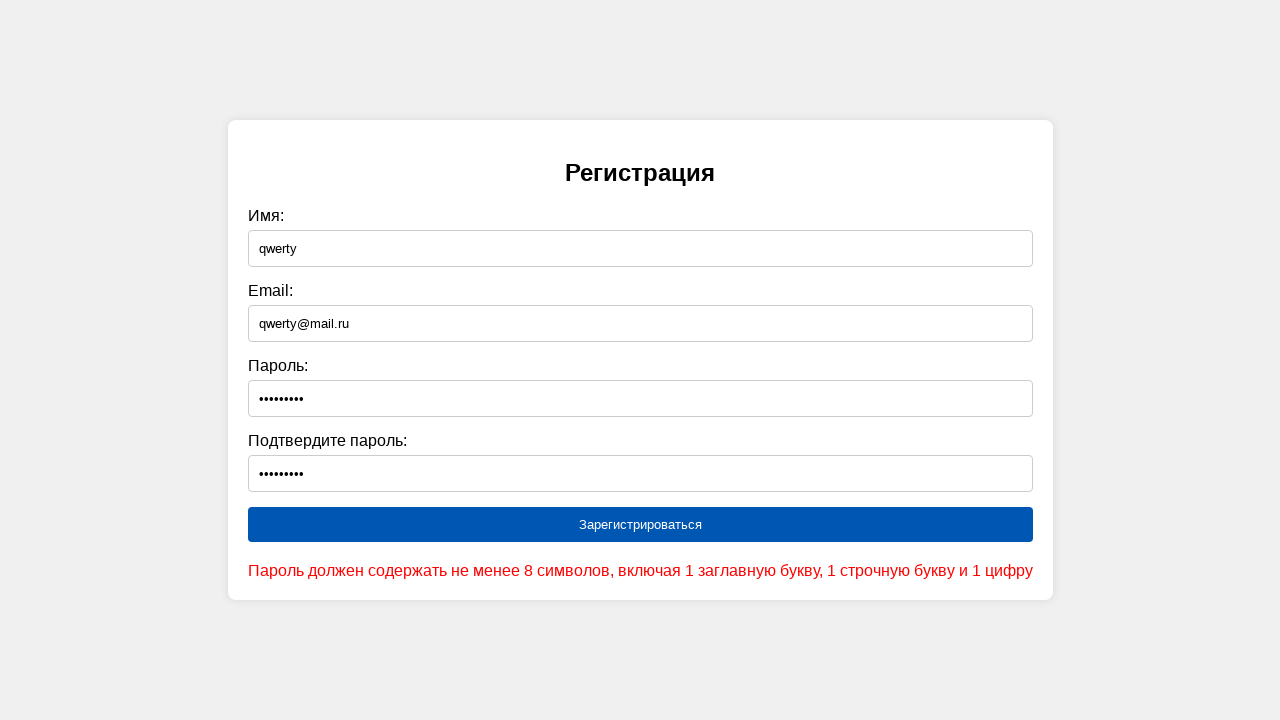

Cleared name field on #name
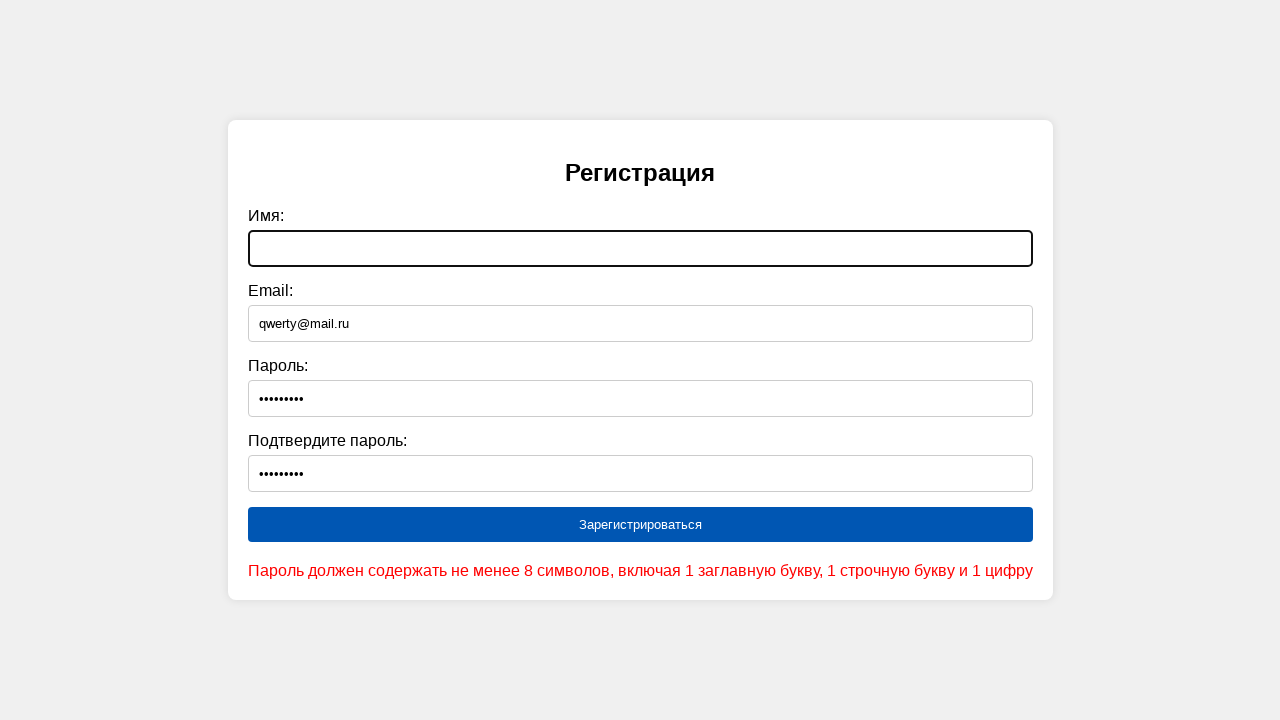

Cleared email field on #email
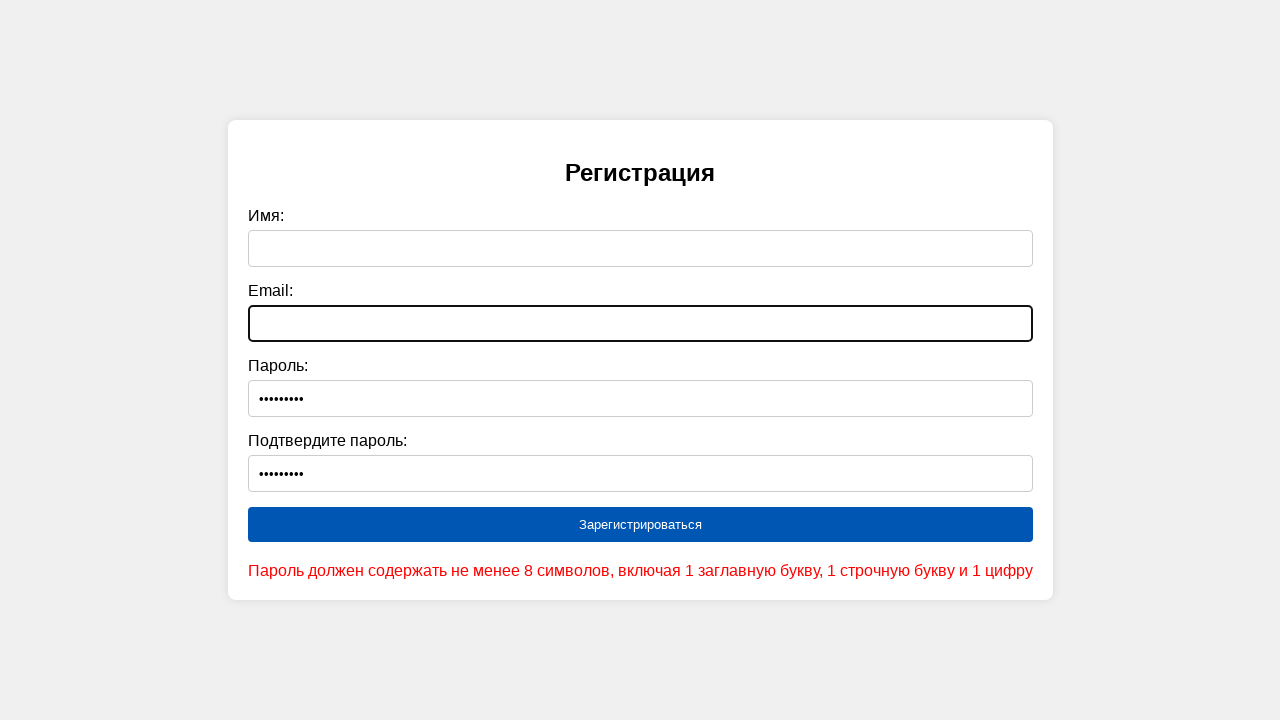

Cleared password field on #password
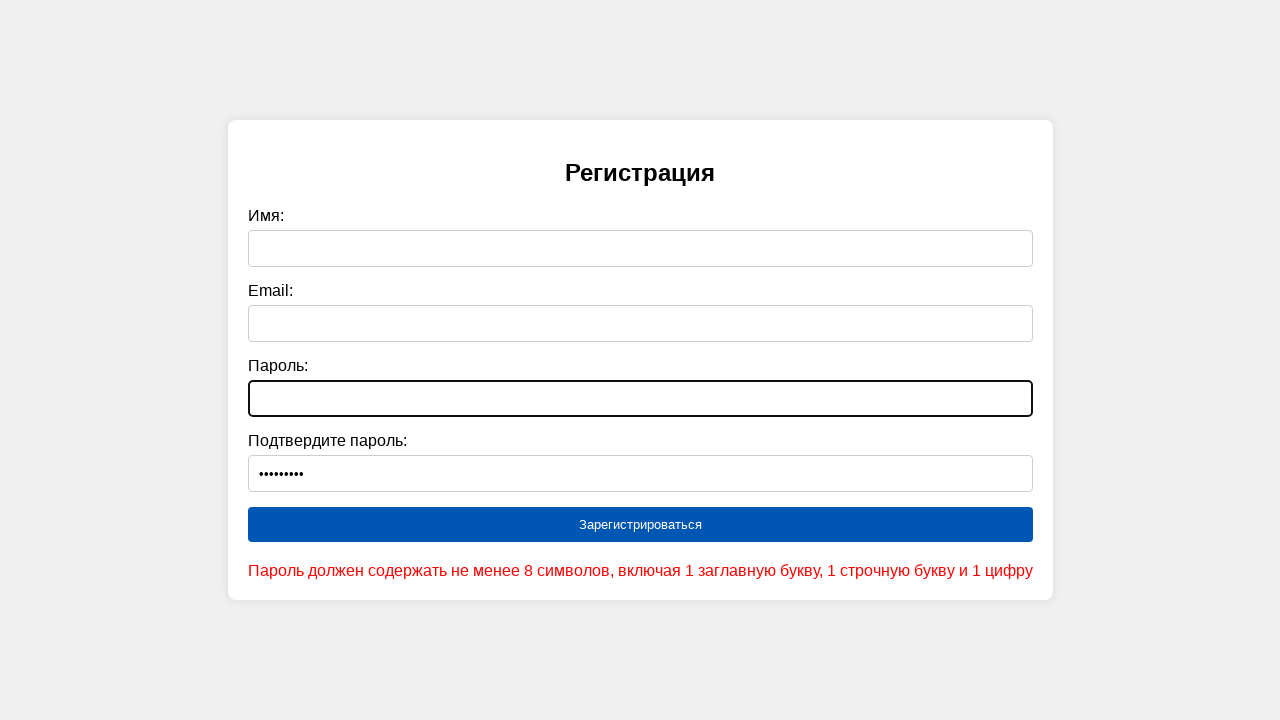

Cleared confirm password field on #confirmPassword
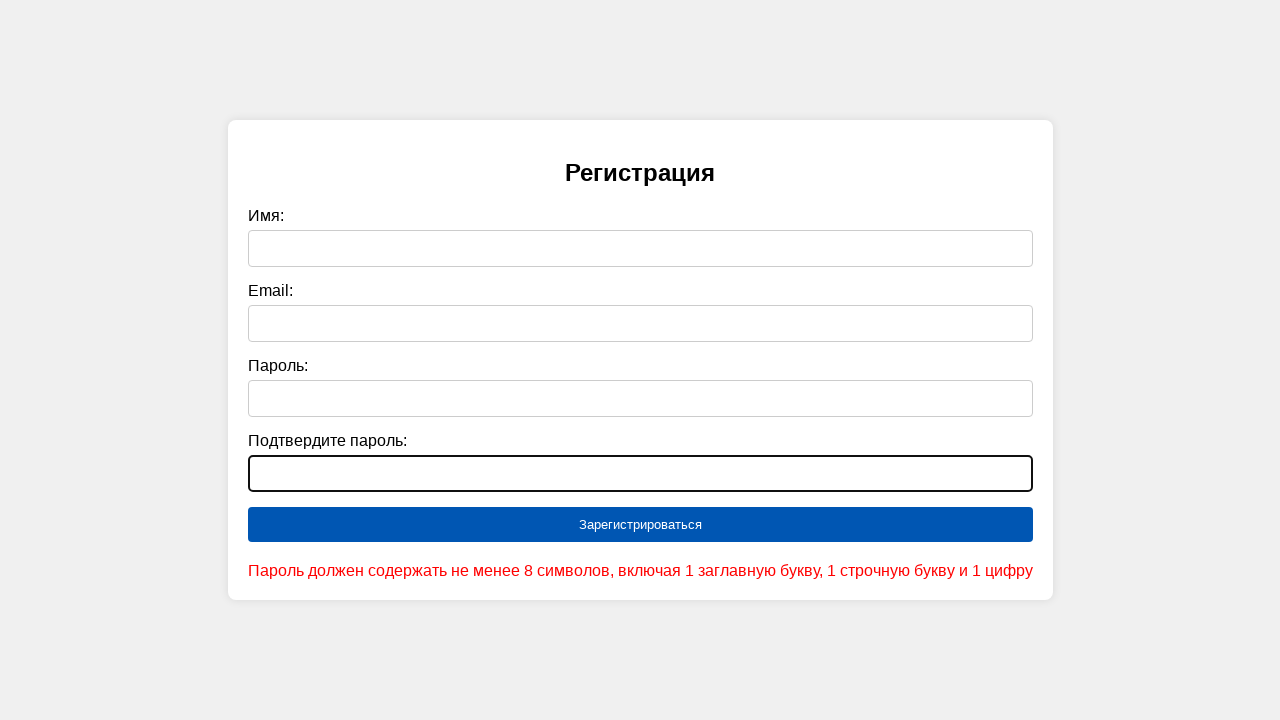

Filled name field with 'qwerty' on #name
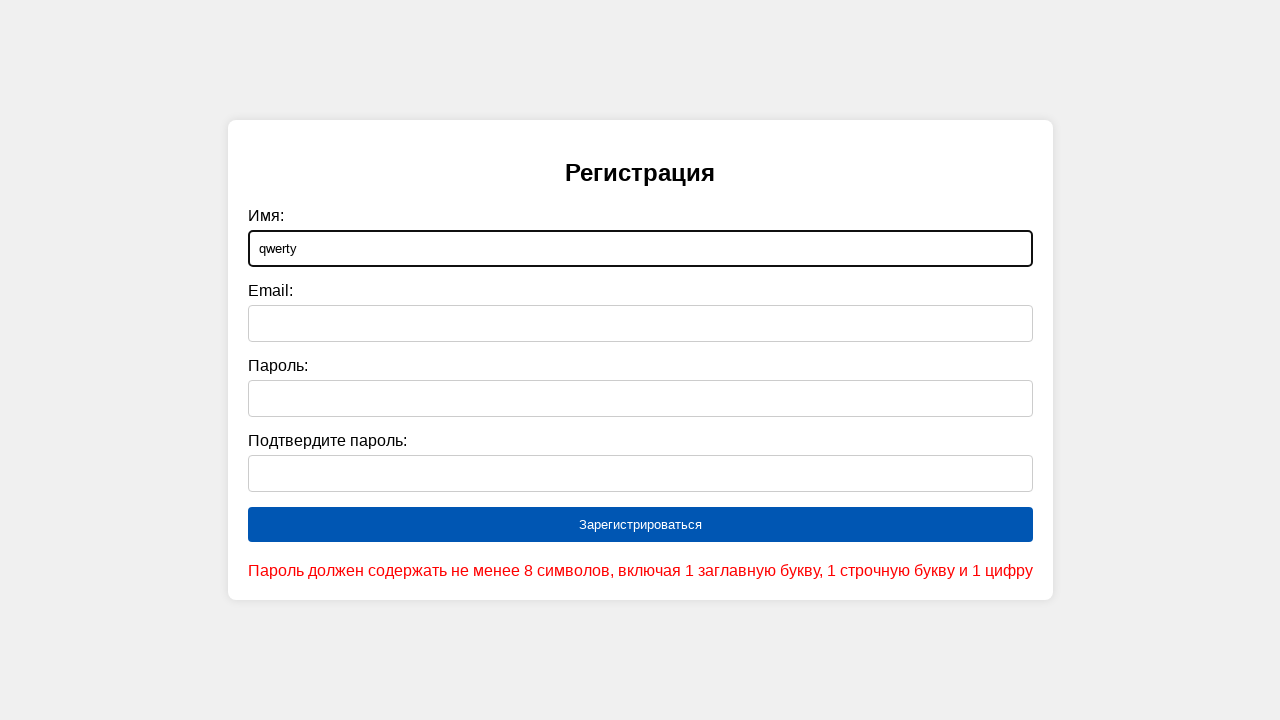

Filled email field with 'qwerty@mail.ru' on #email
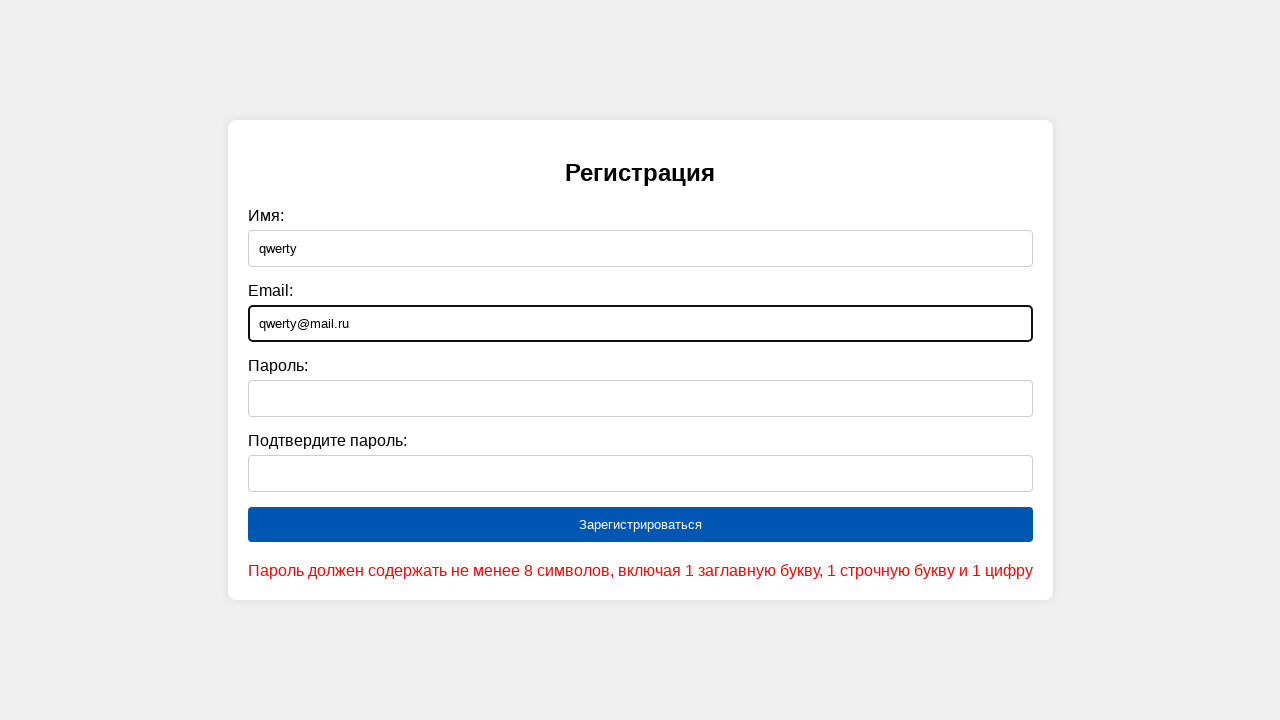

Filled password field with weak password '12345678' on #password
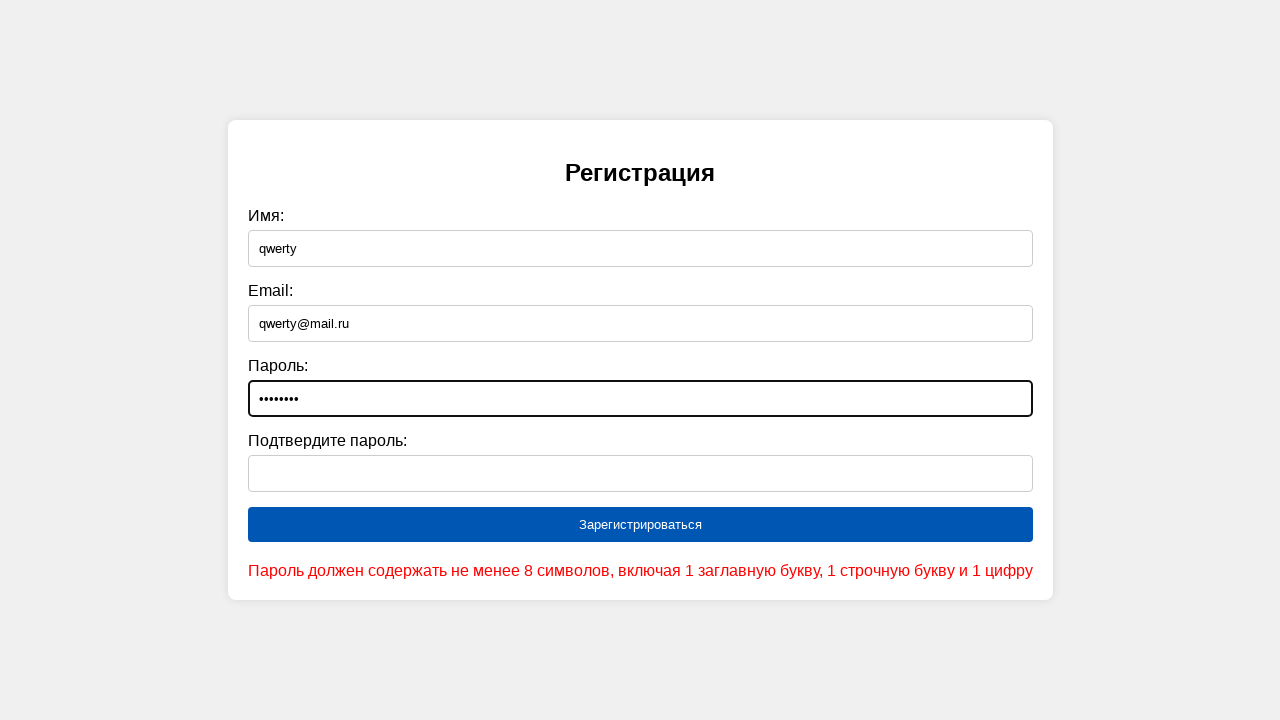

Filled confirm password field with '12345678' on #confirmPassword
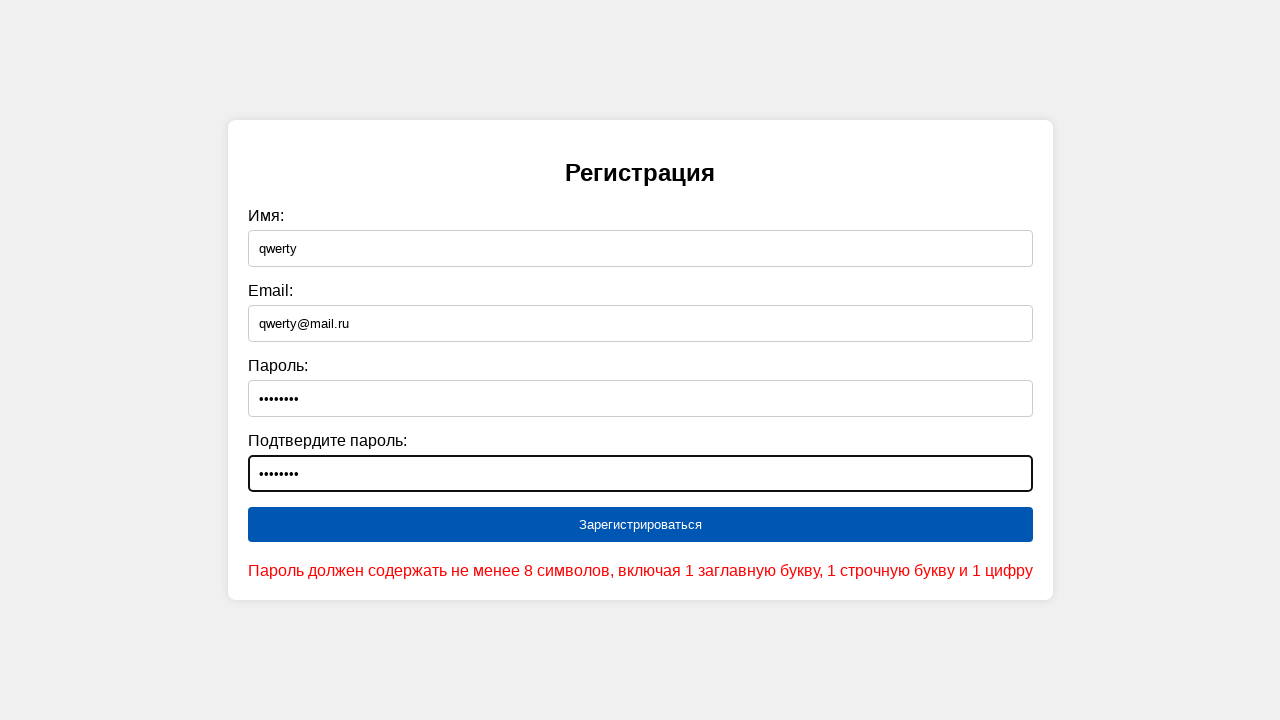

Clicked submit button to test weak password '12345678' at (640, 525) on [type="submit"]
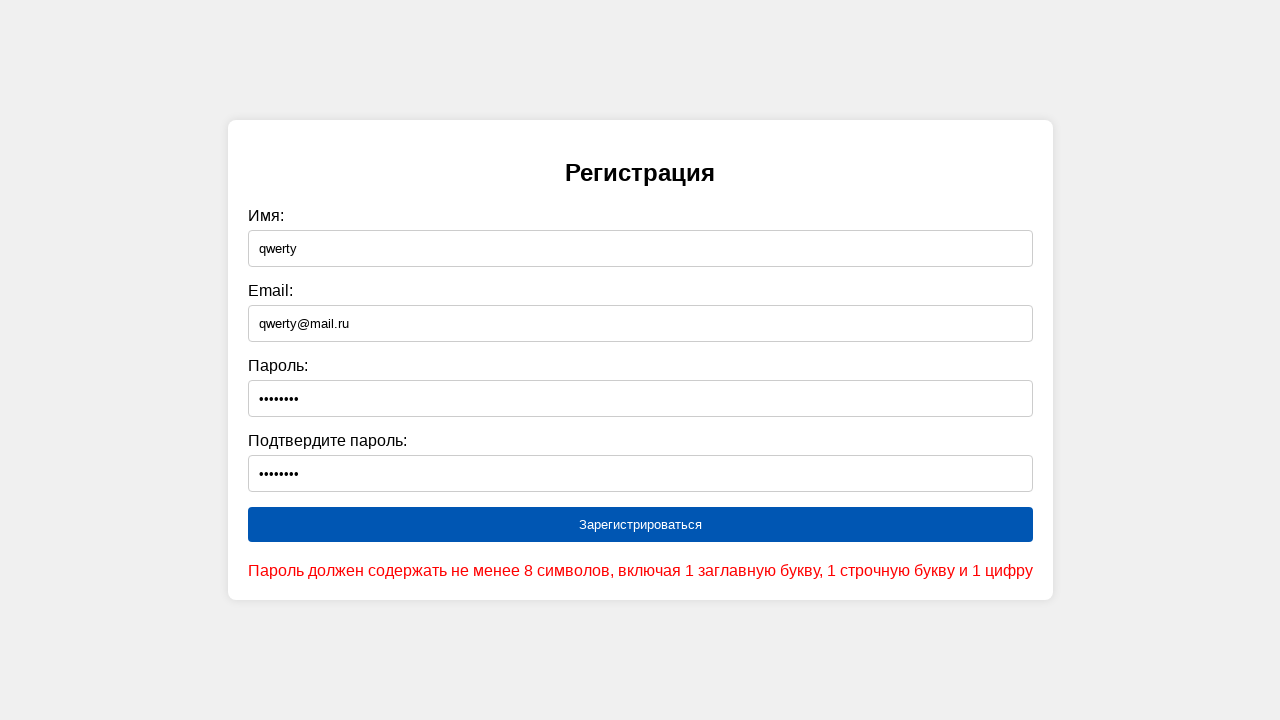

Verified error message for weak password appeared
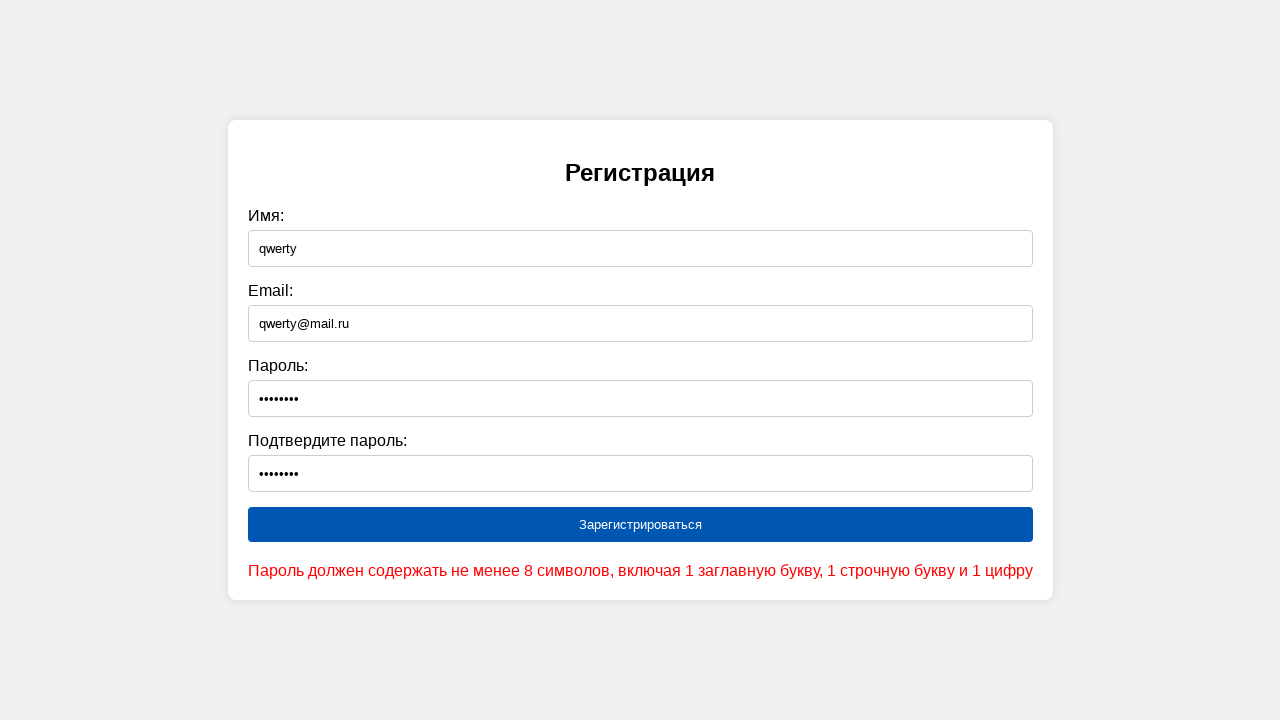

Cleared name field on #name
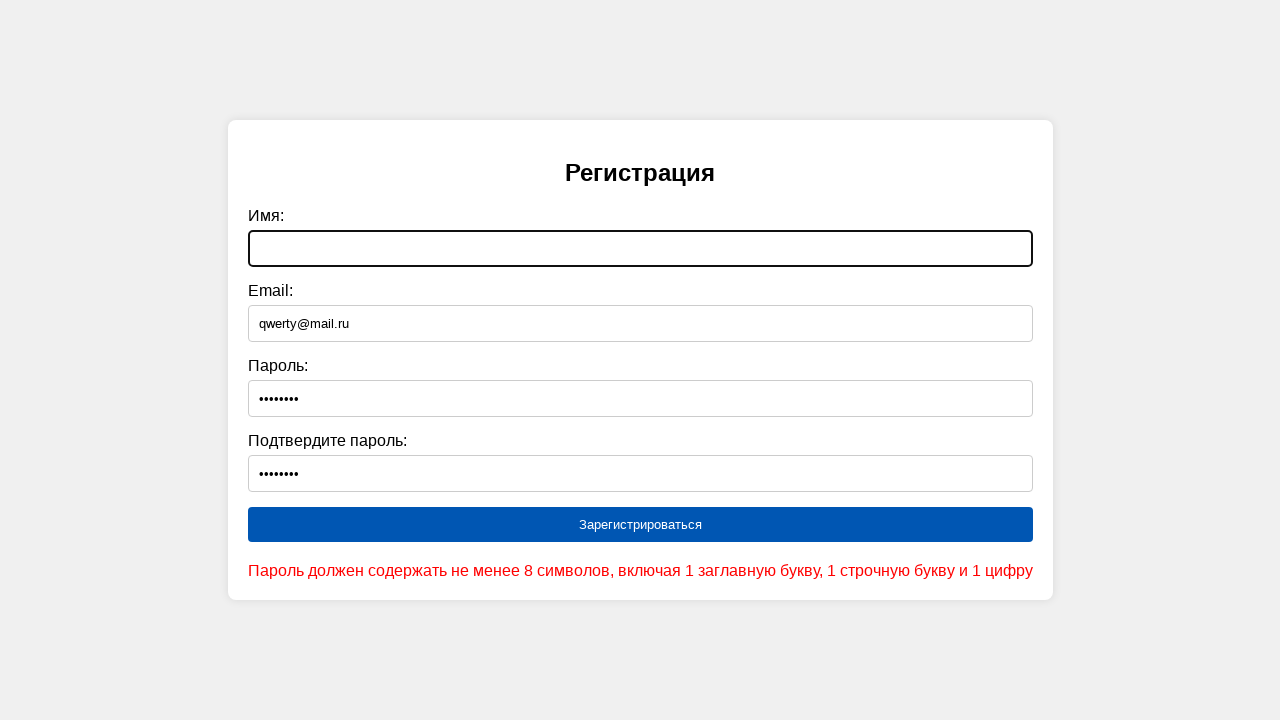

Cleared email field on #email
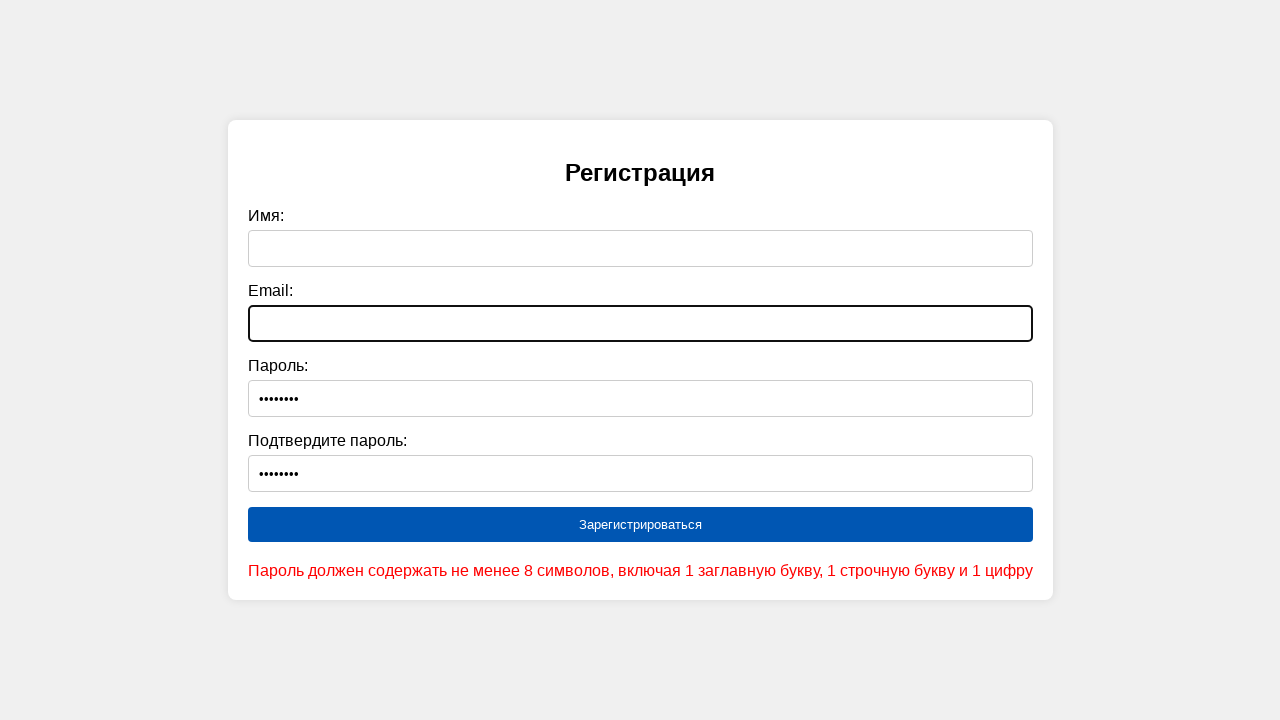

Cleared password field on #password
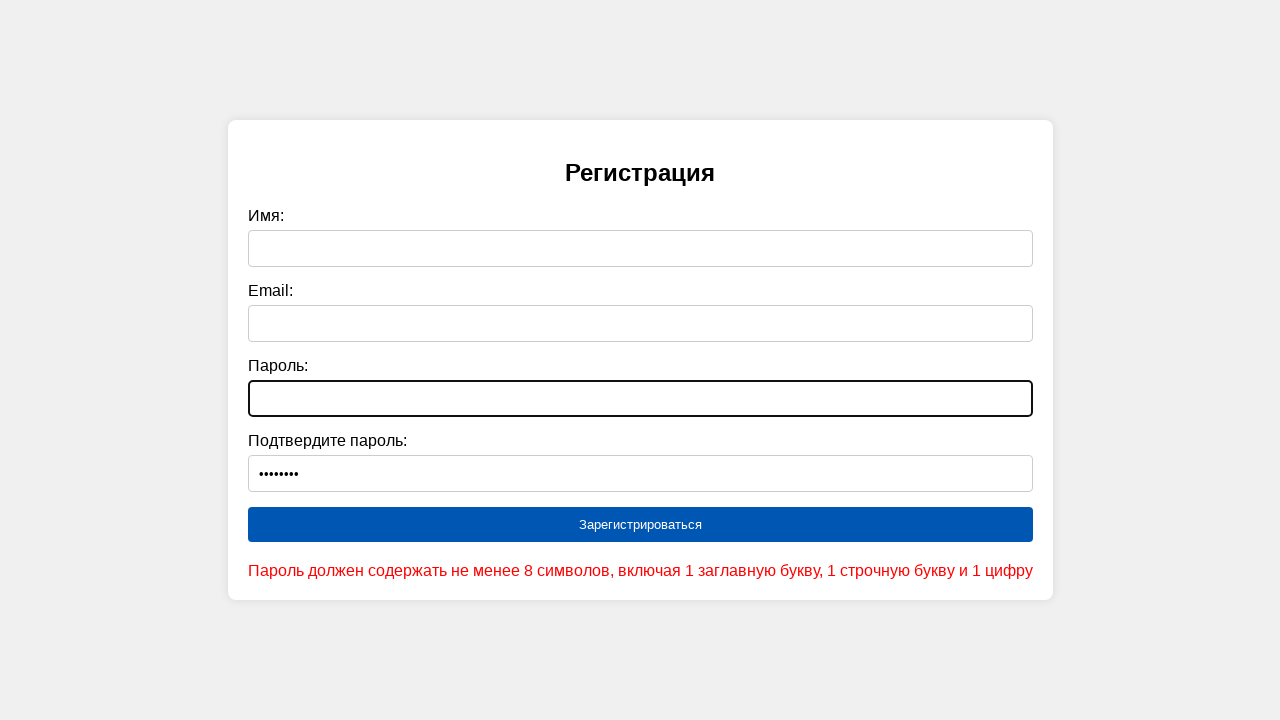

Cleared confirm password field on #confirmPassword
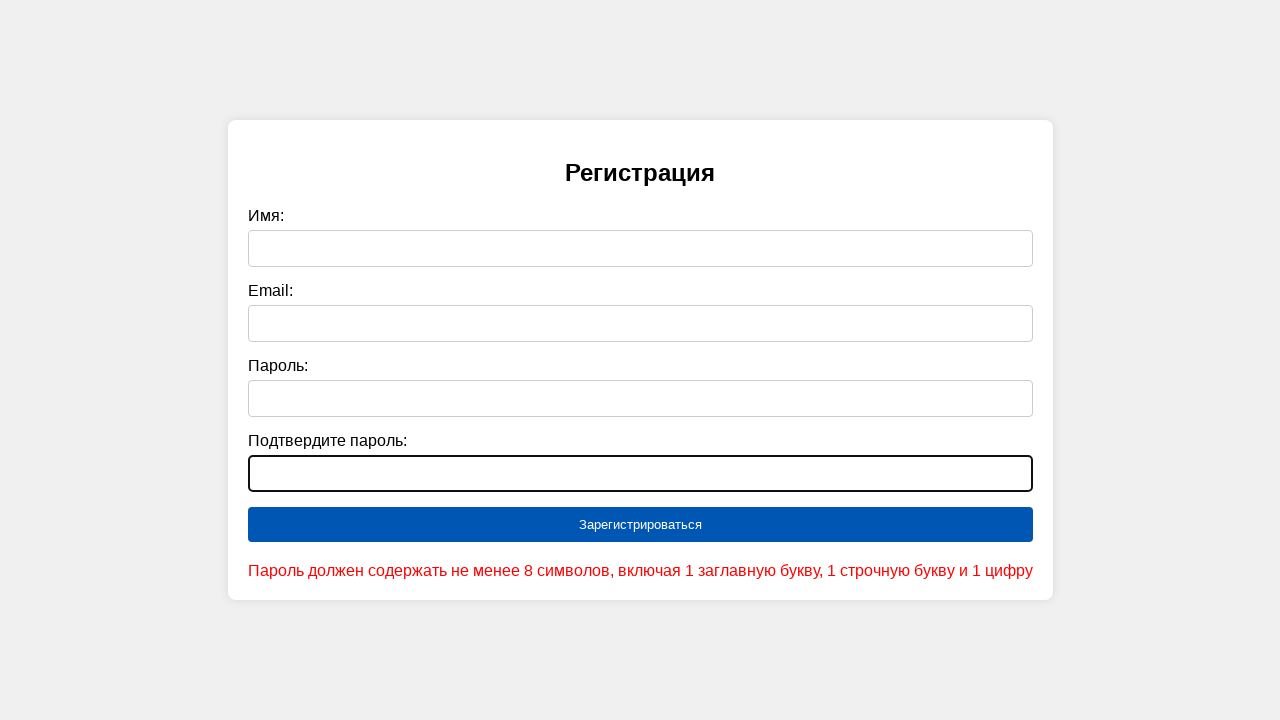

Filled name field with 'qwerty' on #name
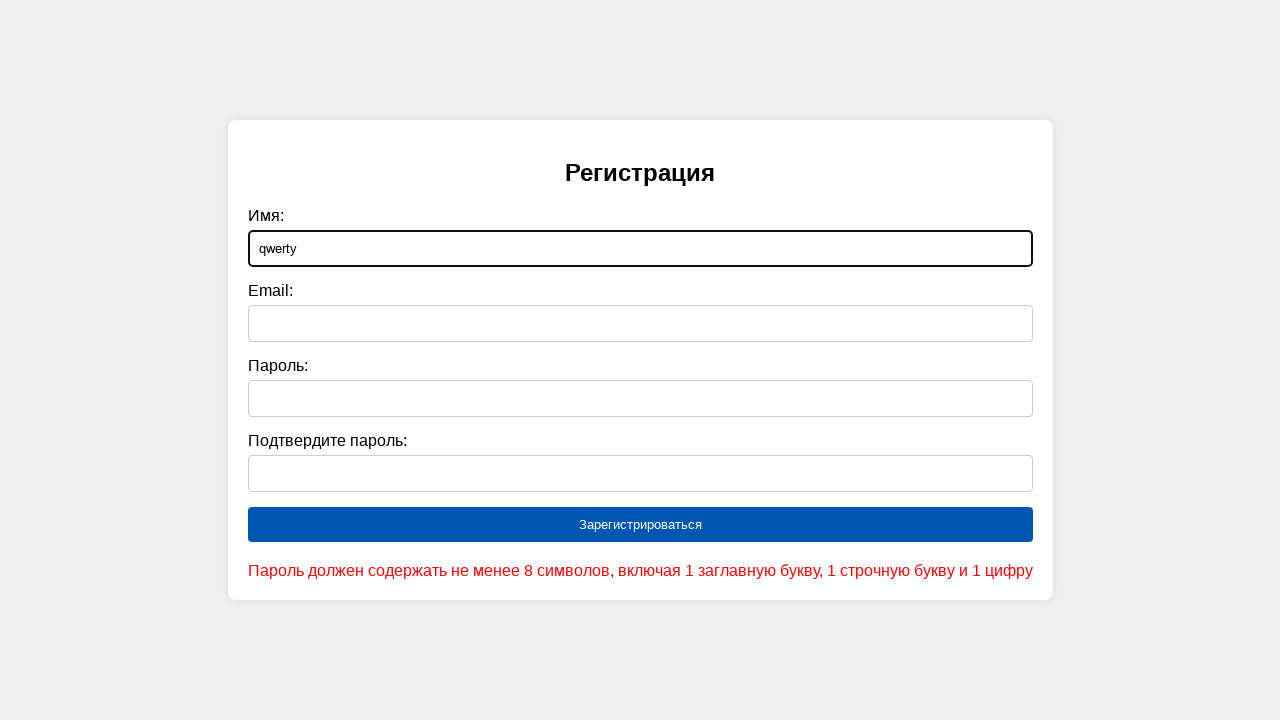

Filled email field with 'qwerty@mail.ru' on #email
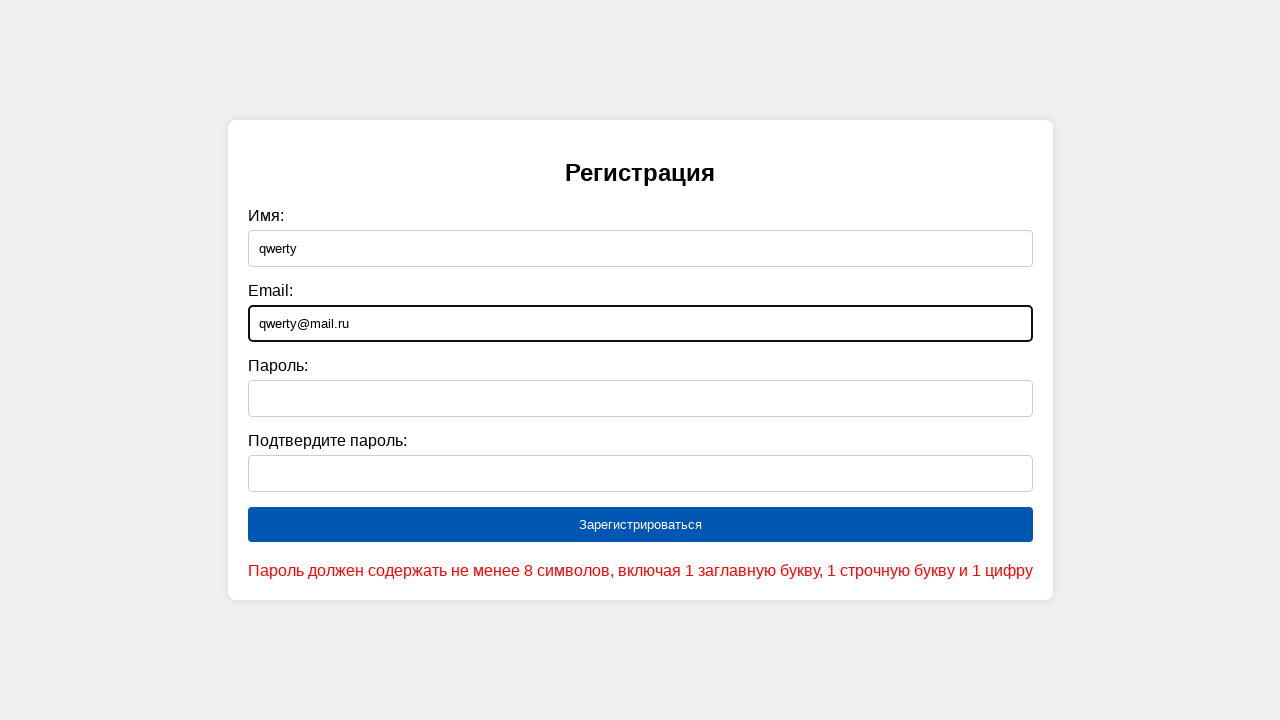

Filled password field with strong password 'Qwertyqwe1' on #password
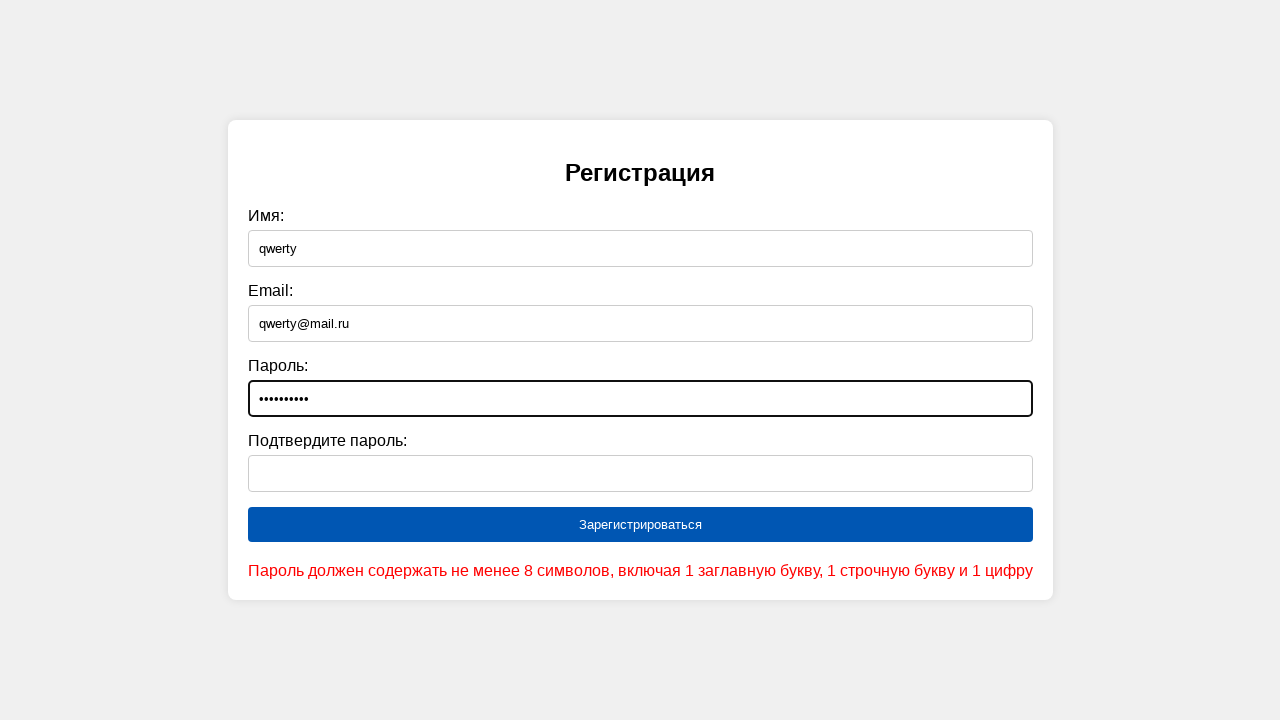

Filled confirm password field with 'Qwertyqwe1' on #confirmPassword
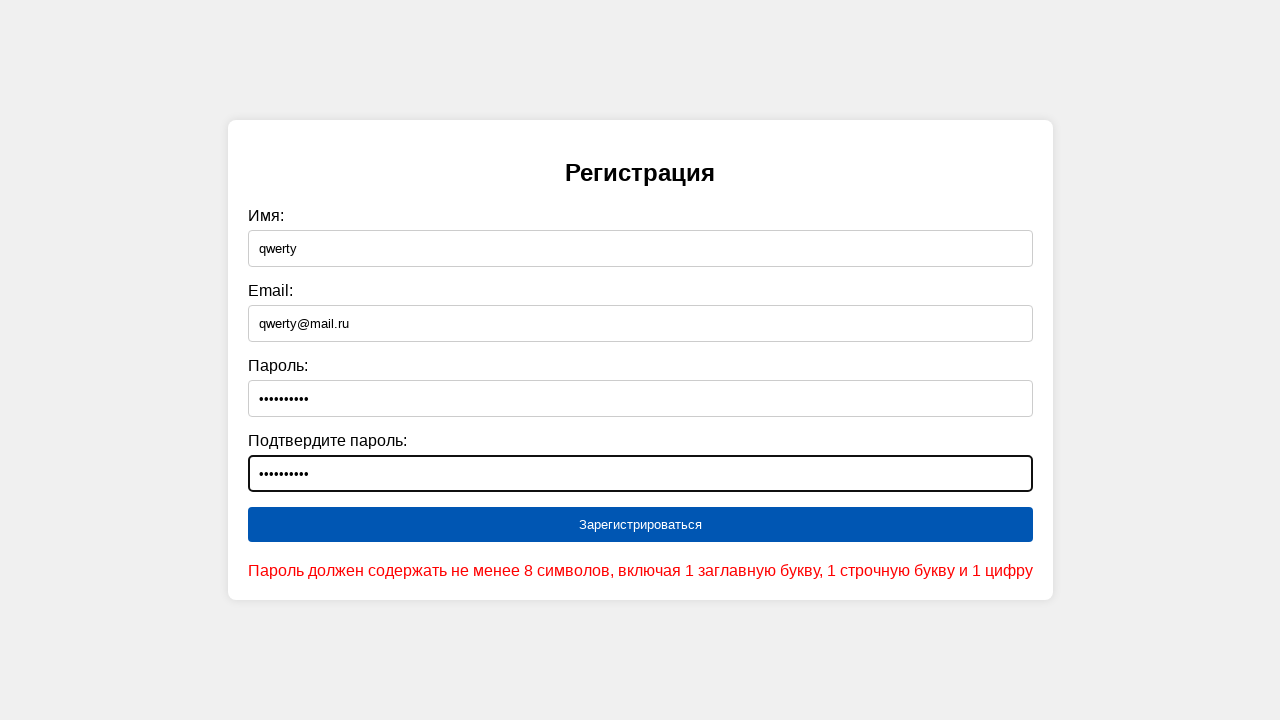

Clicked submit button to test strong password 'Qwertyqwe1' at (640, 525) on [type="submit"]
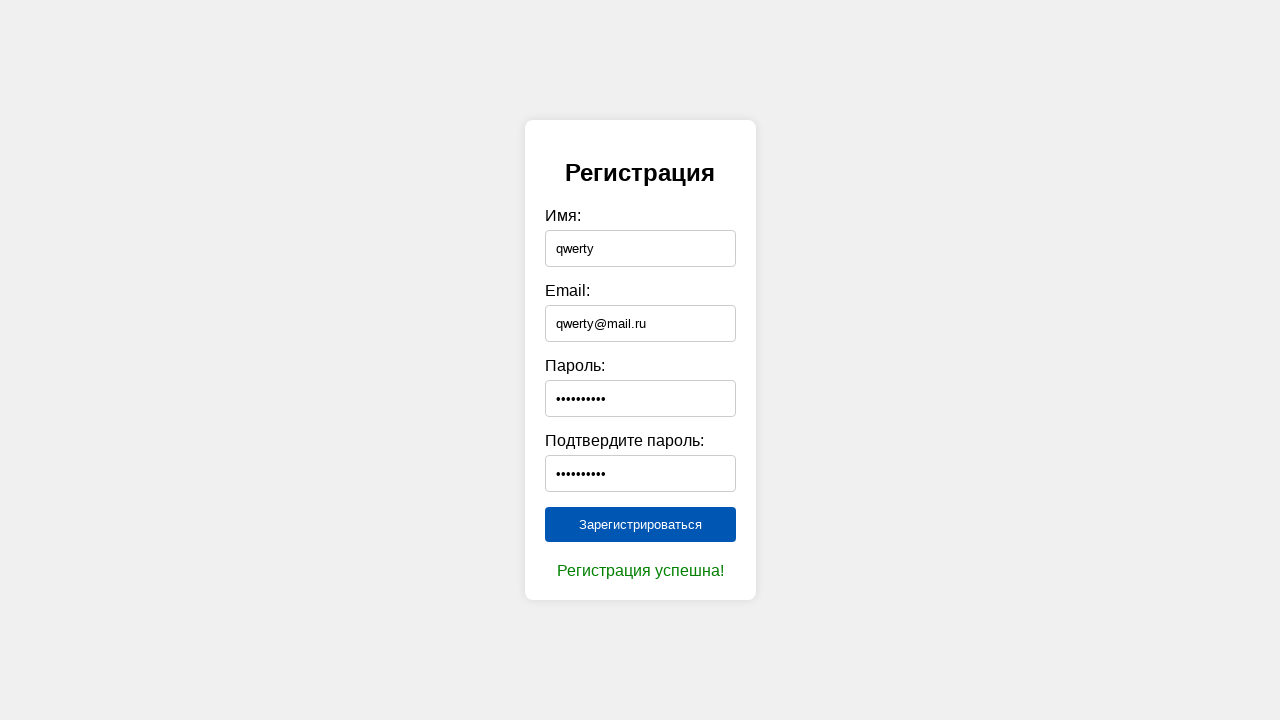

Verified success message for strong password appeared
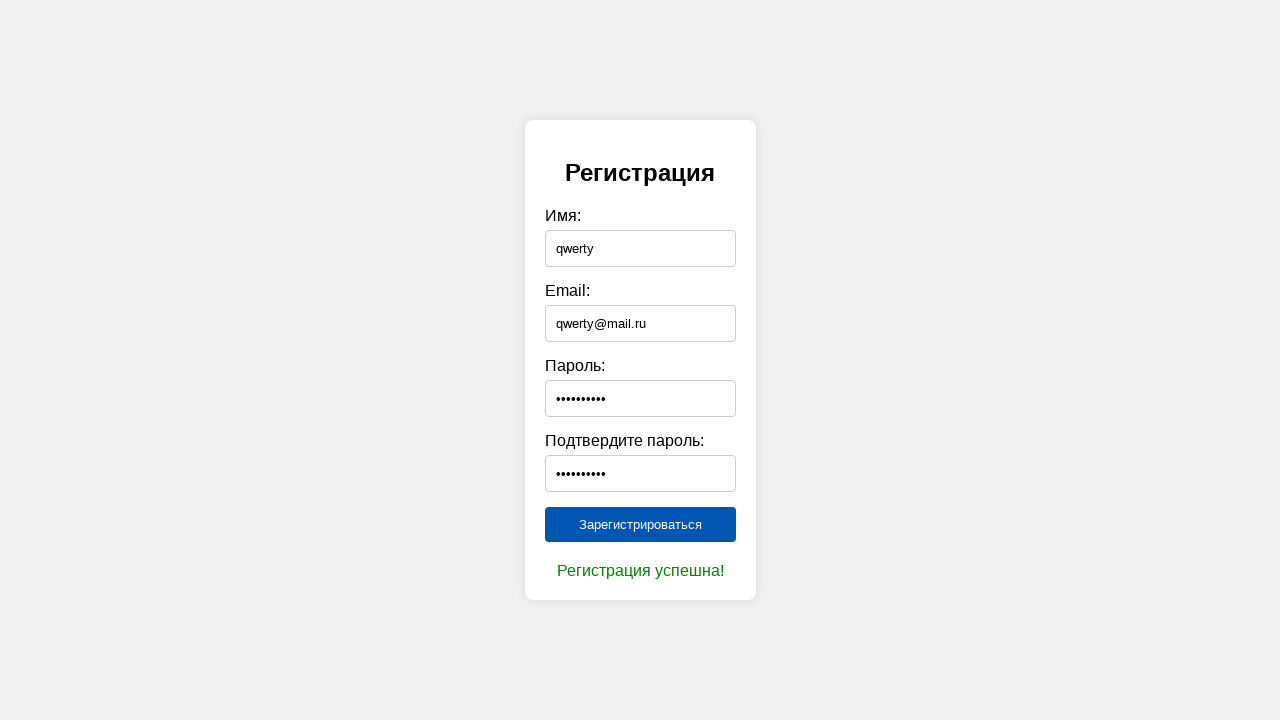

Cleared name field on #name
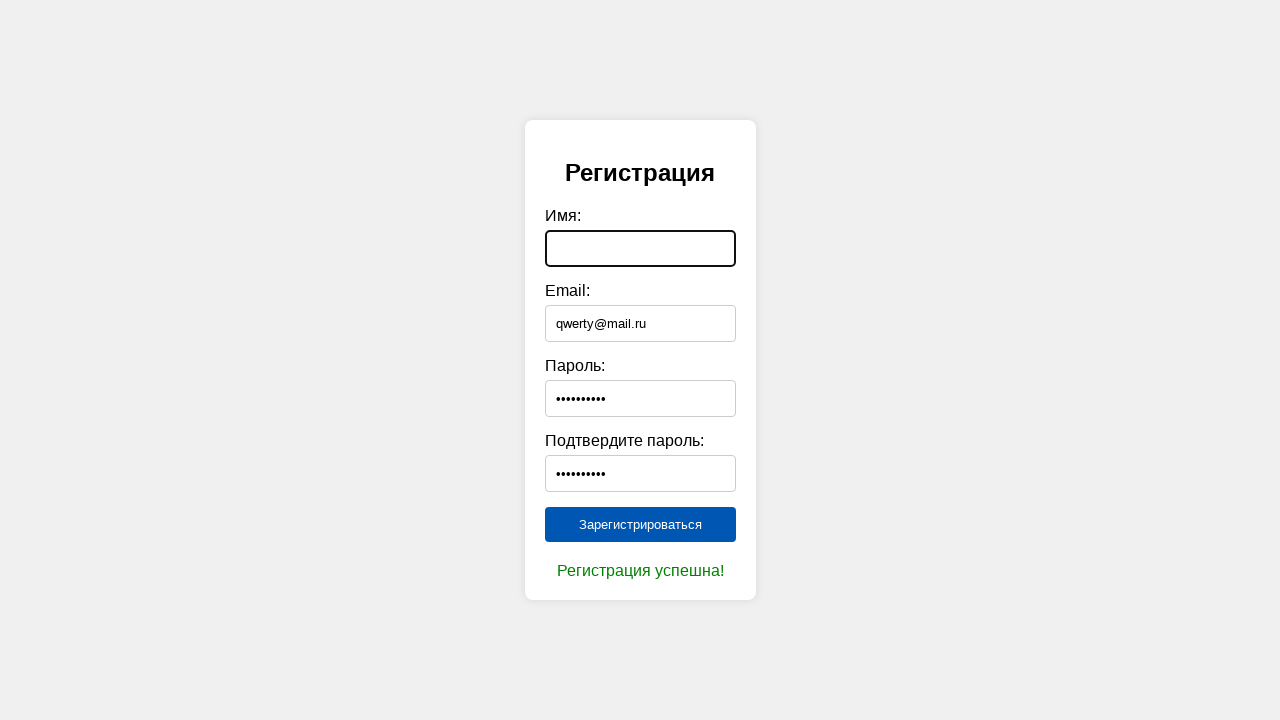

Cleared email field on #email
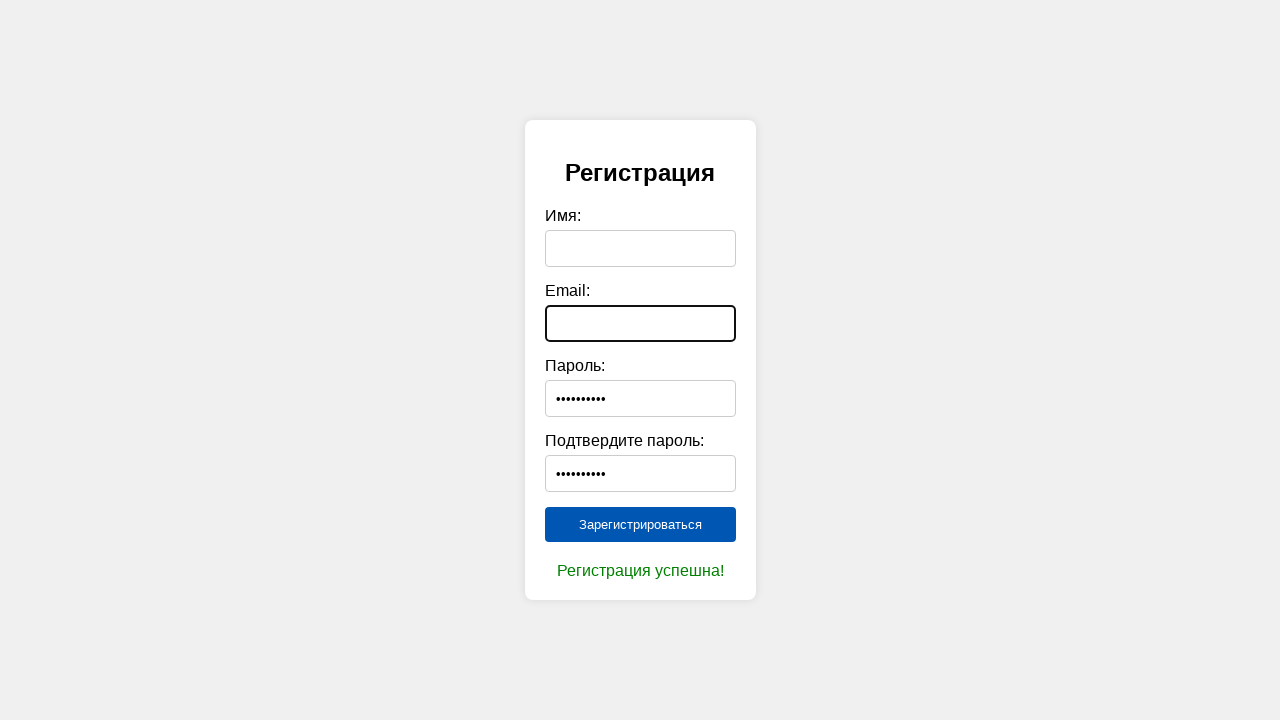

Cleared password field on #password
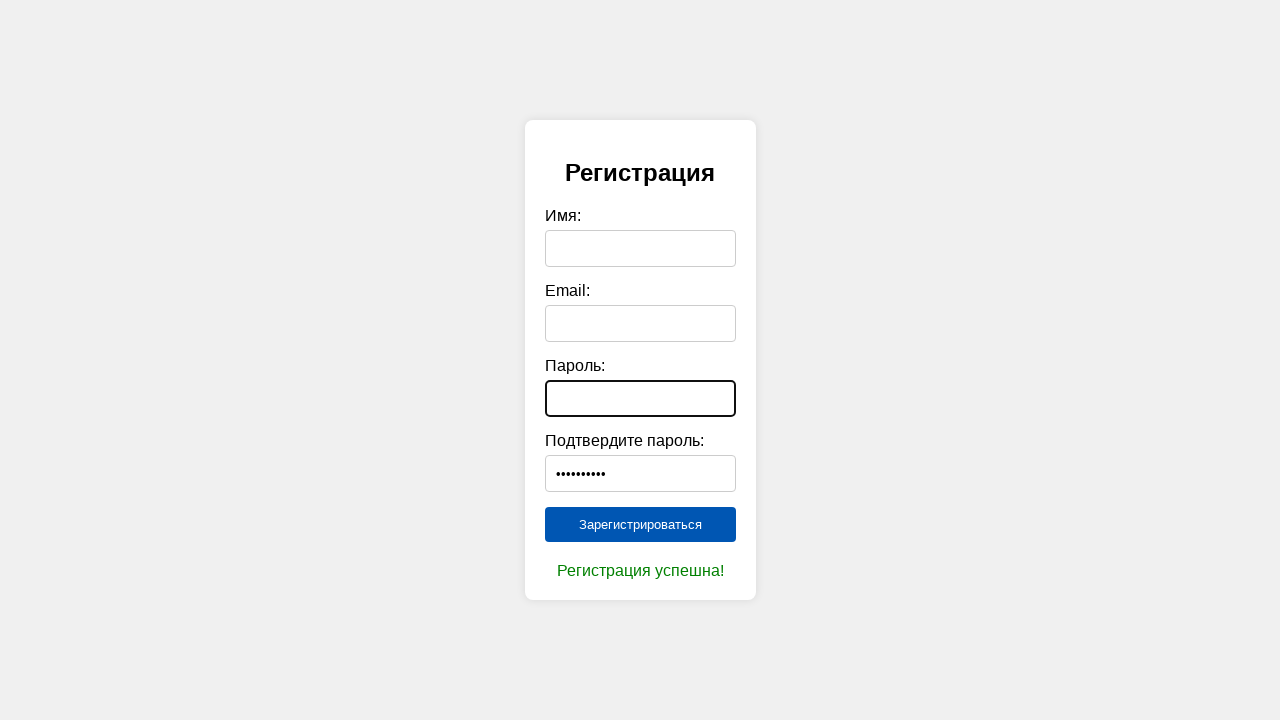

Cleared confirm password field on #confirmPassword
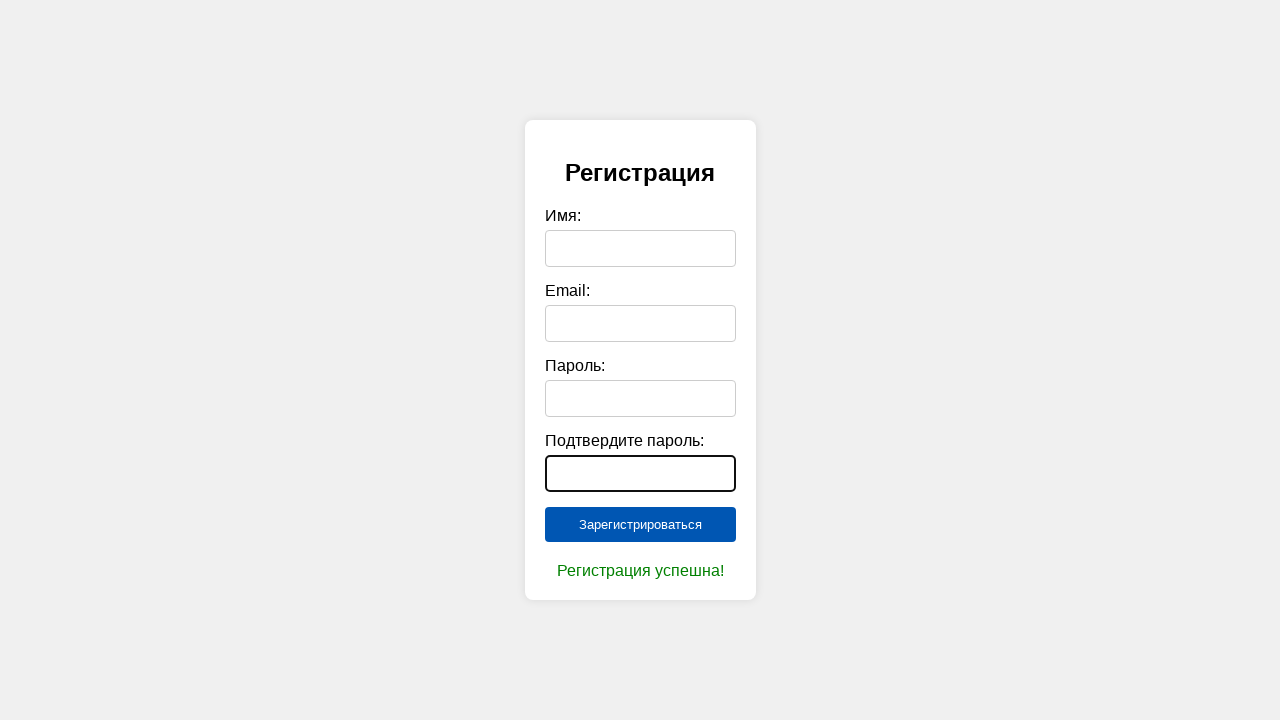

Filled name field with 'qwerty' on #name
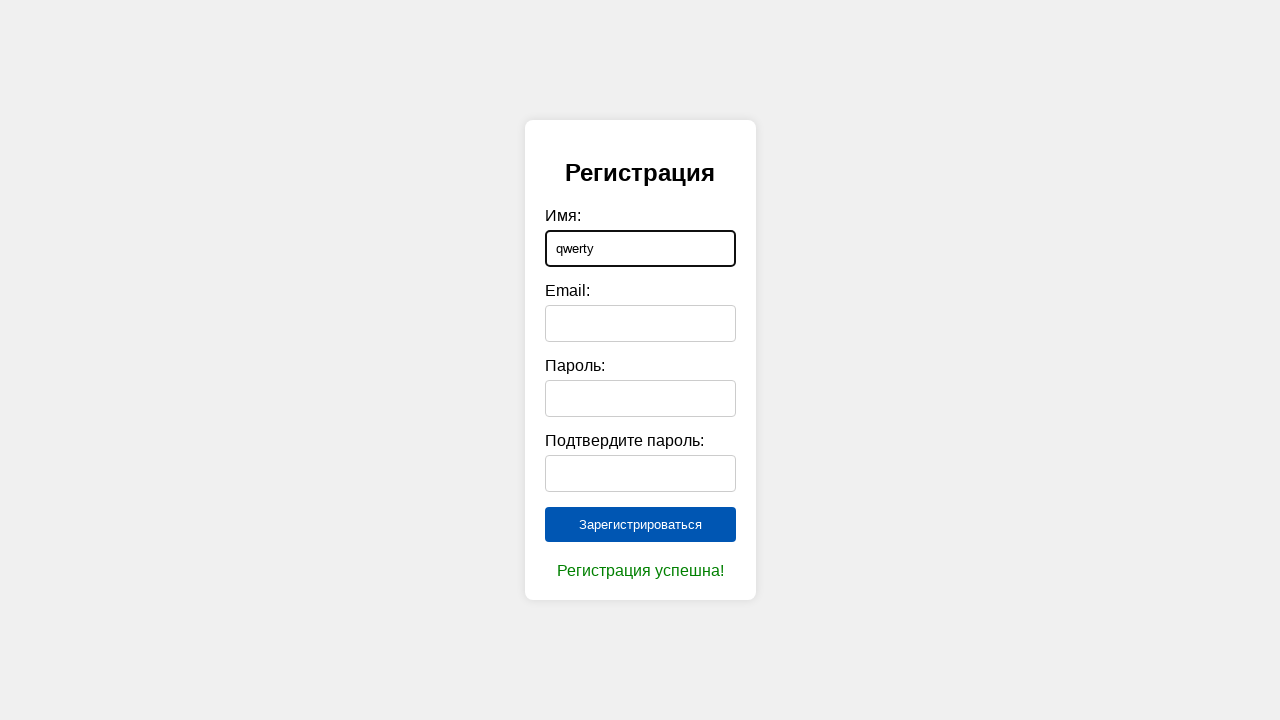

Filled email field with 'qwerty@mail.ru' on #email
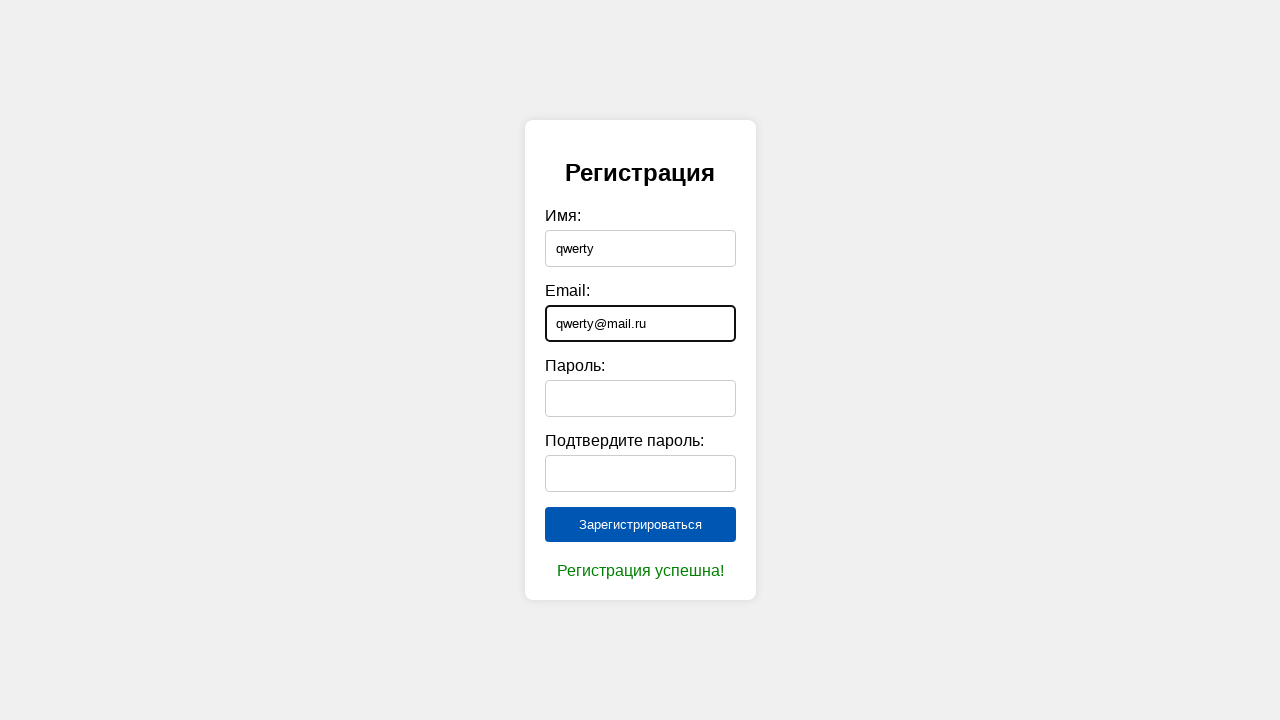

Filled password field with strong password 'QWERTYQWe1' on #password
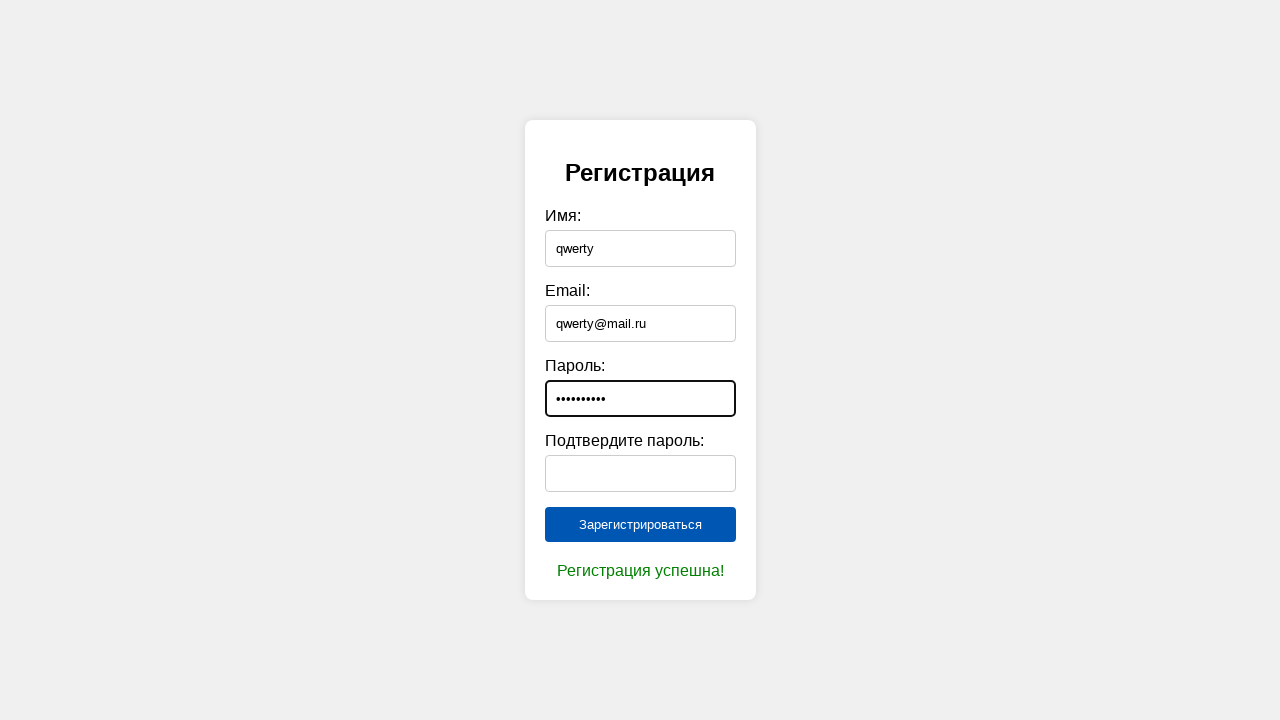

Filled confirm password field with 'QWERTYQWe1' on #confirmPassword
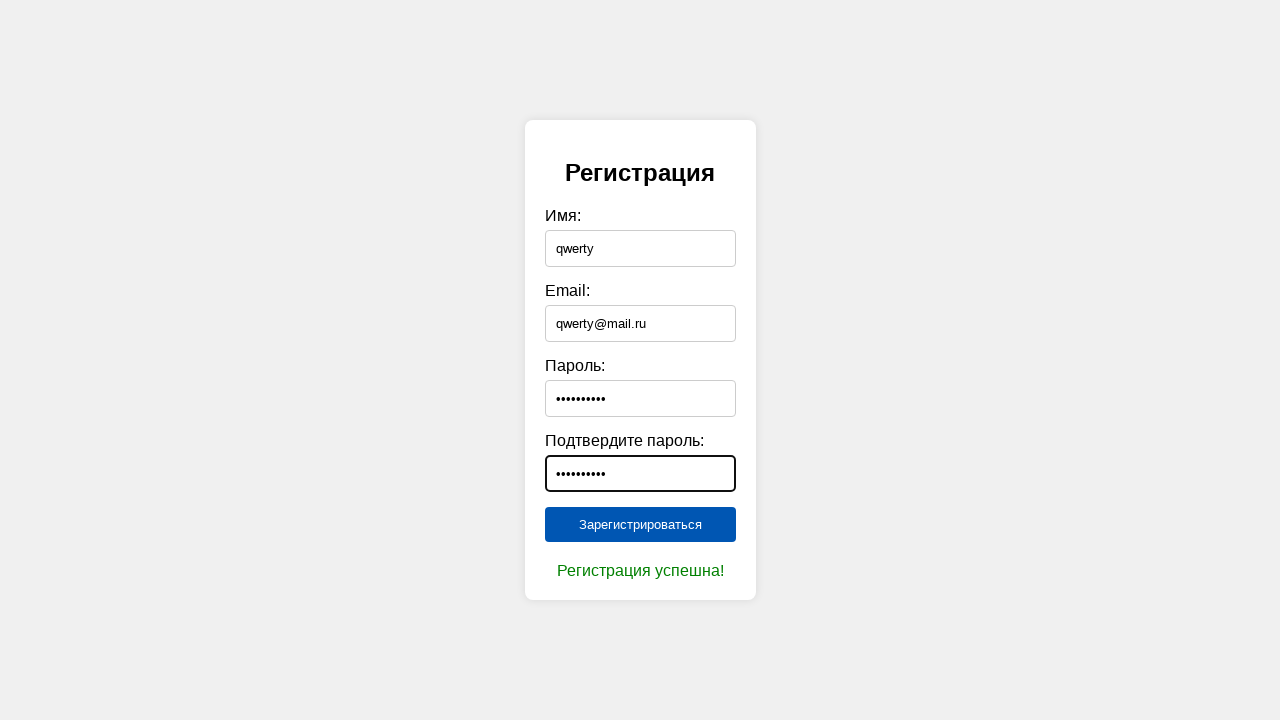

Clicked submit button to test strong password 'QWERTYQWe1' at (640, 525) on [type="submit"]
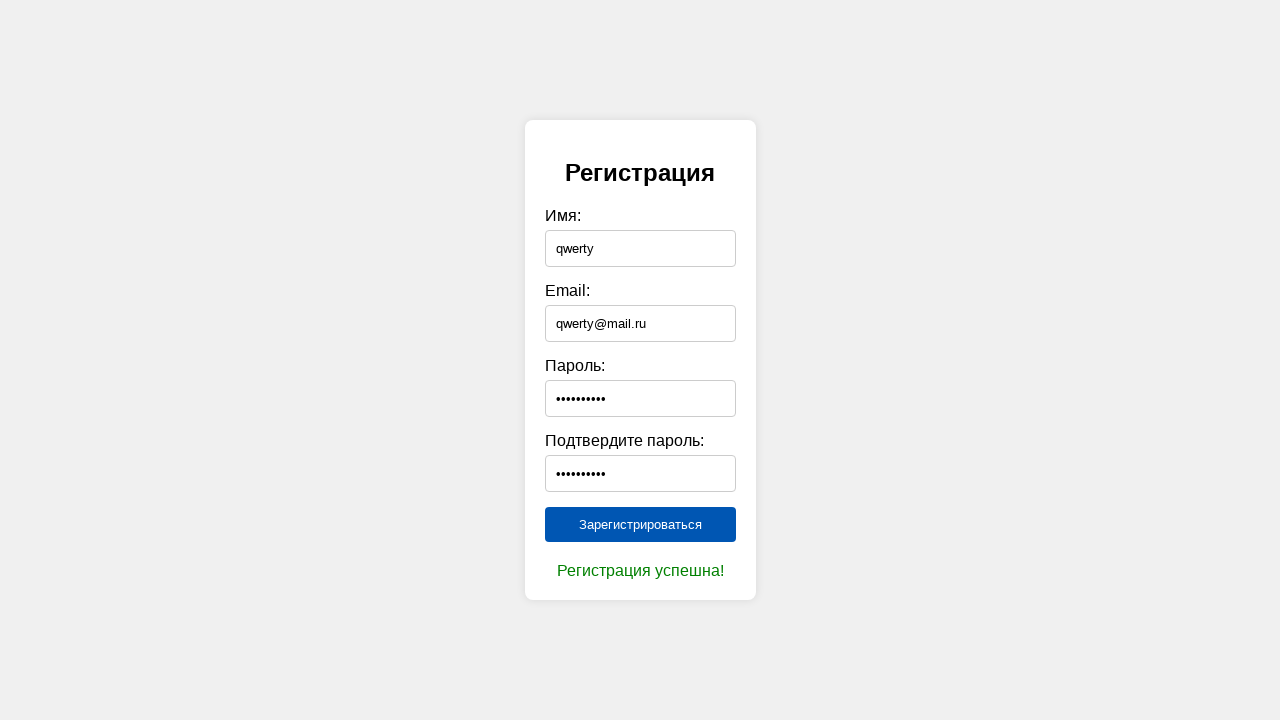

Verified success message for strong password appeared
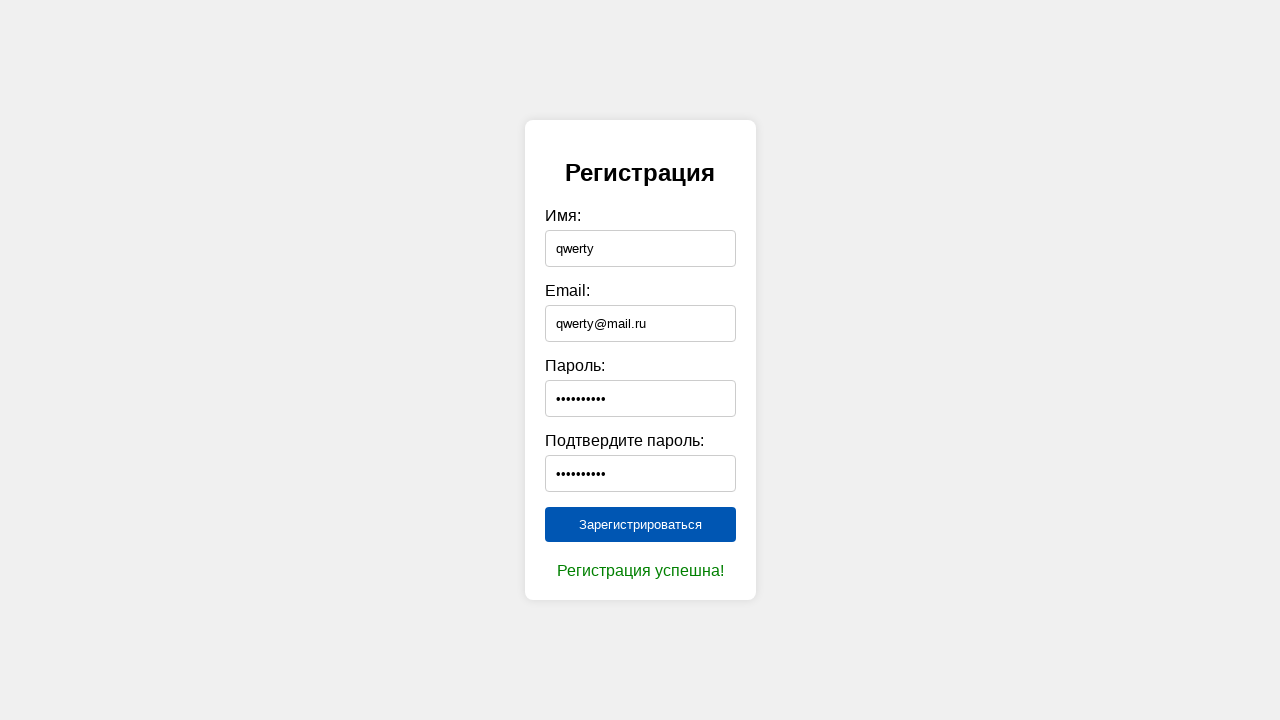

Cleared name field on #name
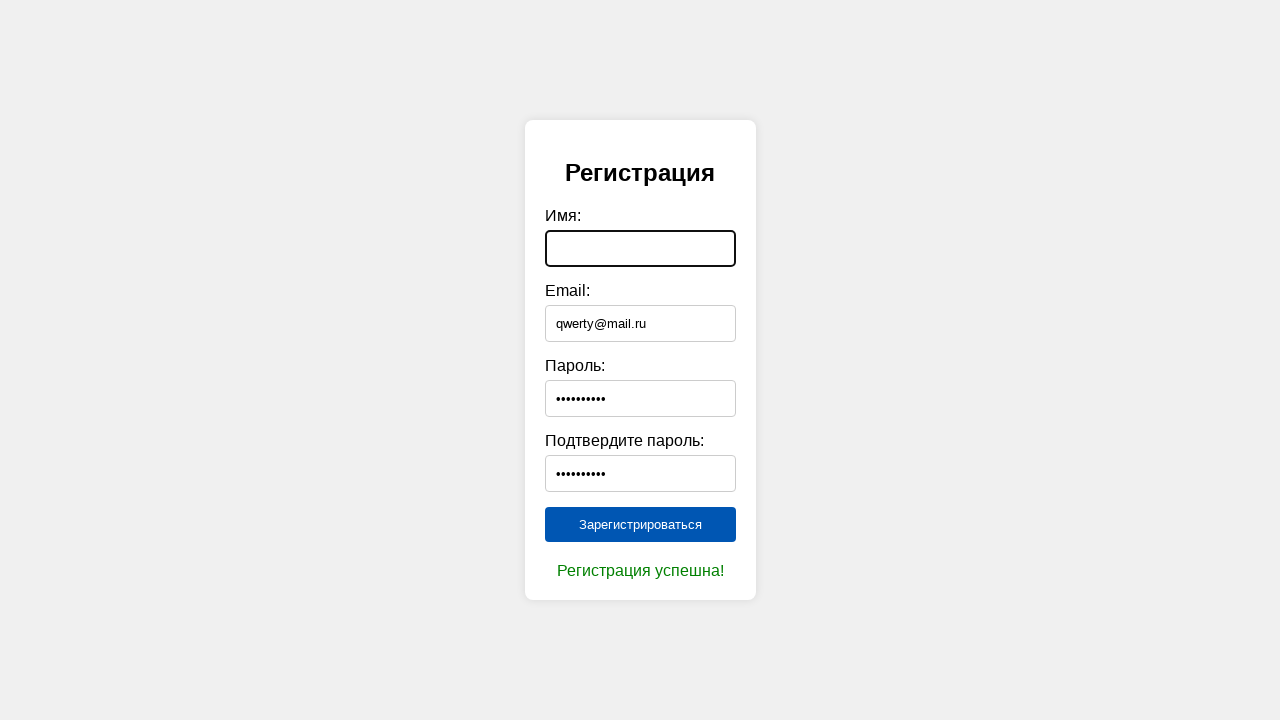

Cleared email field on #email
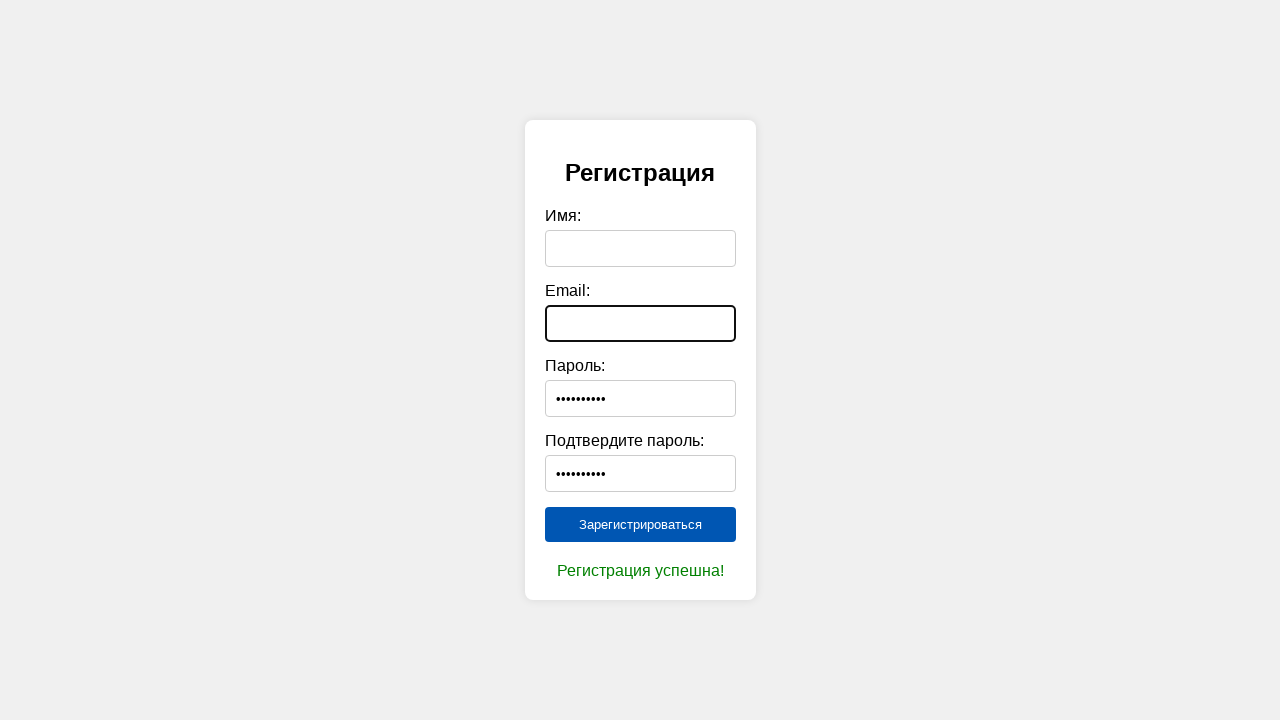

Cleared password field on #password
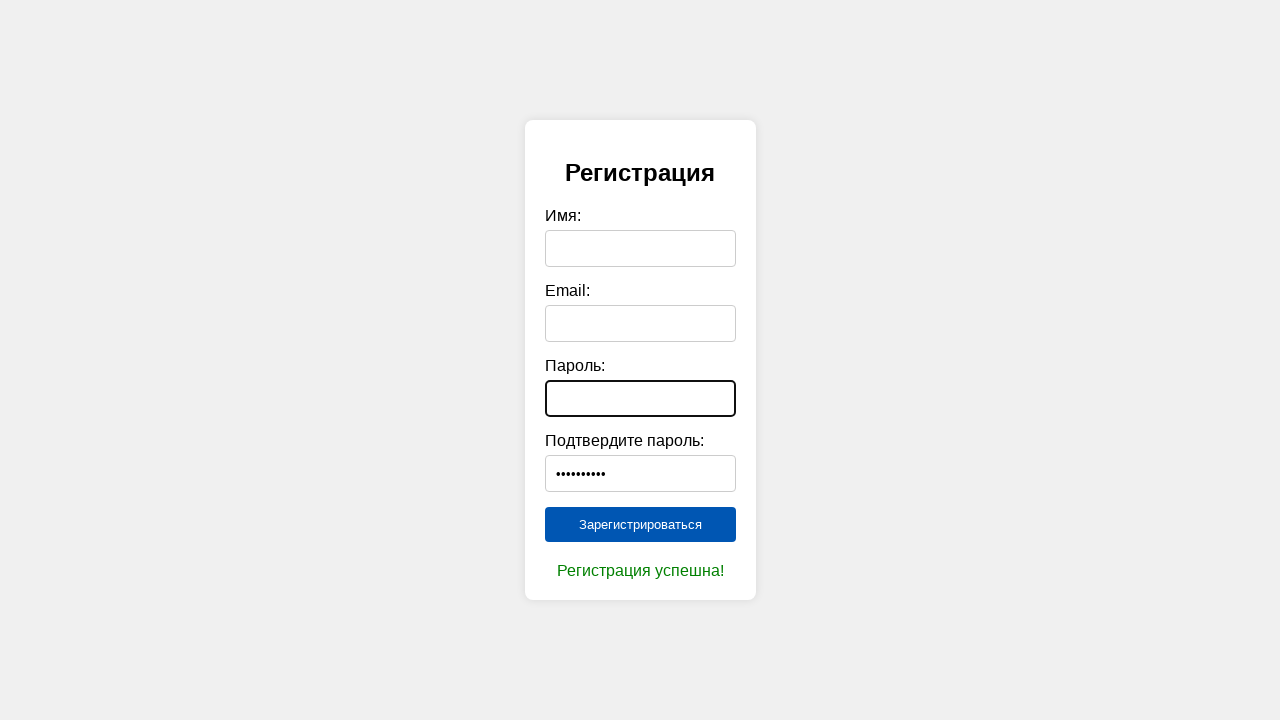

Cleared confirm password field on #confirmPassword
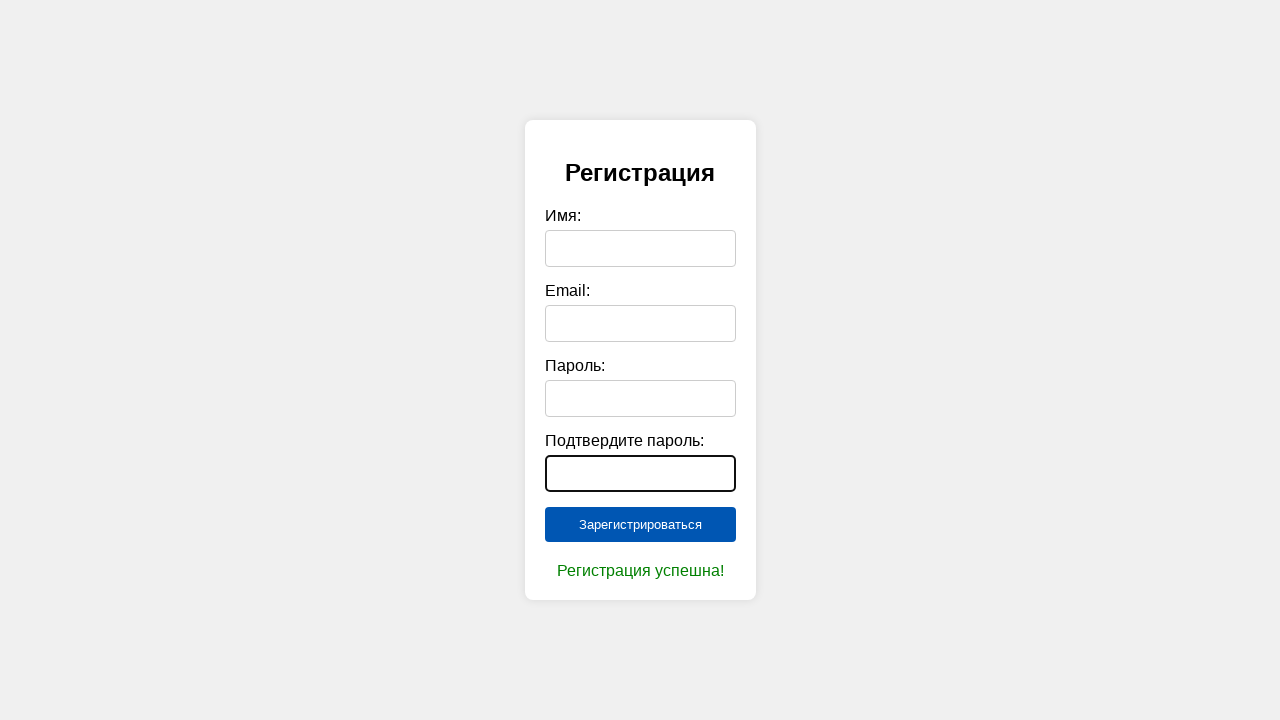

Filled name field with 'qwerty' on #name
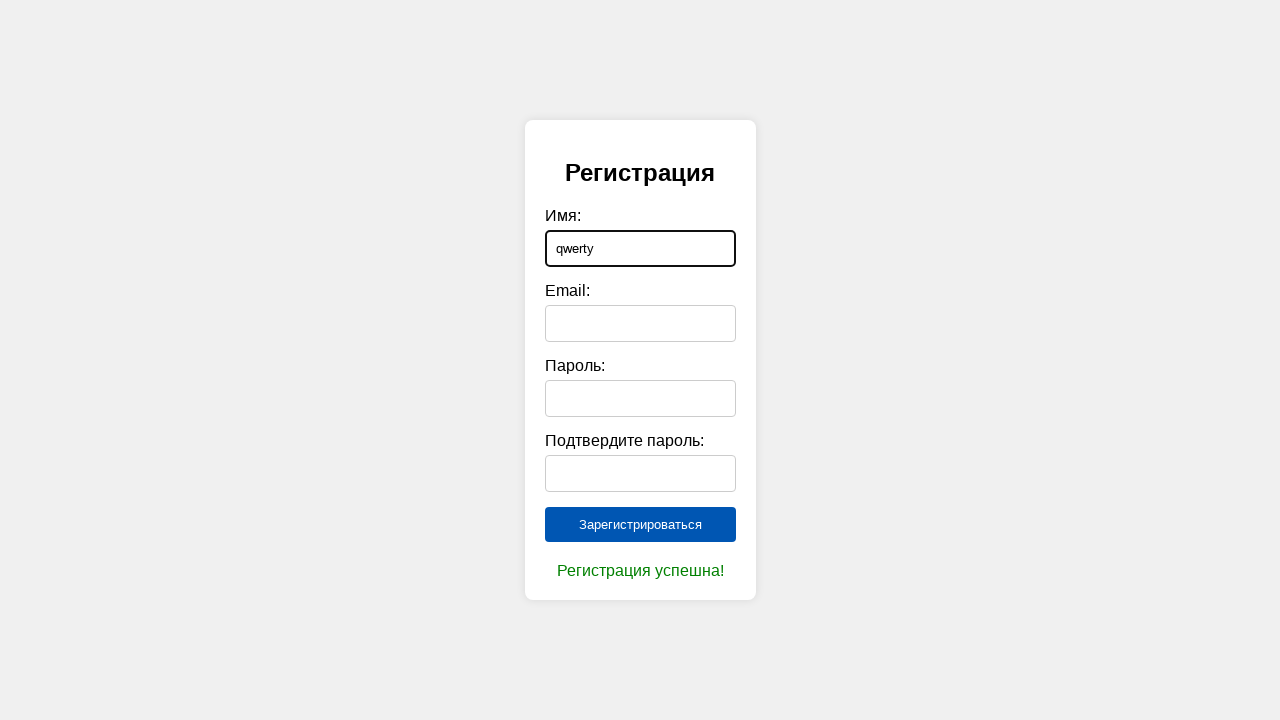

Filled email field with 'qwerty@mail.ru' on #email
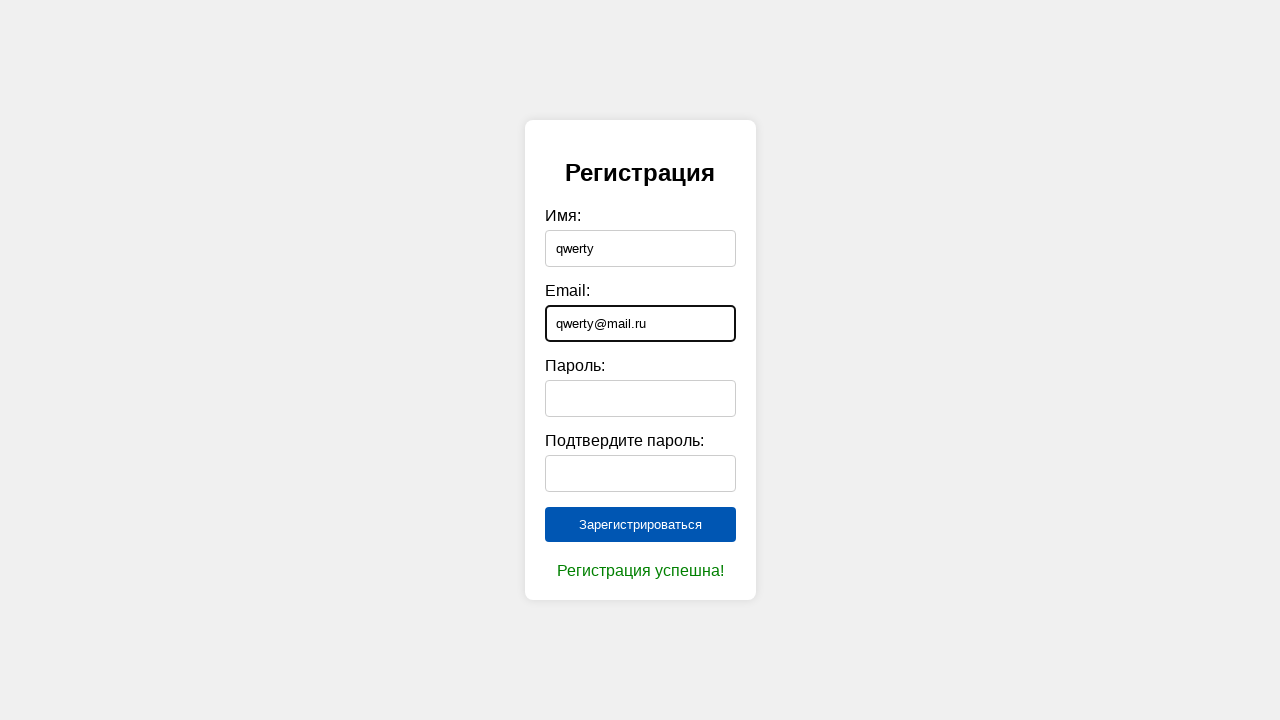

Filled password field with strong password 'Qw123456' on #password
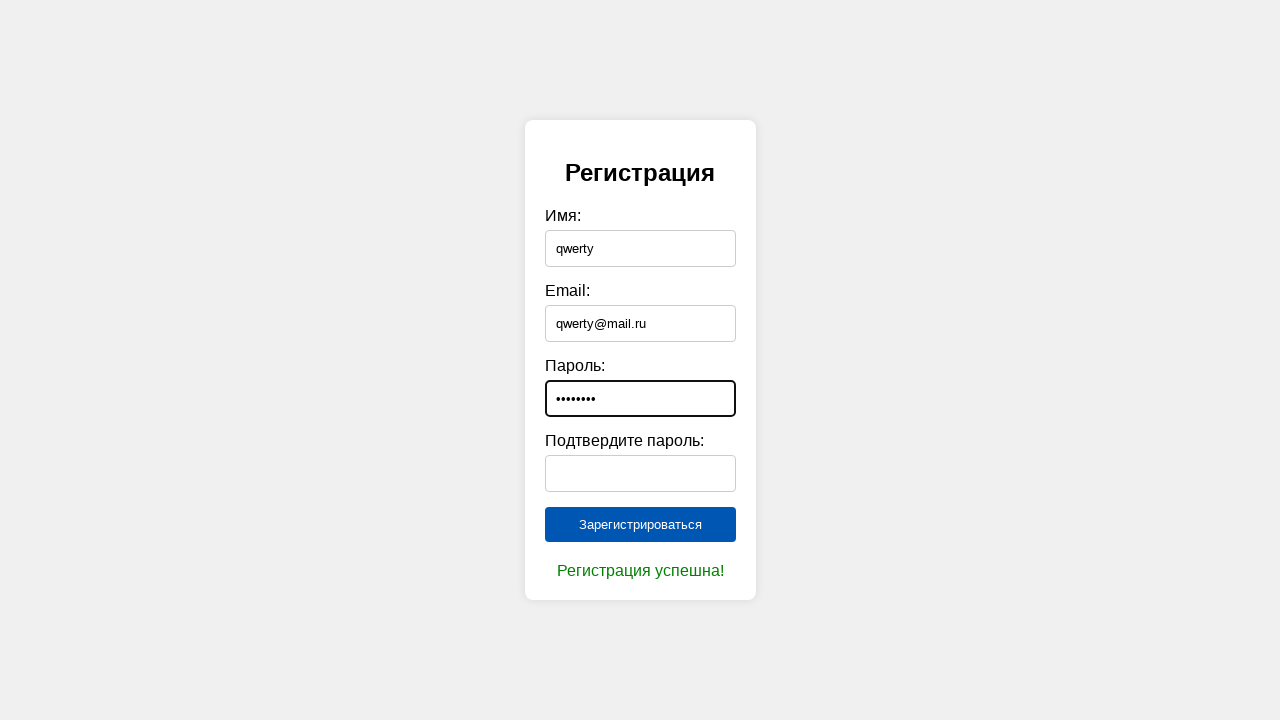

Filled confirm password field with 'Qw123456' on #confirmPassword
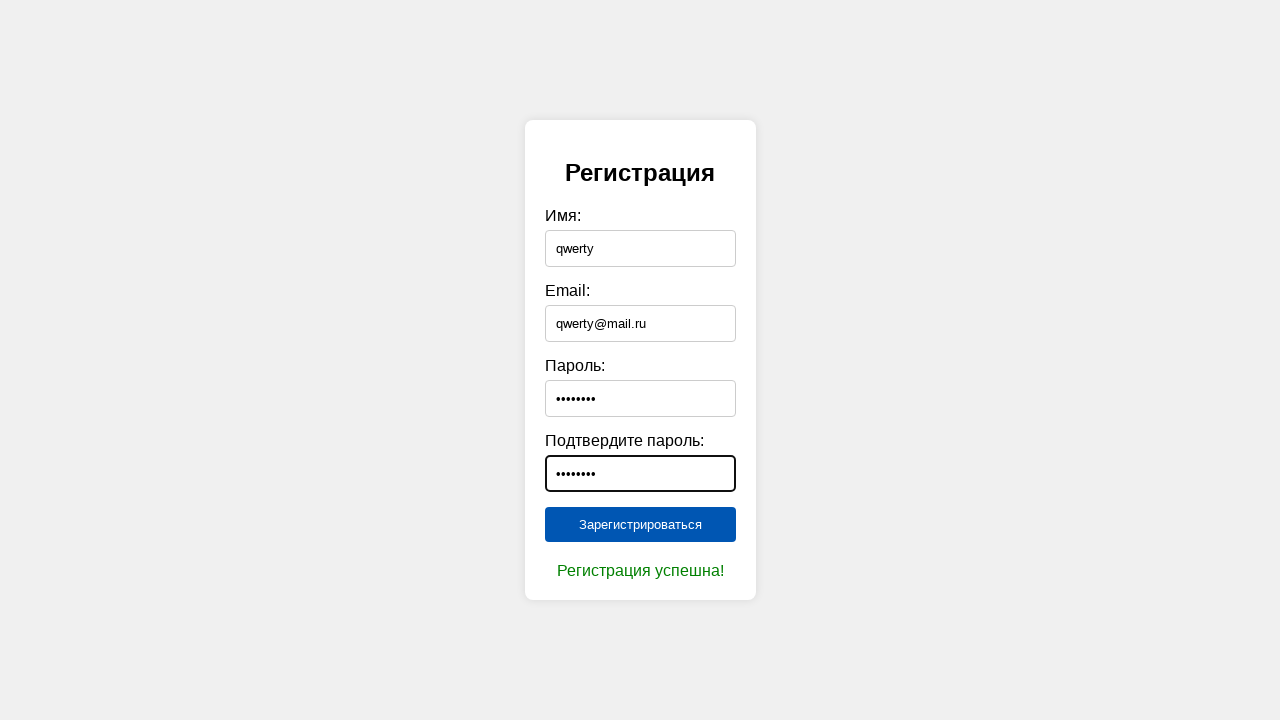

Clicked submit button to test strong password 'Qw123456' at (640, 525) on [type="submit"]
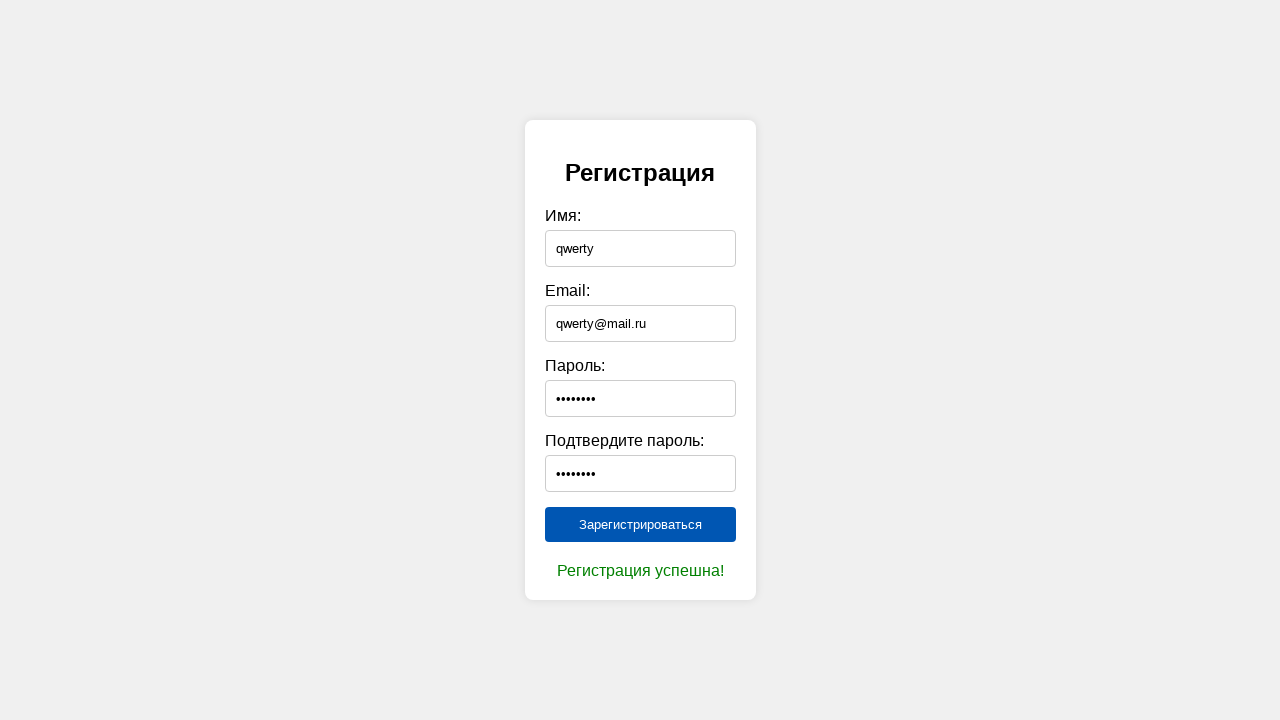

Verified success message for strong password appeared
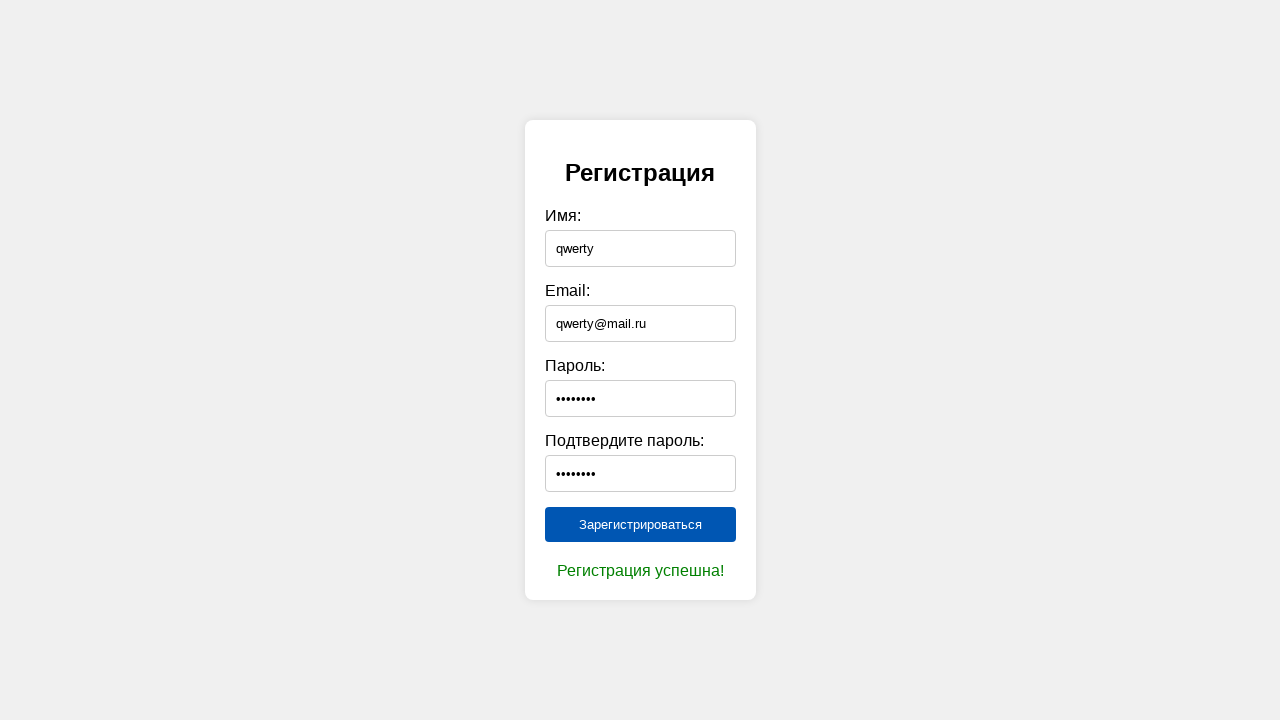

Cleared name field on #name
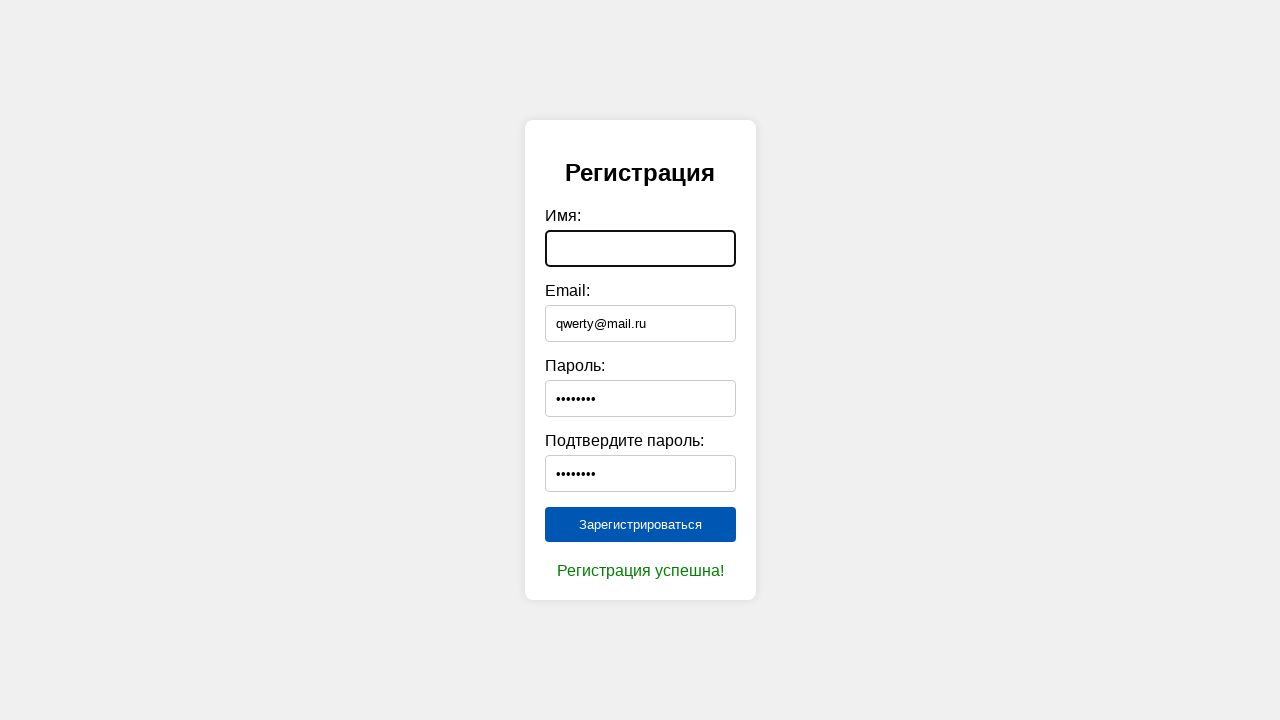

Cleared email field on #email
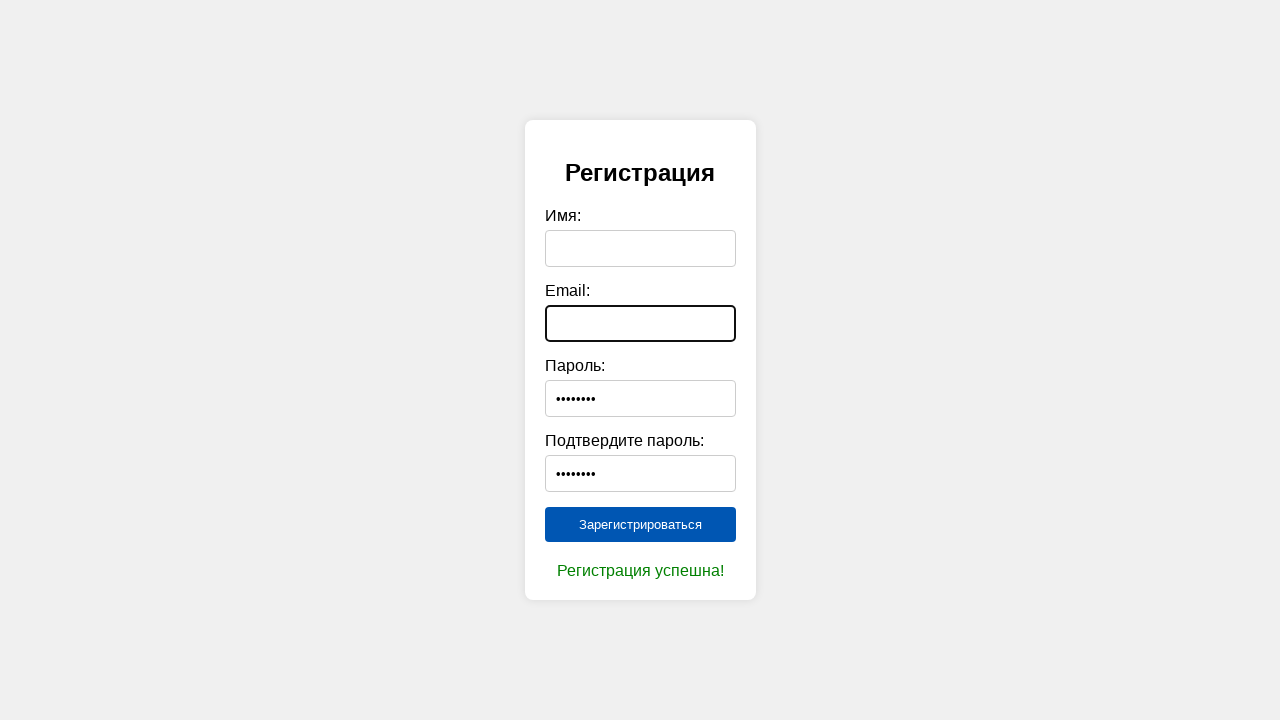

Cleared password field on #password
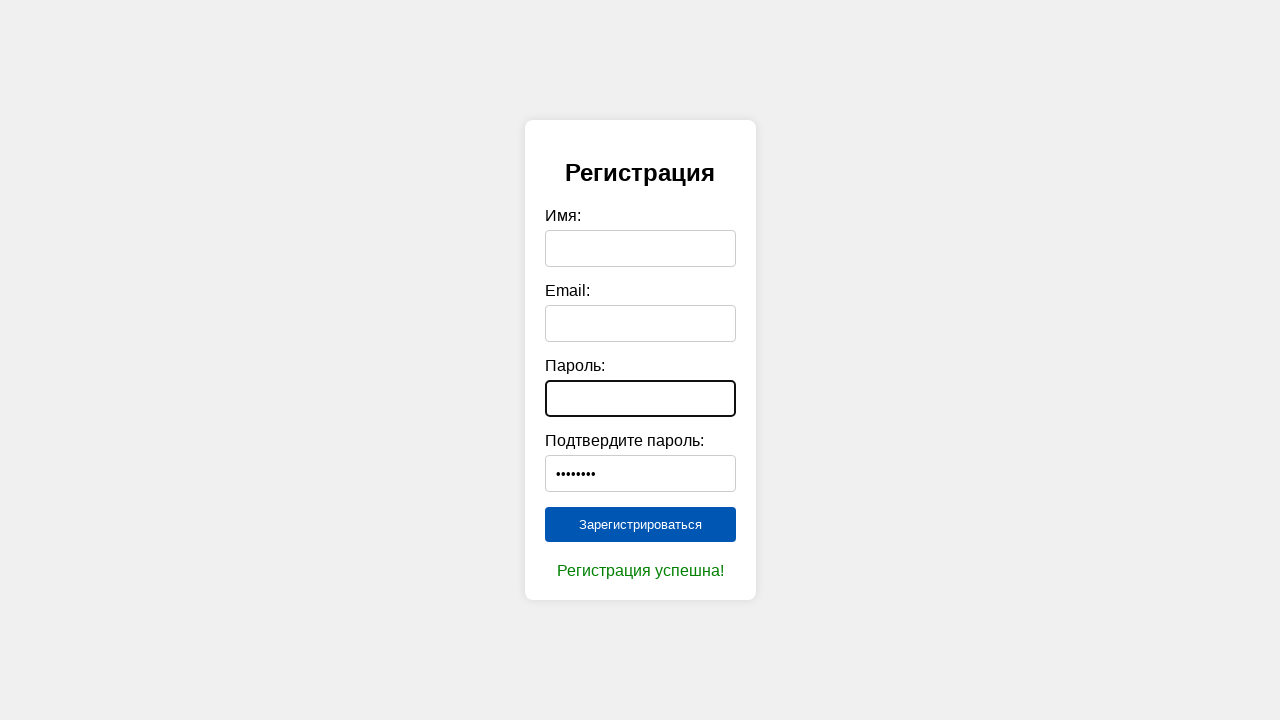

Cleared confirm password field on #confirmPassword
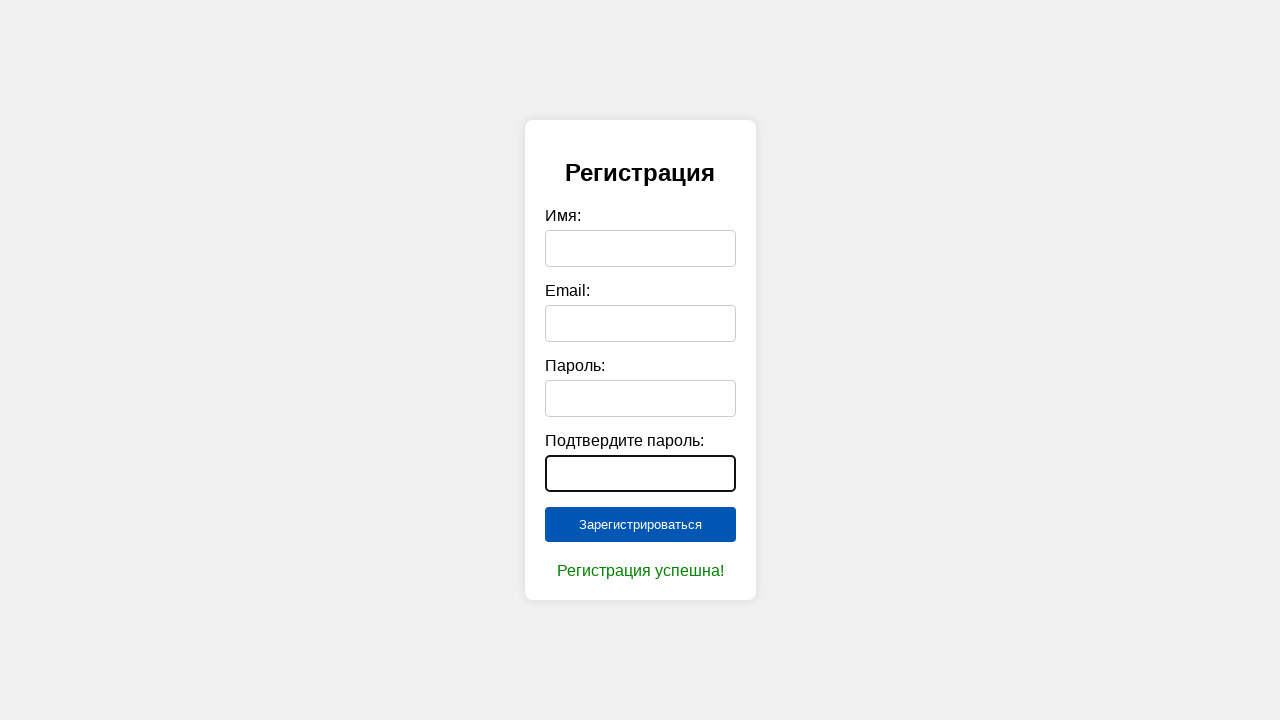

Filled name field with 'qwerty' on #name
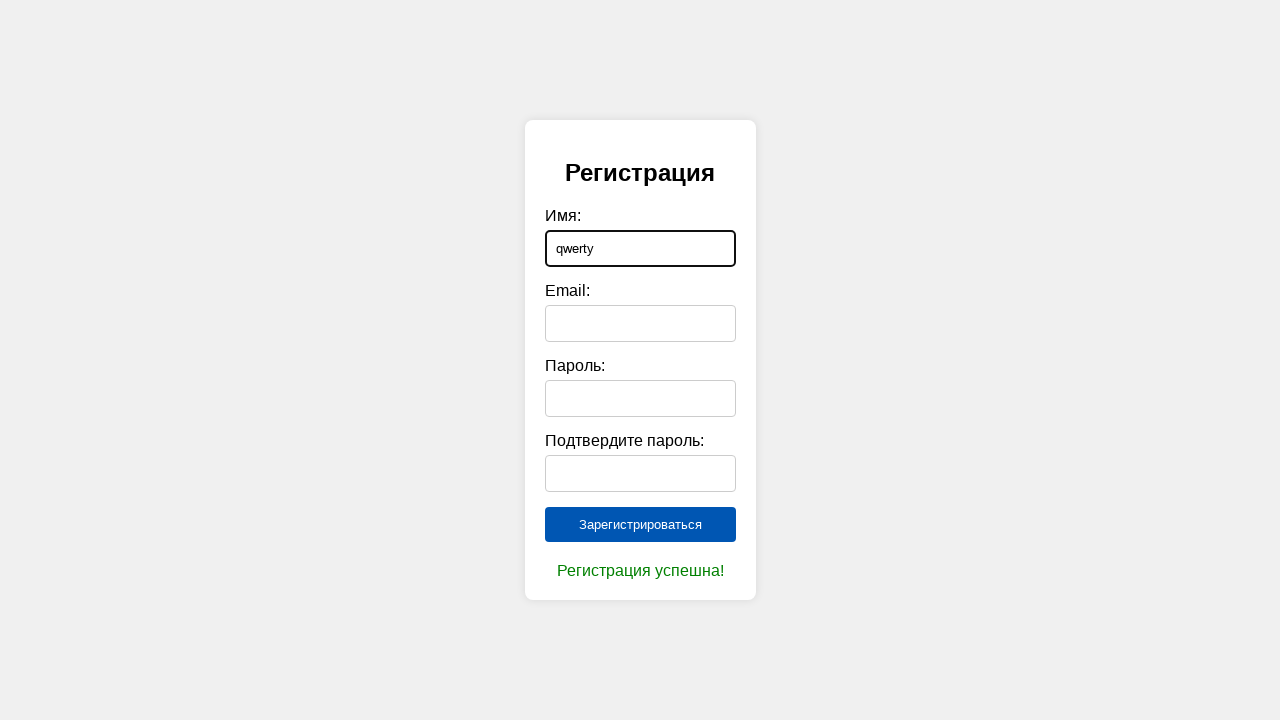

Filled email field with 'qwerty@mail.ru' on #email
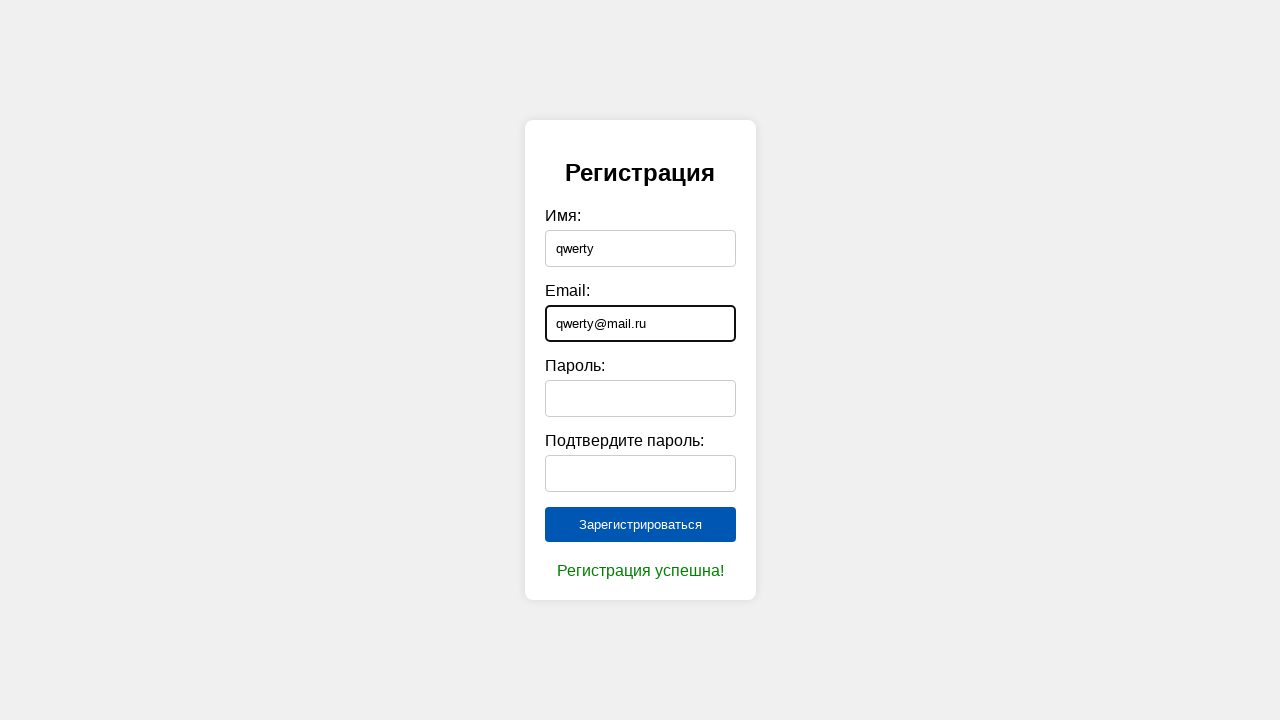

Filled password field with strong password 'Qwertyqwe1!!@#$%^&*()?/"№;:,.<>' on #password
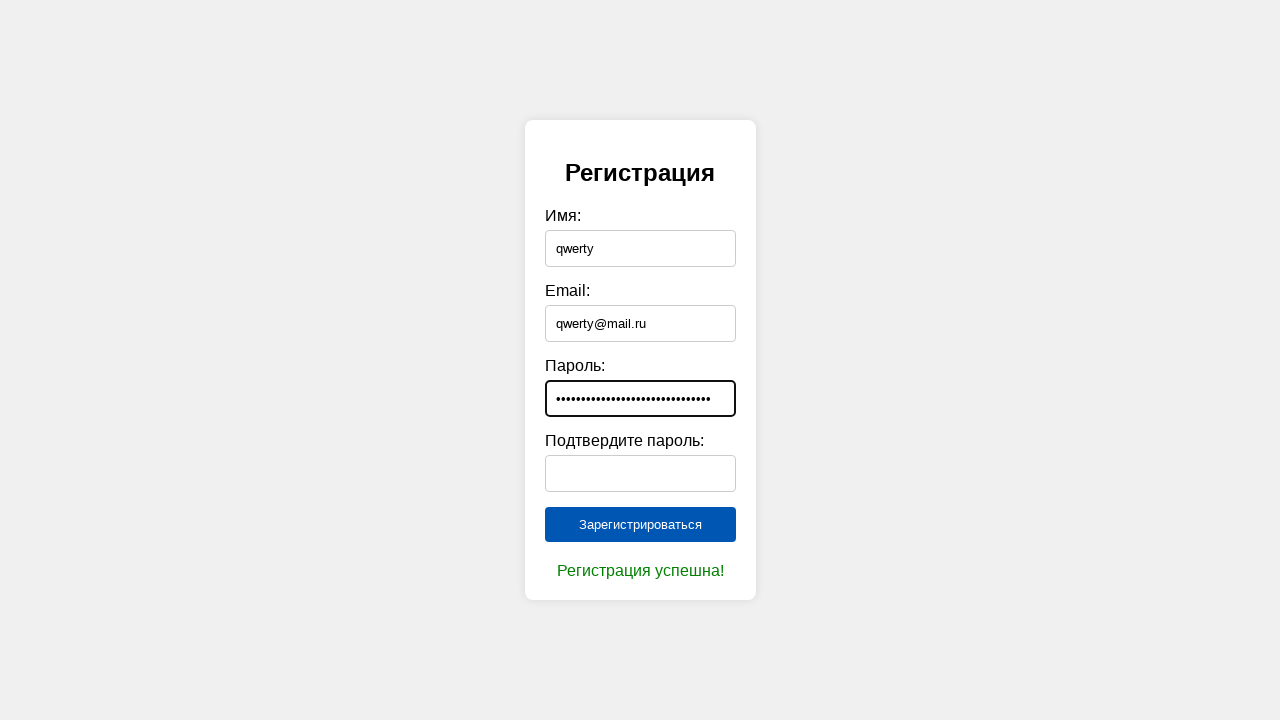

Filled confirm password field with 'Qwertyqwe1!!@#$%^&*()?/"№;:,.<>' on #confirmPassword
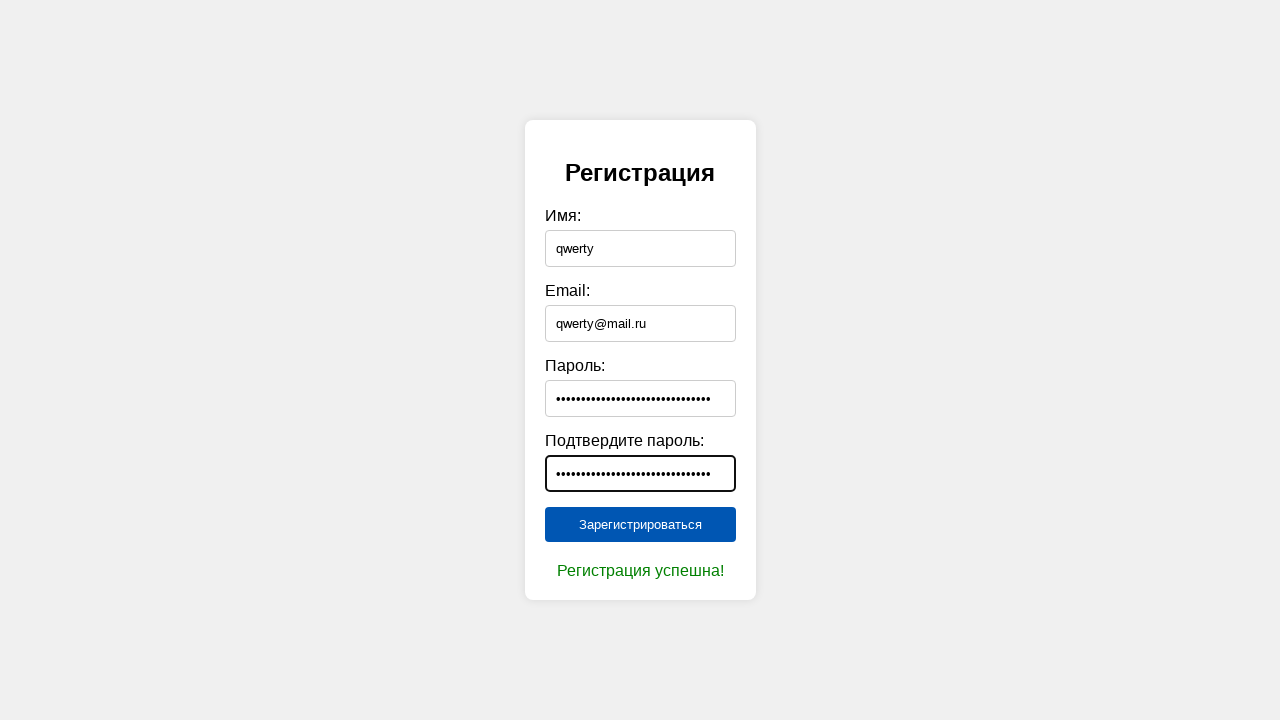

Clicked submit button to test strong password 'Qwertyqwe1!!@#$%^&*()?/"№;:,.<>' at (640, 525) on [type="submit"]
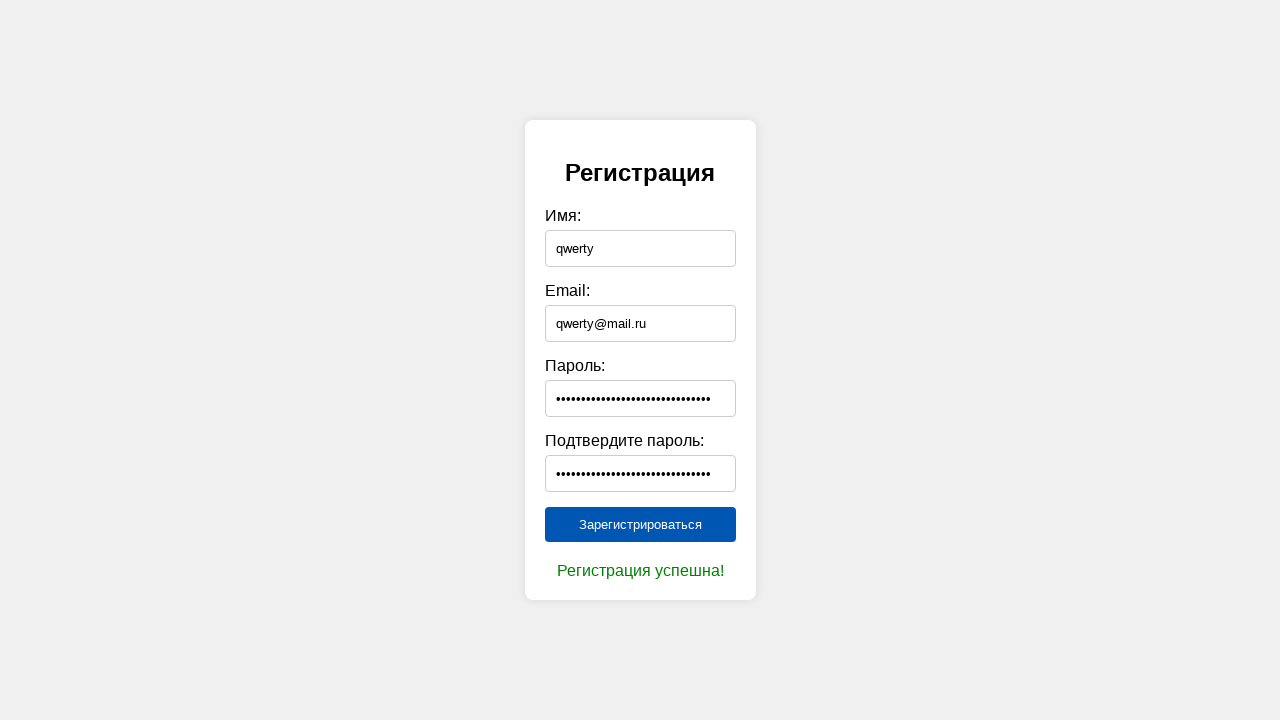

Verified success message for strong password appeared
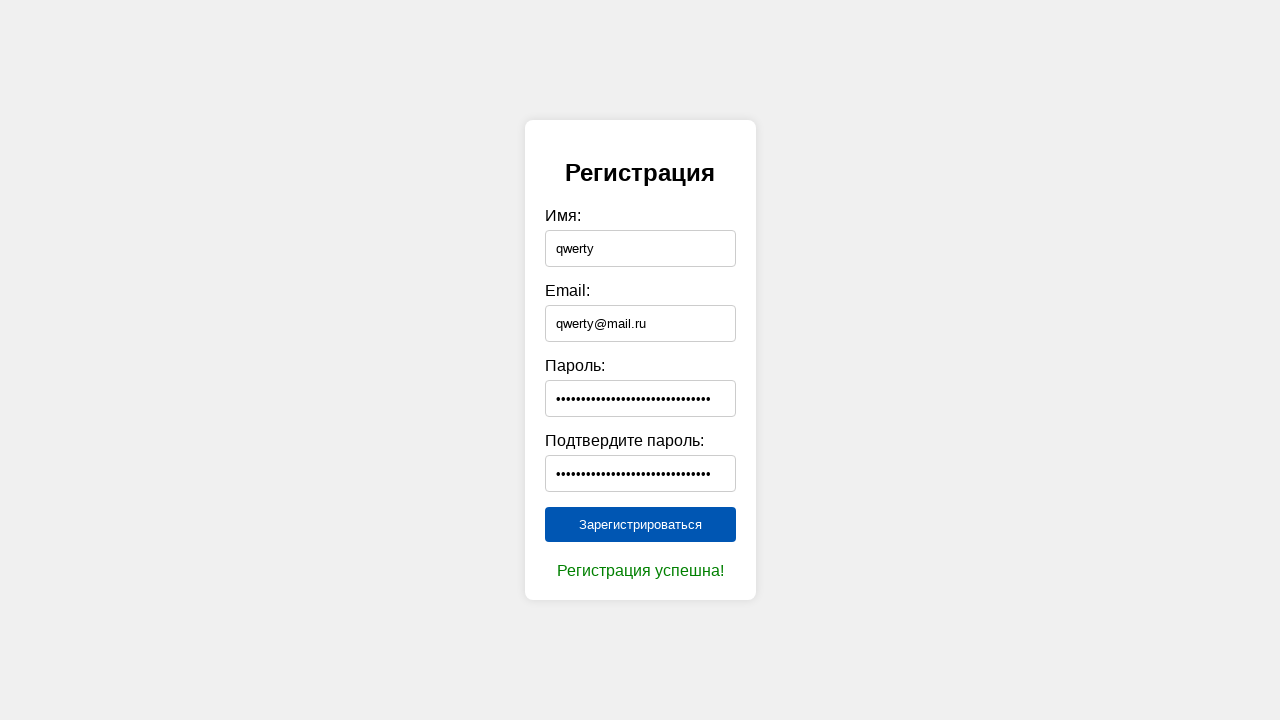

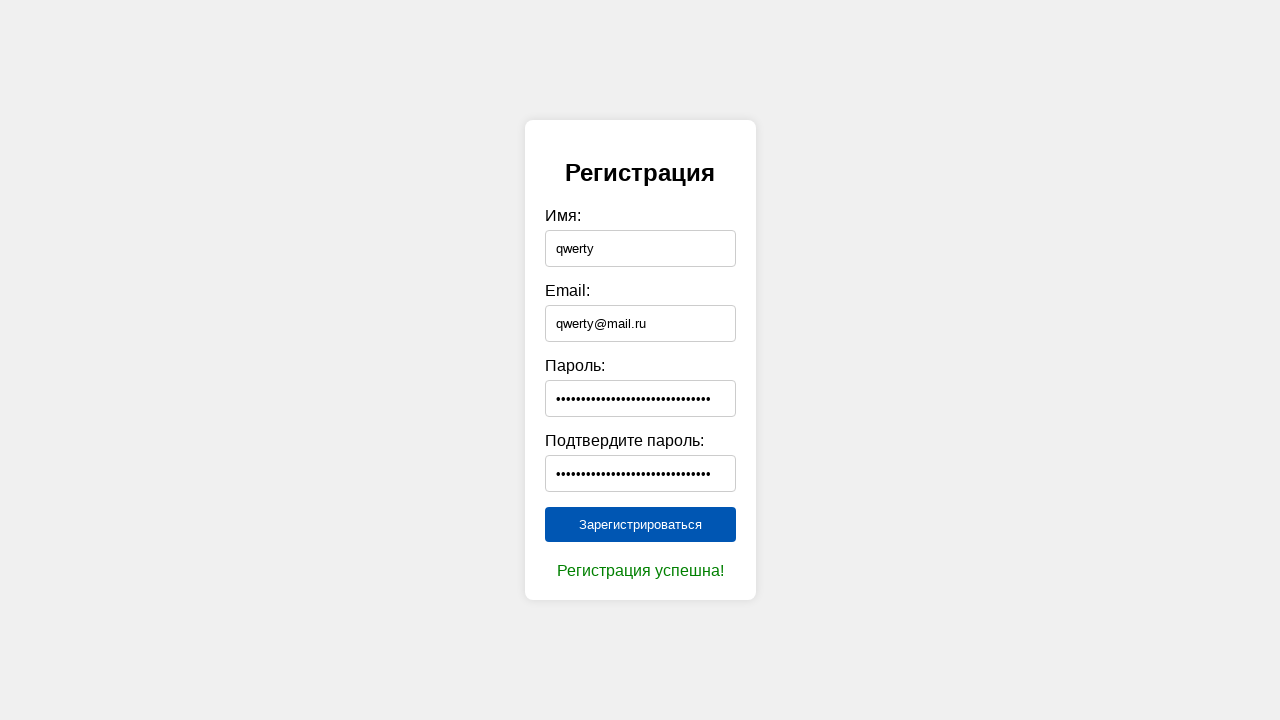